Fills all input fields in a huge form with the same text and submits it

Starting URL: http://suninjuly.github.io/huge_form.html

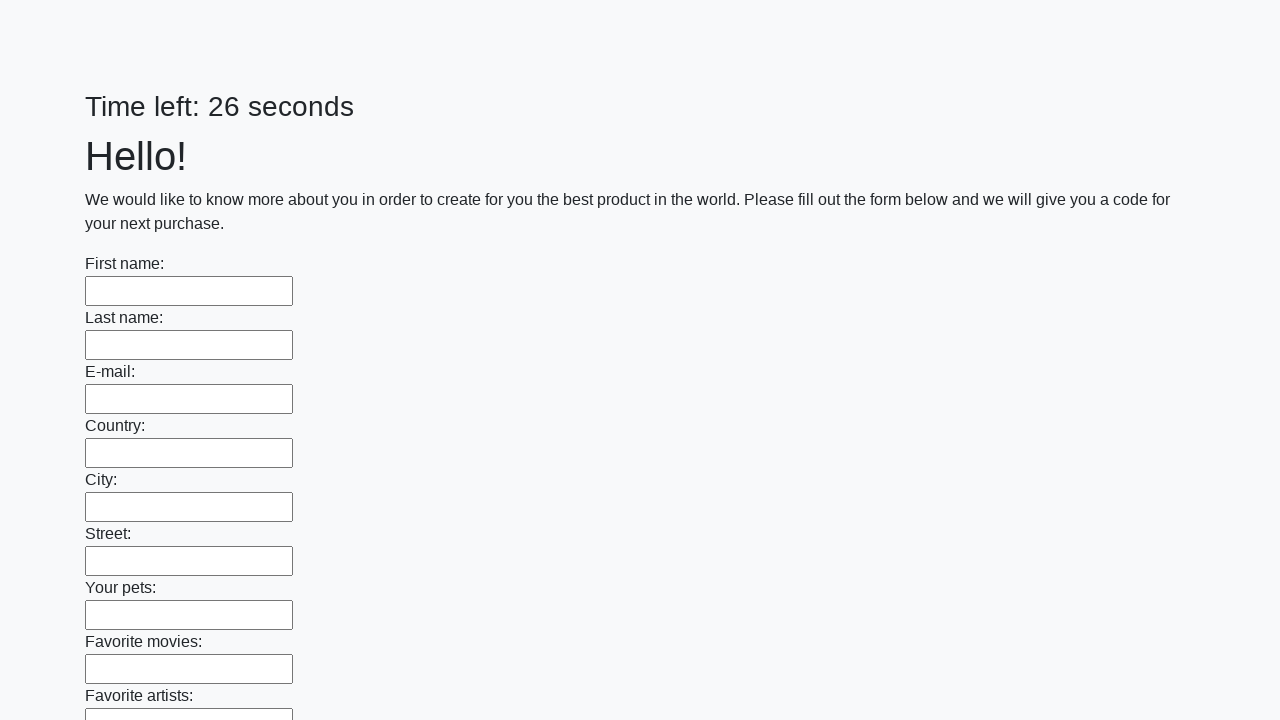

Located all input elements on the huge form
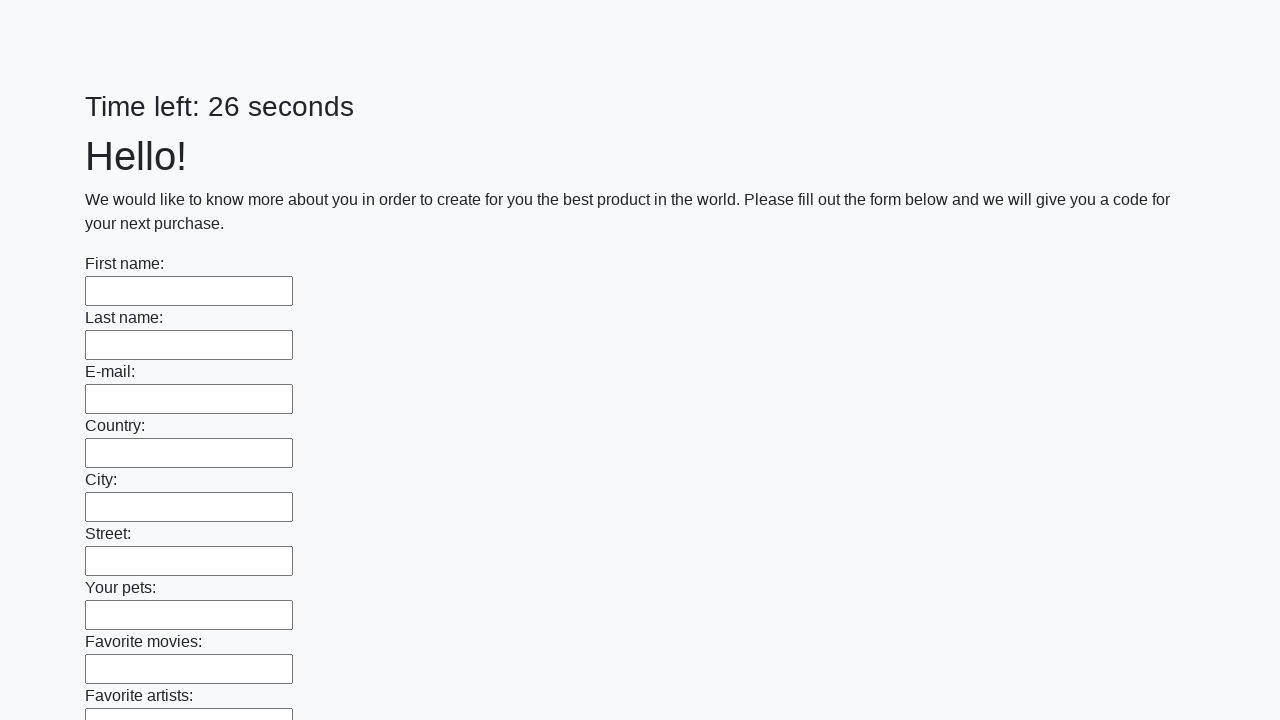

Filled an input field with 'boobooboo' on input >> nth=0
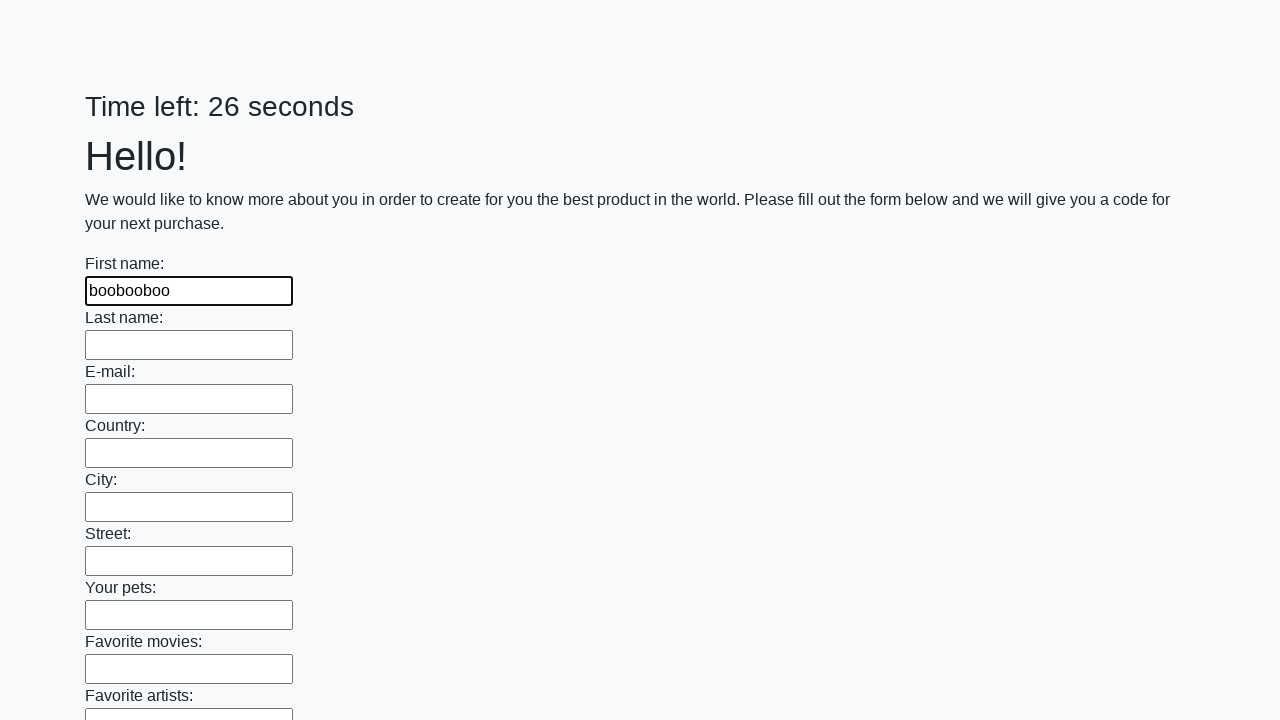

Filled an input field with 'boobooboo' on input >> nth=1
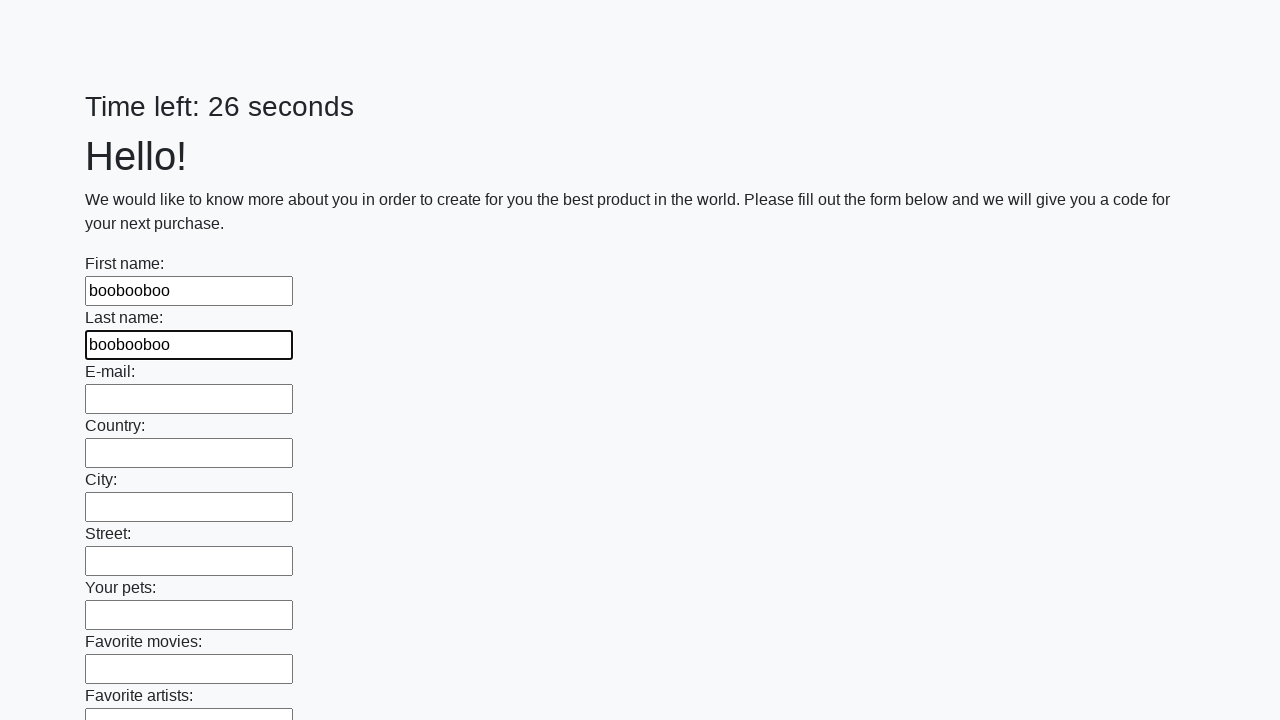

Filled an input field with 'boobooboo' on input >> nth=2
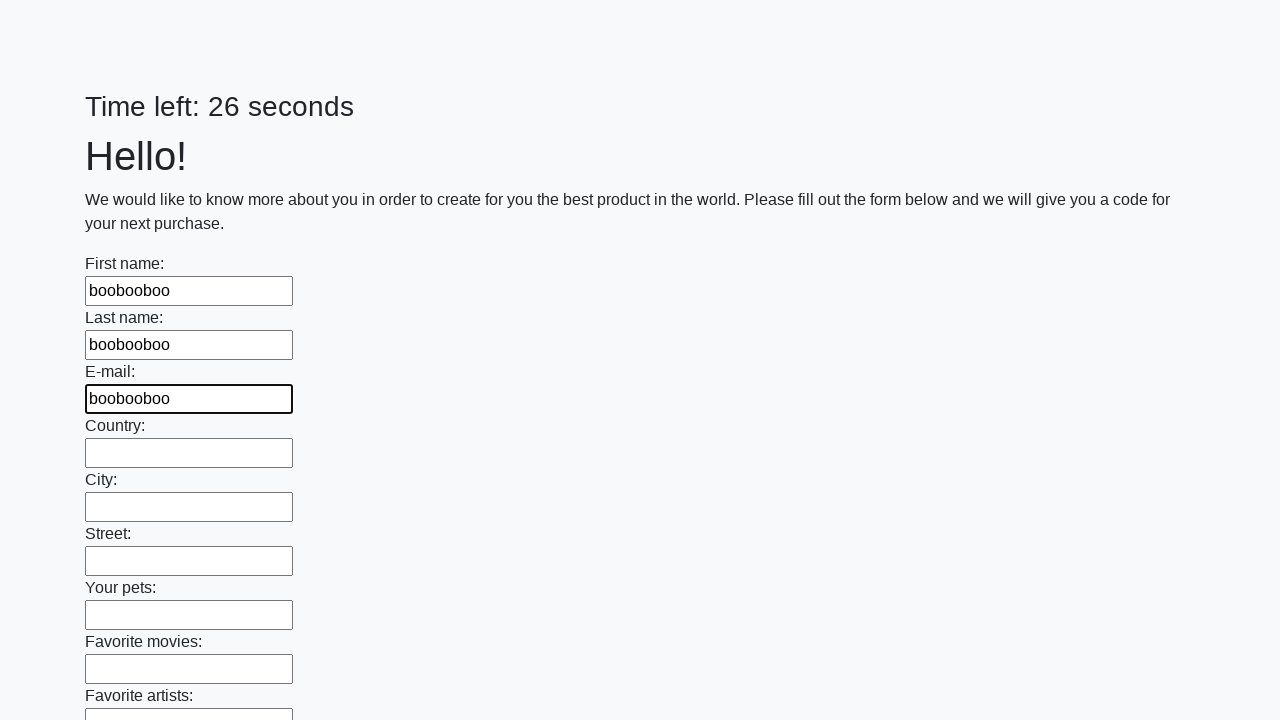

Filled an input field with 'boobooboo' on input >> nth=3
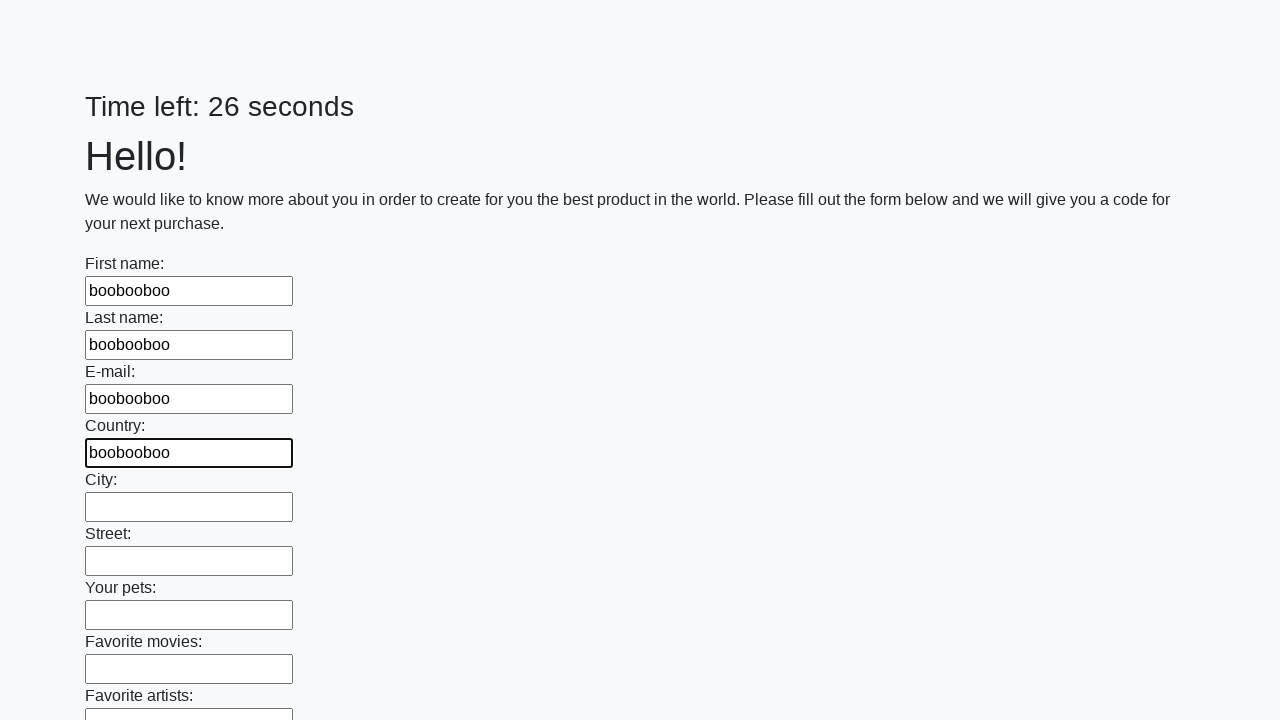

Filled an input field with 'boobooboo' on input >> nth=4
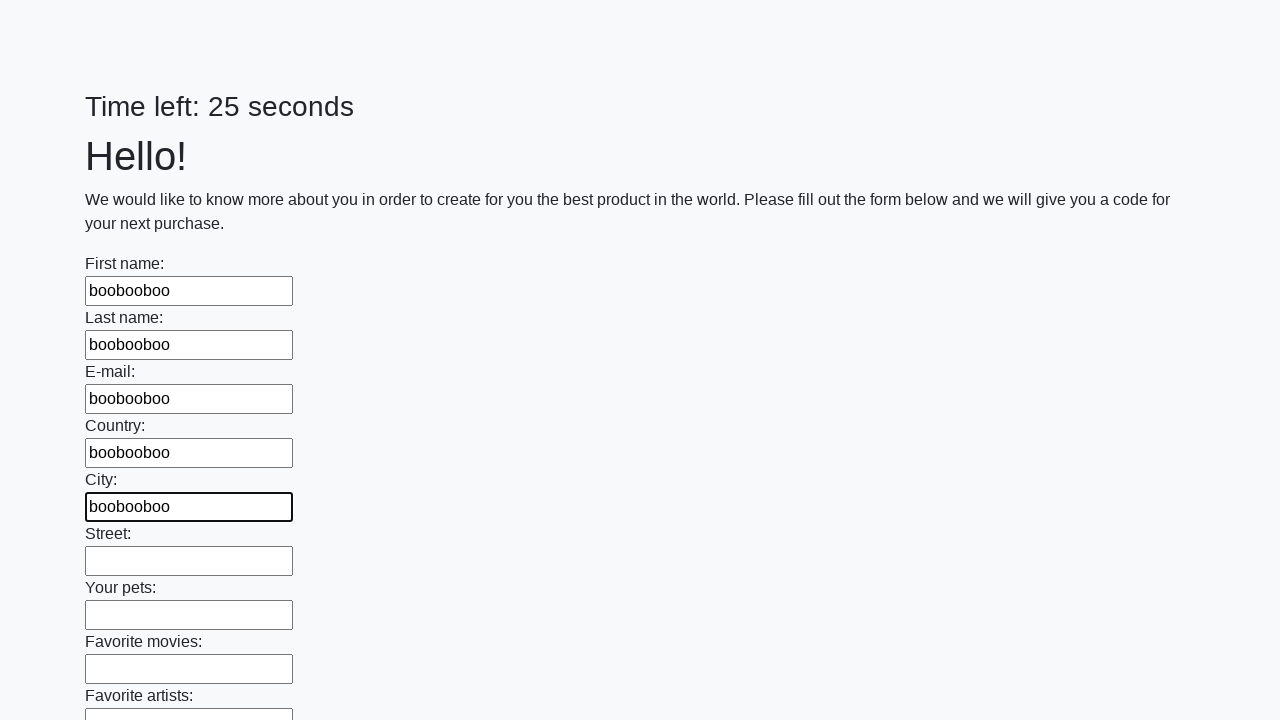

Filled an input field with 'boobooboo' on input >> nth=5
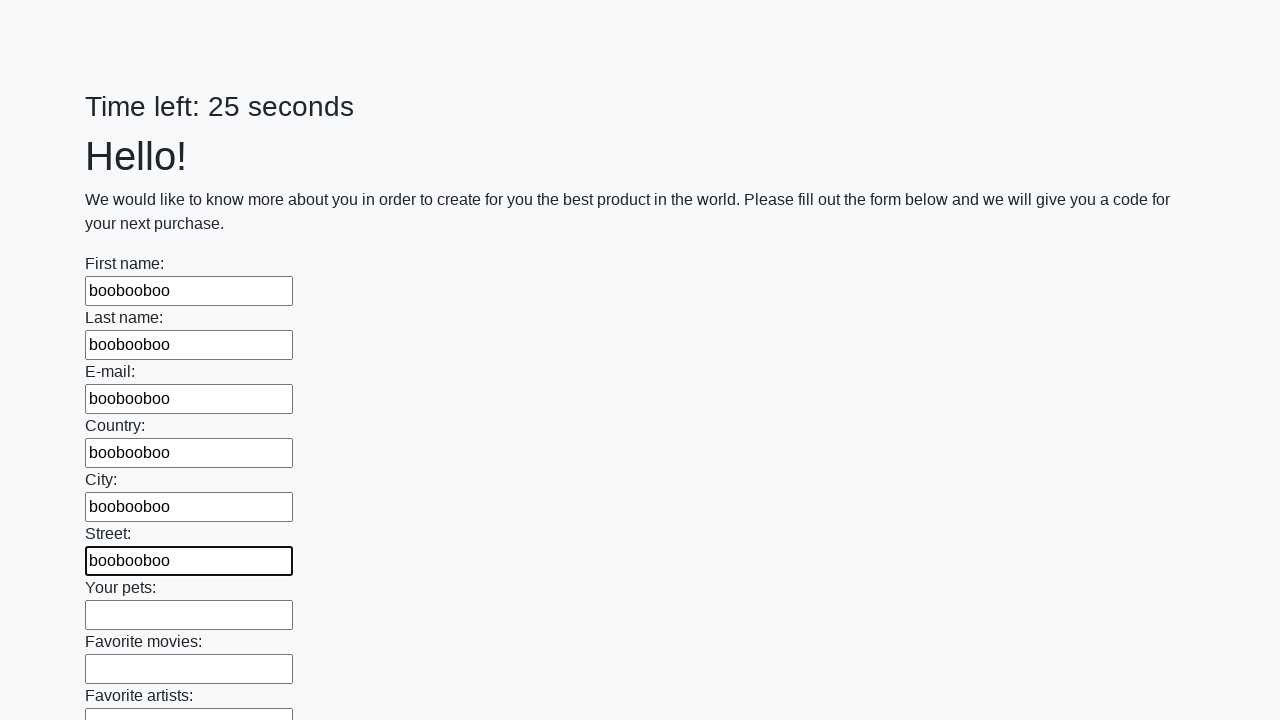

Filled an input field with 'boobooboo' on input >> nth=6
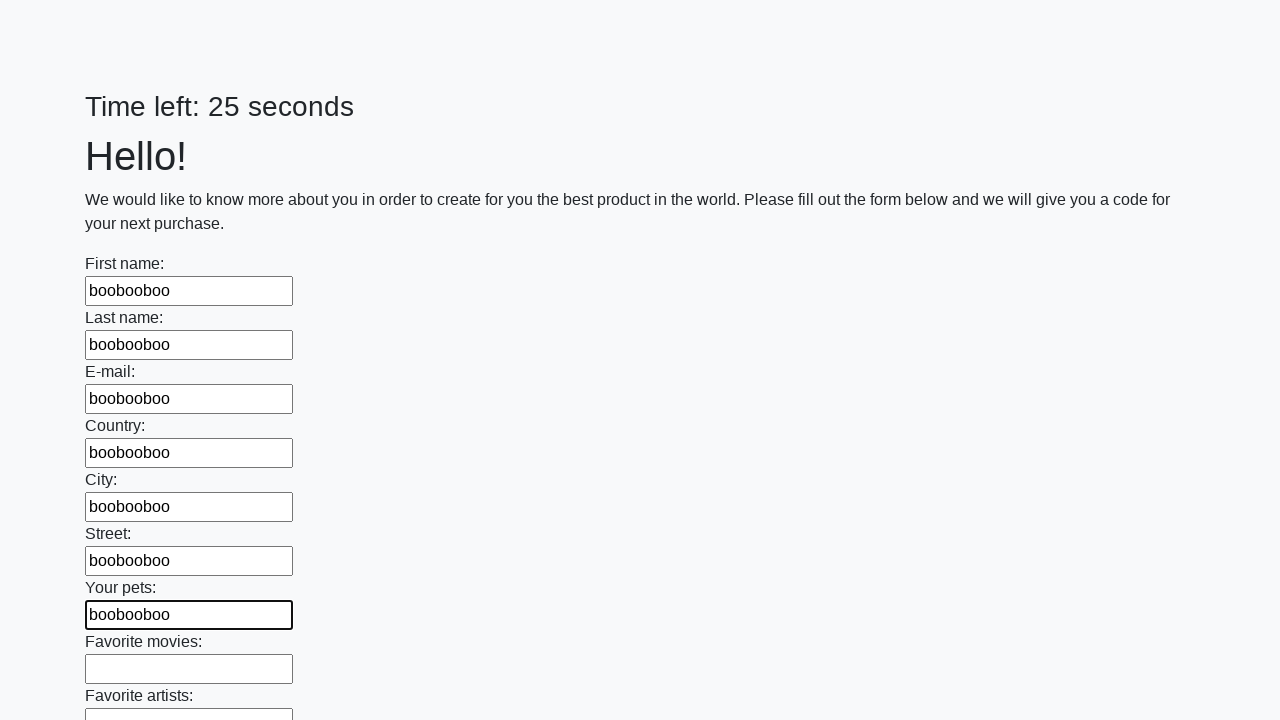

Filled an input field with 'boobooboo' on input >> nth=7
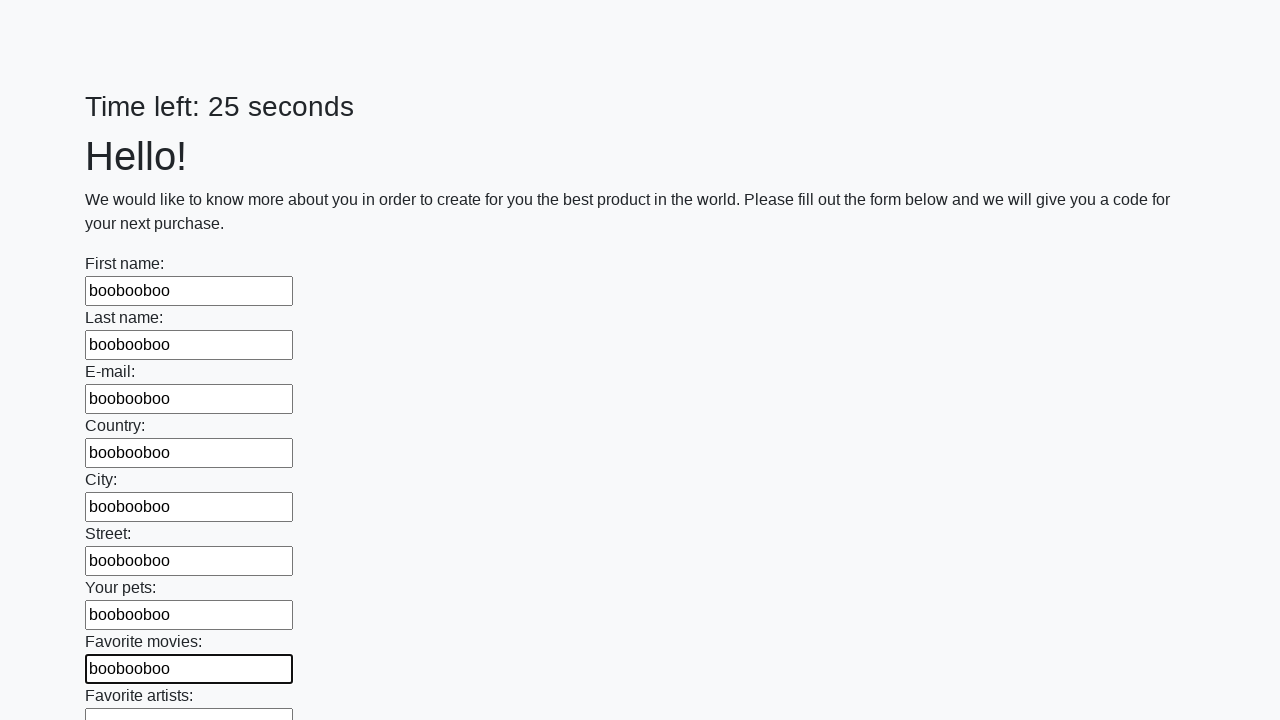

Filled an input field with 'boobooboo' on input >> nth=8
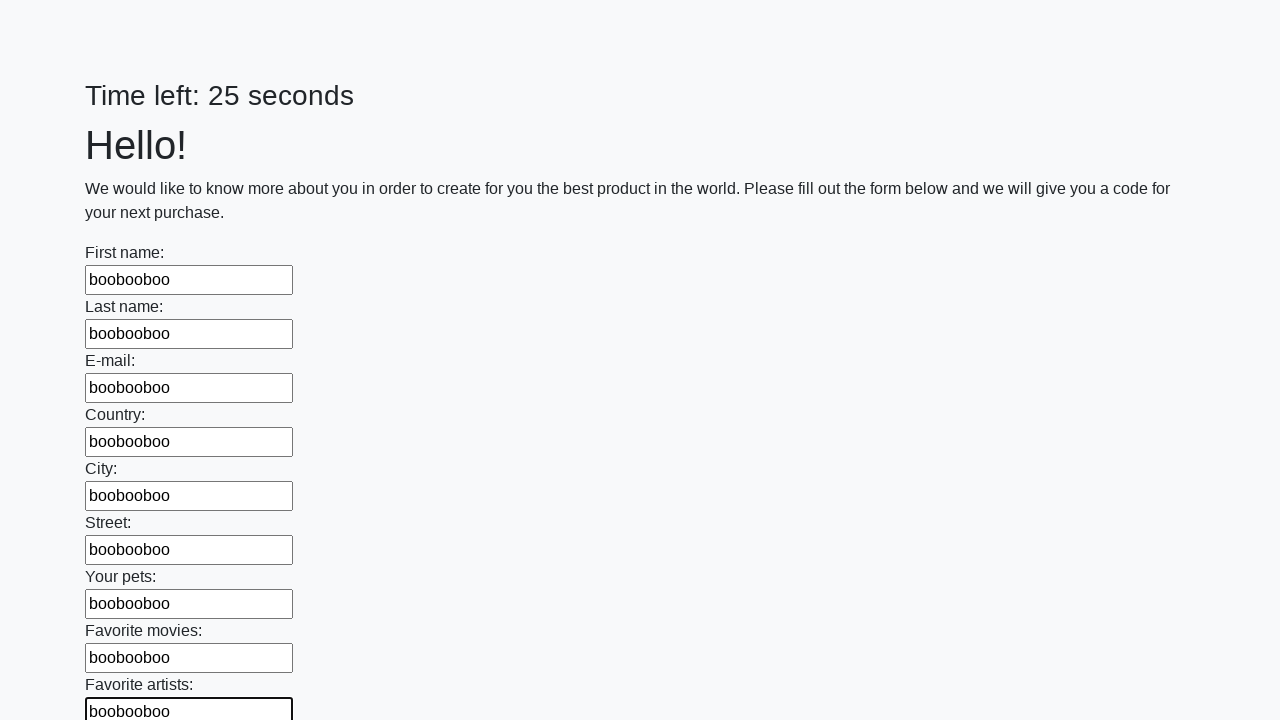

Filled an input field with 'boobooboo' on input >> nth=9
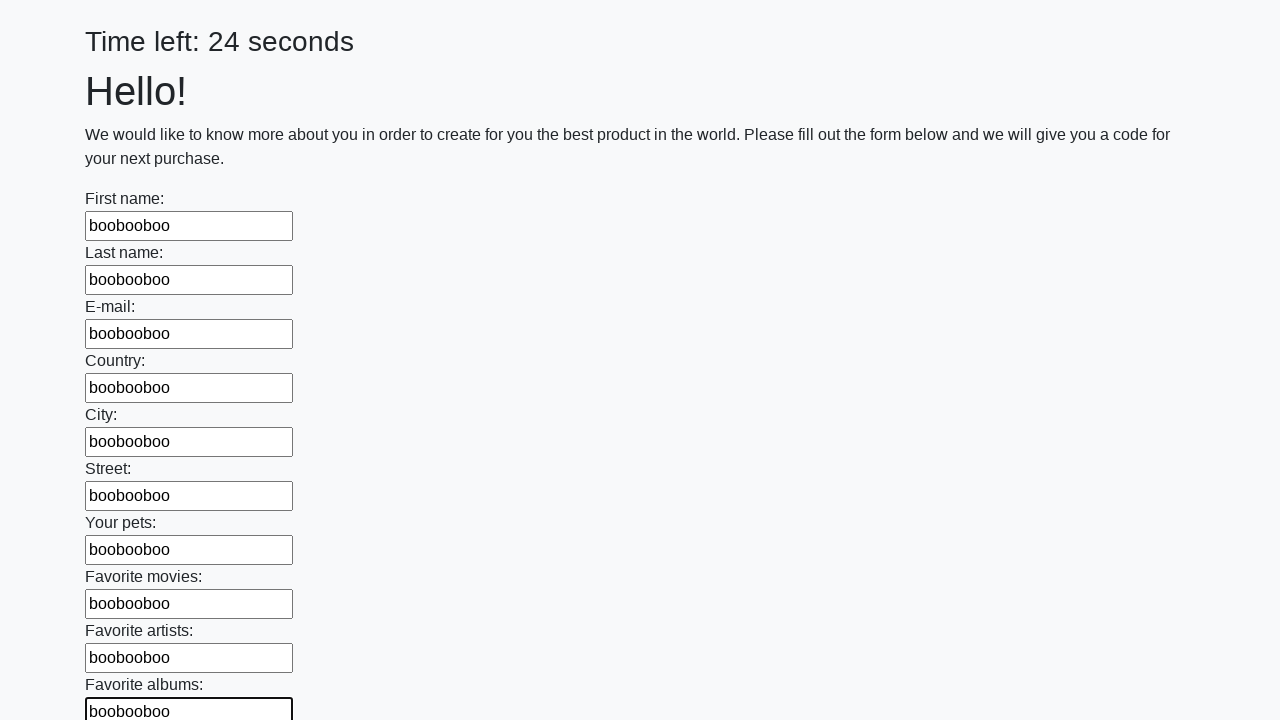

Filled an input field with 'boobooboo' on input >> nth=10
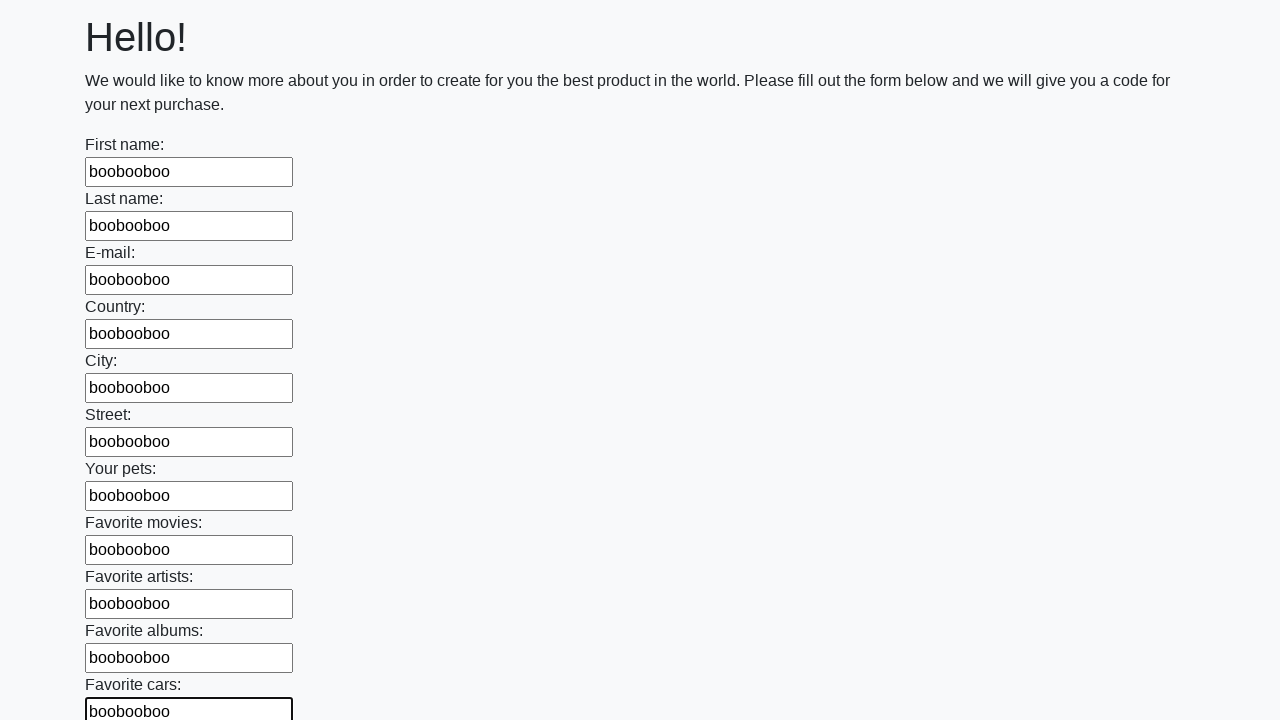

Filled an input field with 'boobooboo' on input >> nth=11
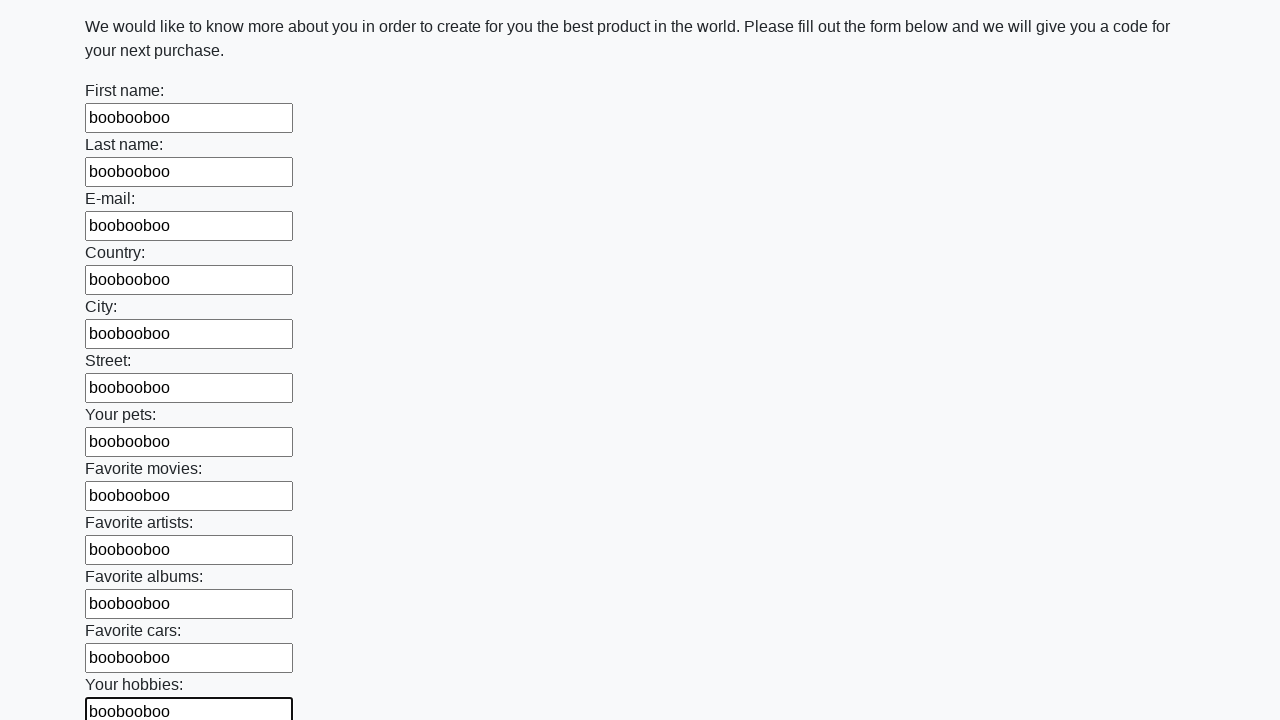

Filled an input field with 'boobooboo' on input >> nth=12
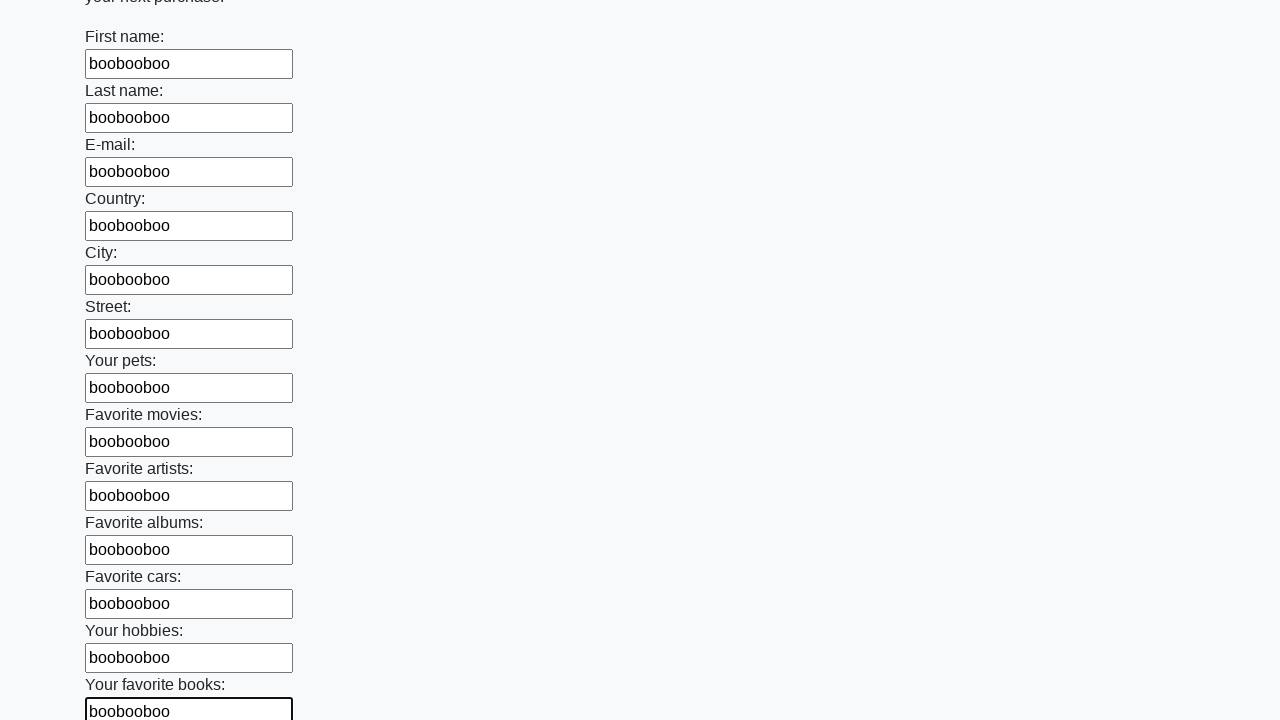

Filled an input field with 'boobooboo' on input >> nth=13
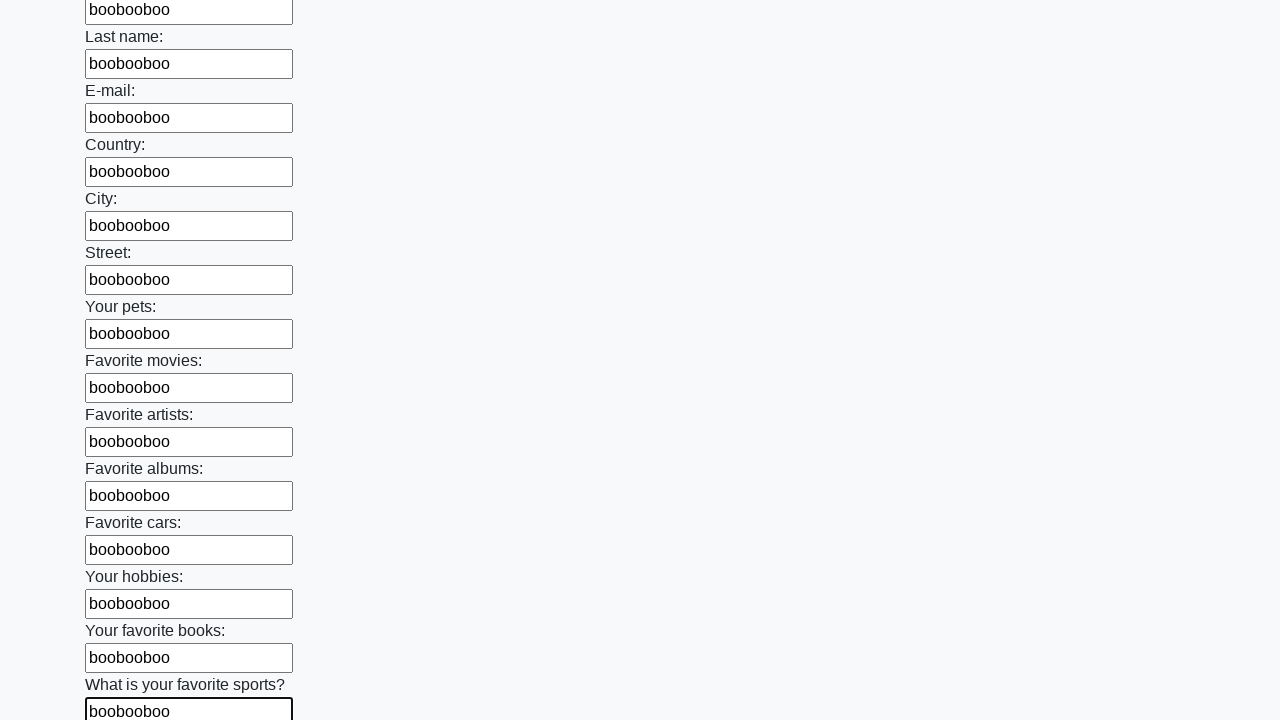

Filled an input field with 'boobooboo' on input >> nth=14
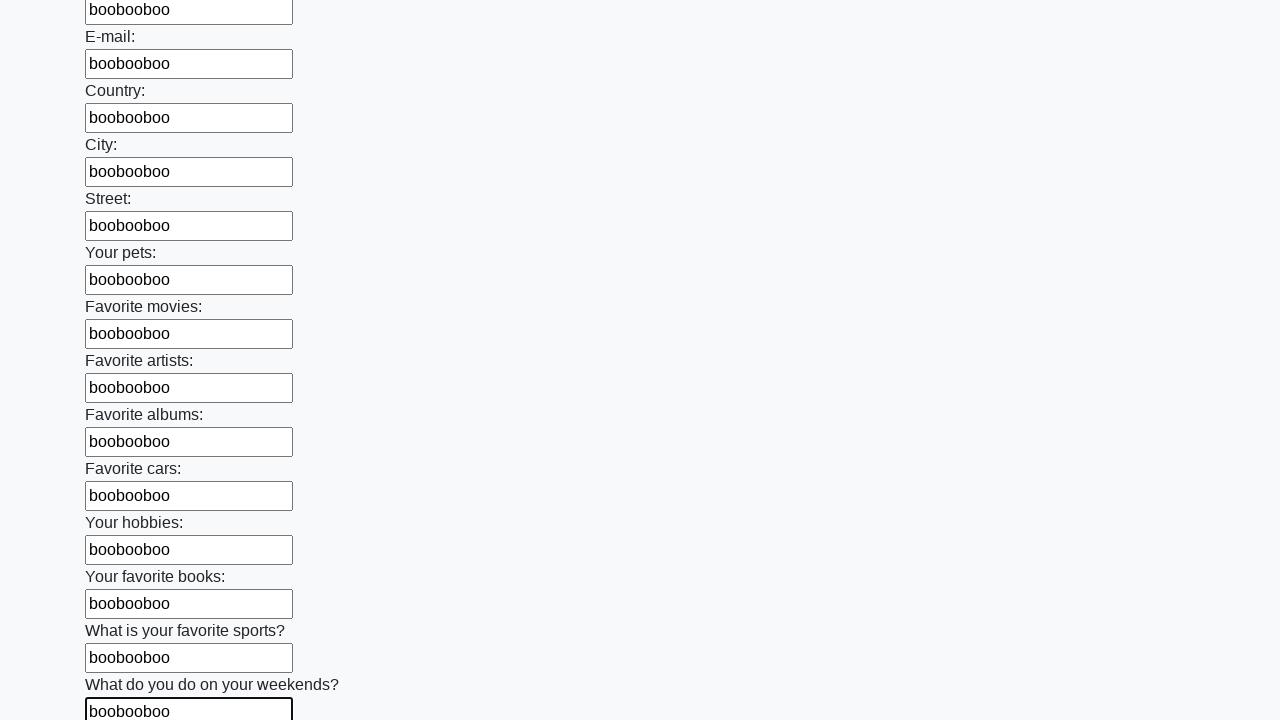

Filled an input field with 'boobooboo' on input >> nth=15
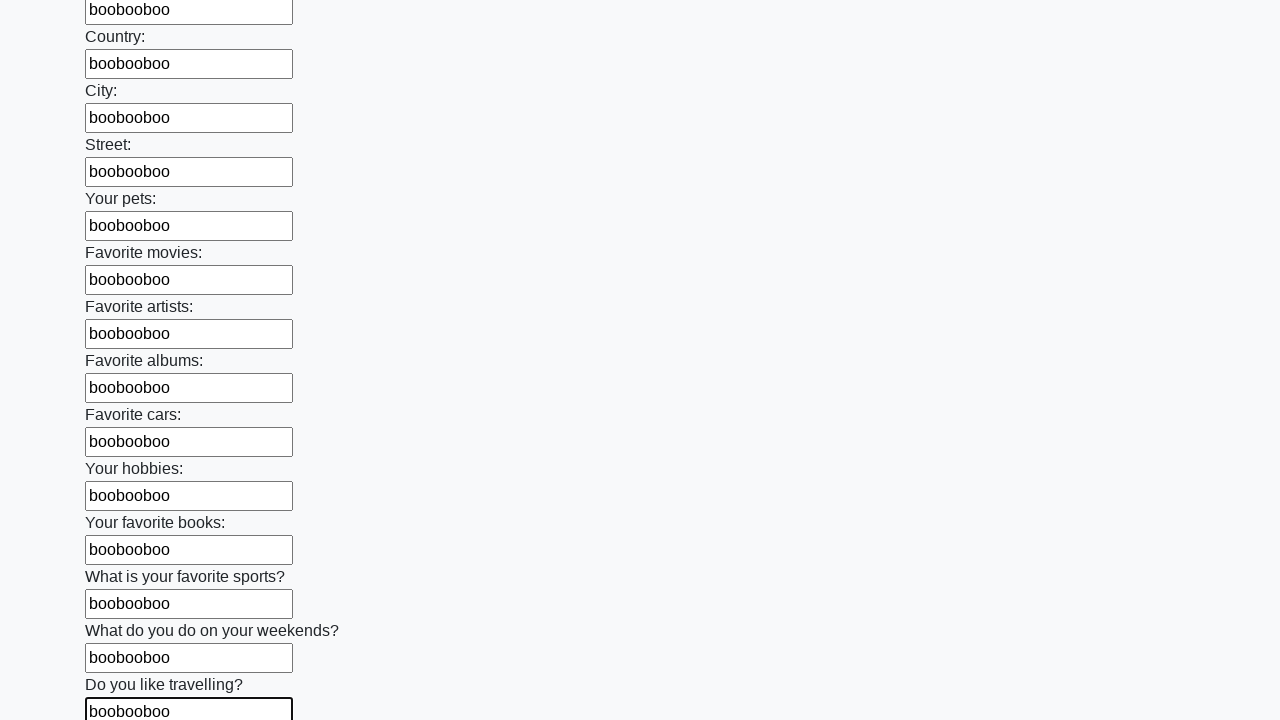

Filled an input field with 'boobooboo' on input >> nth=16
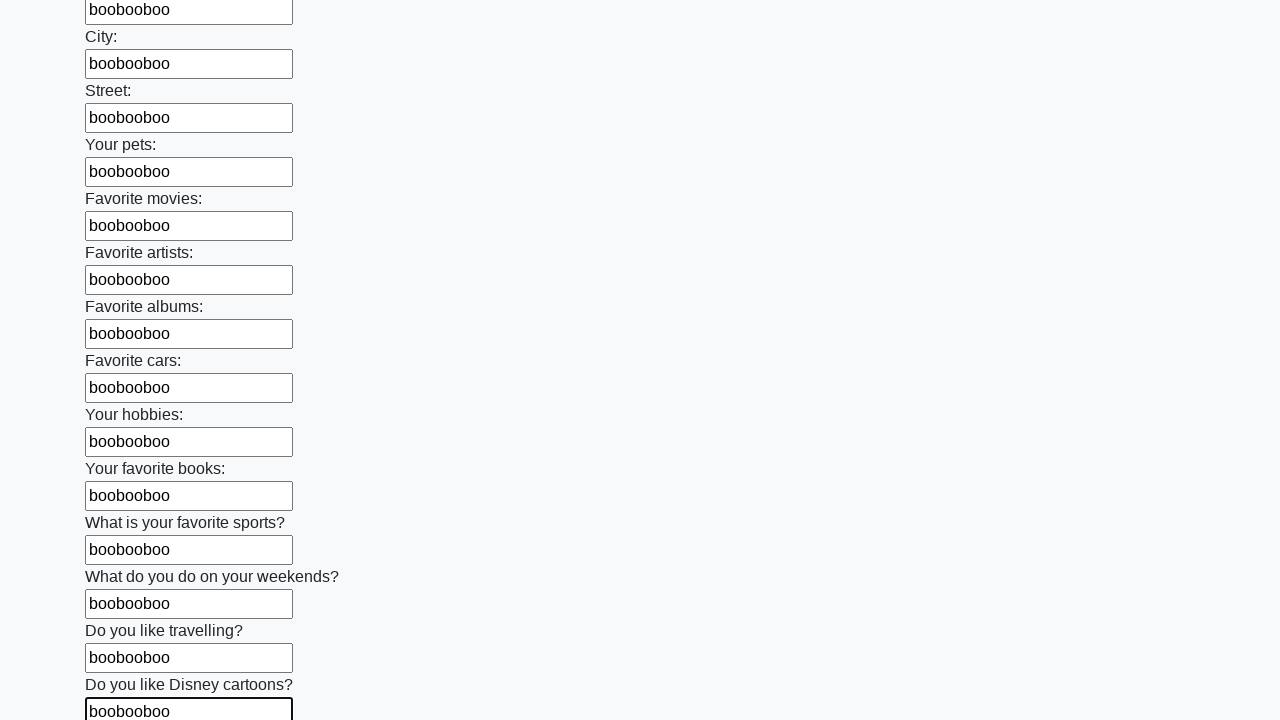

Filled an input field with 'boobooboo' on input >> nth=17
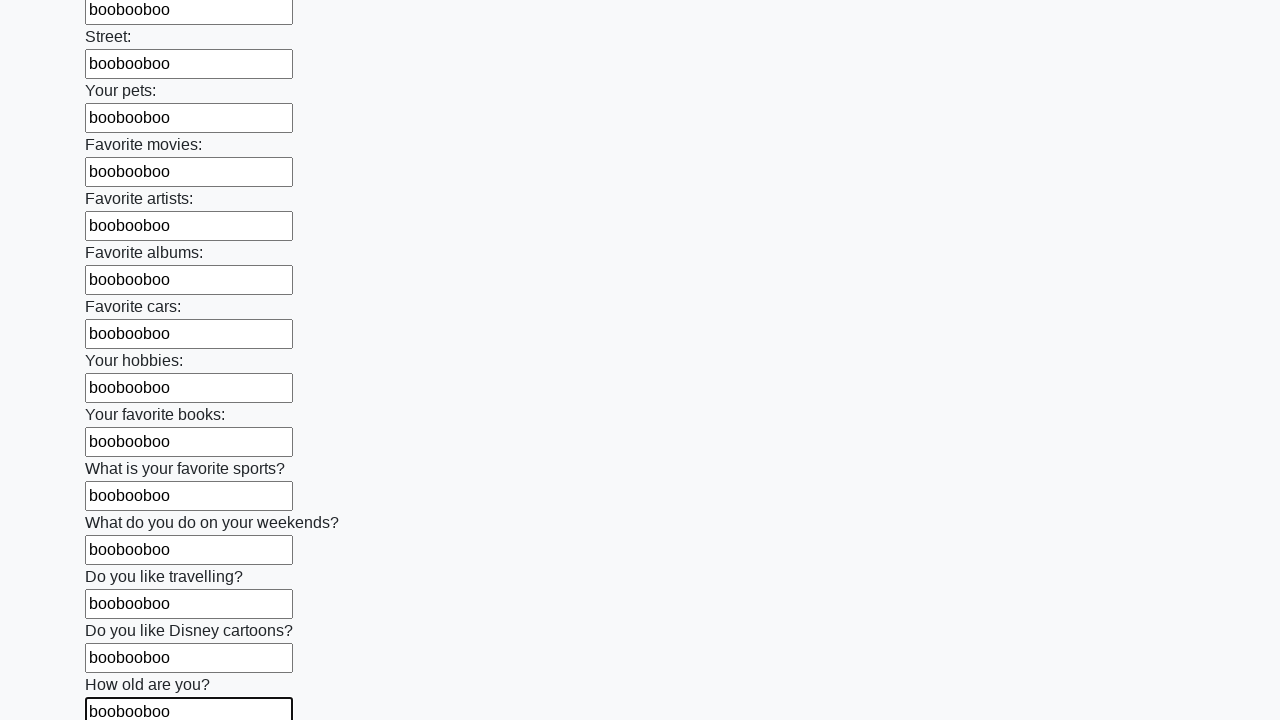

Filled an input field with 'boobooboo' on input >> nth=18
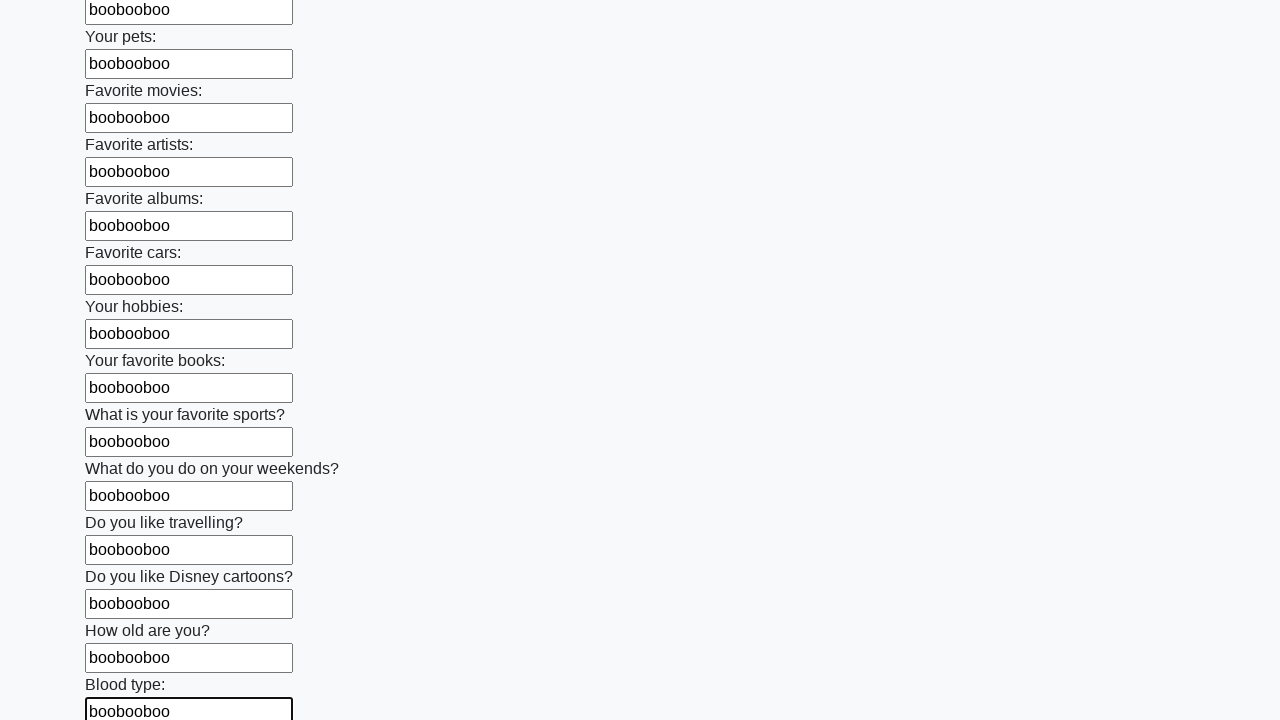

Filled an input field with 'boobooboo' on input >> nth=19
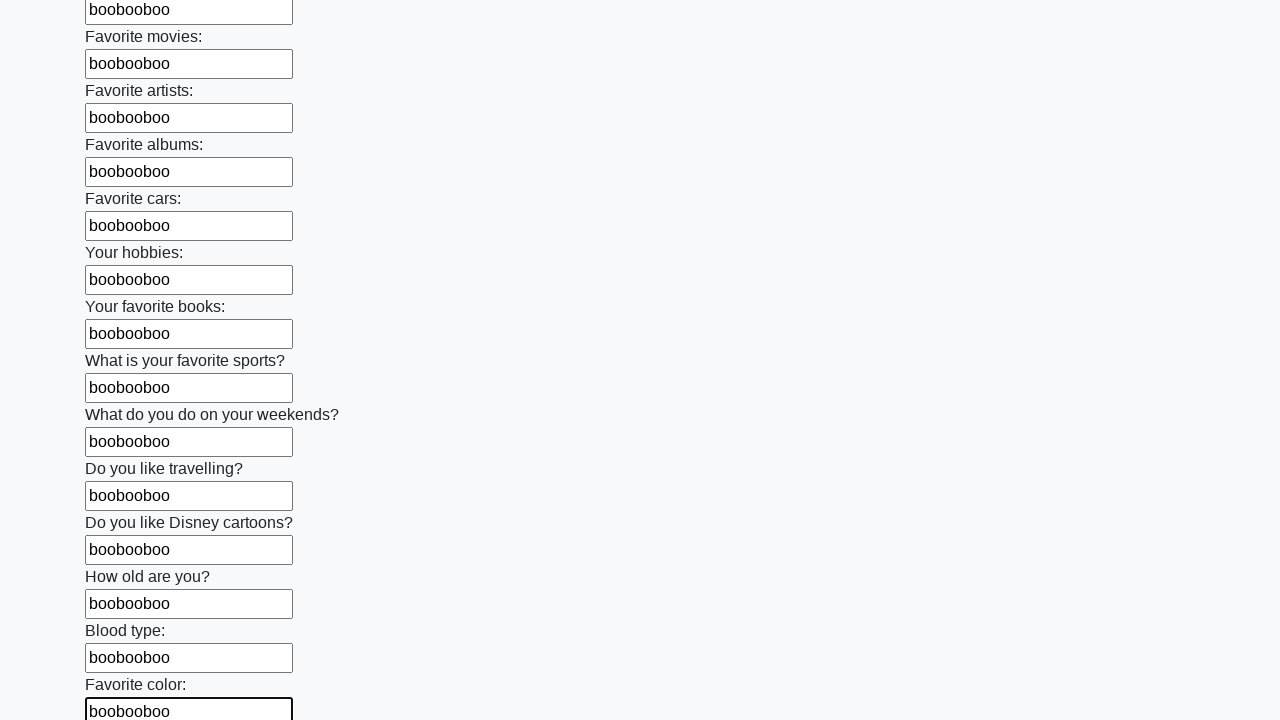

Filled an input field with 'boobooboo' on input >> nth=20
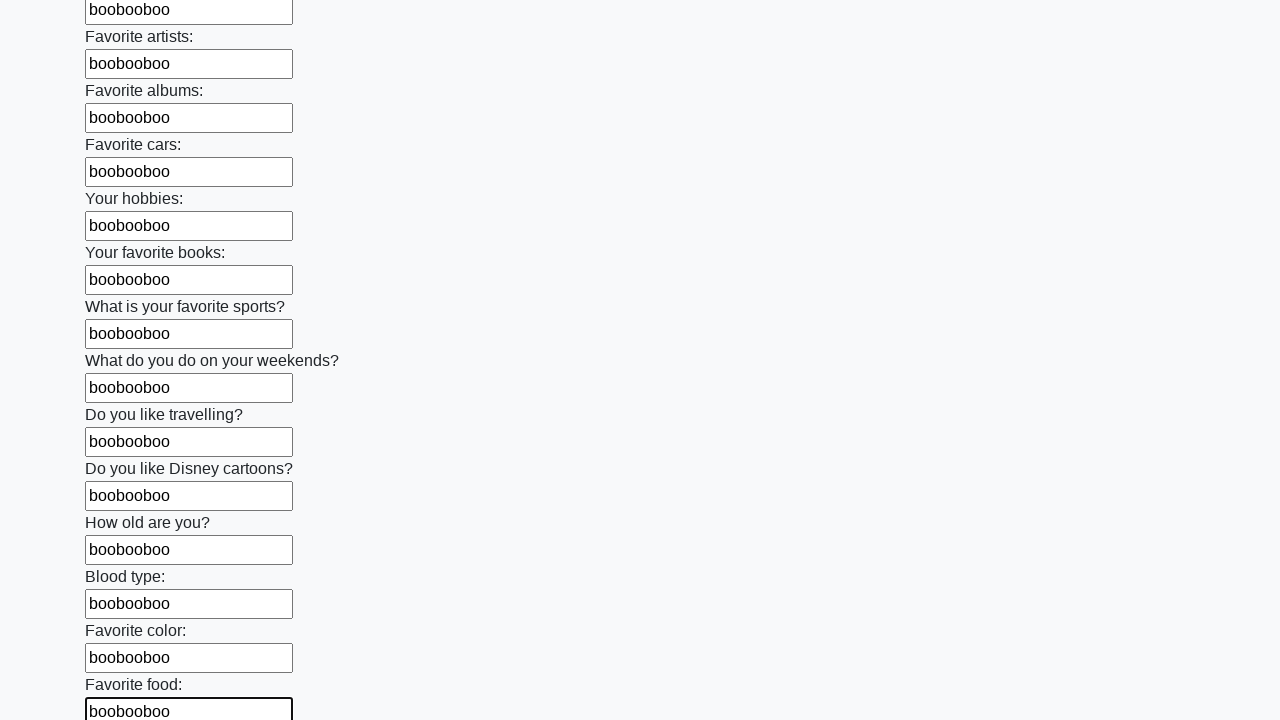

Filled an input field with 'boobooboo' on input >> nth=21
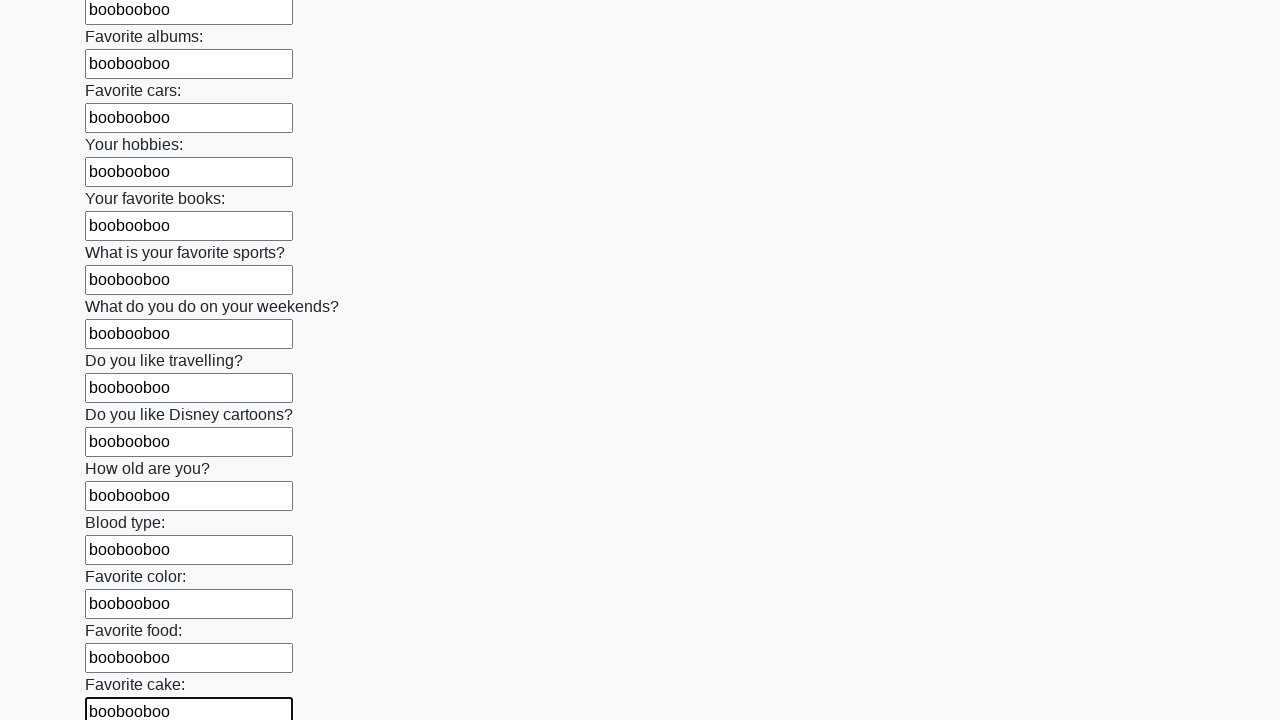

Filled an input field with 'boobooboo' on input >> nth=22
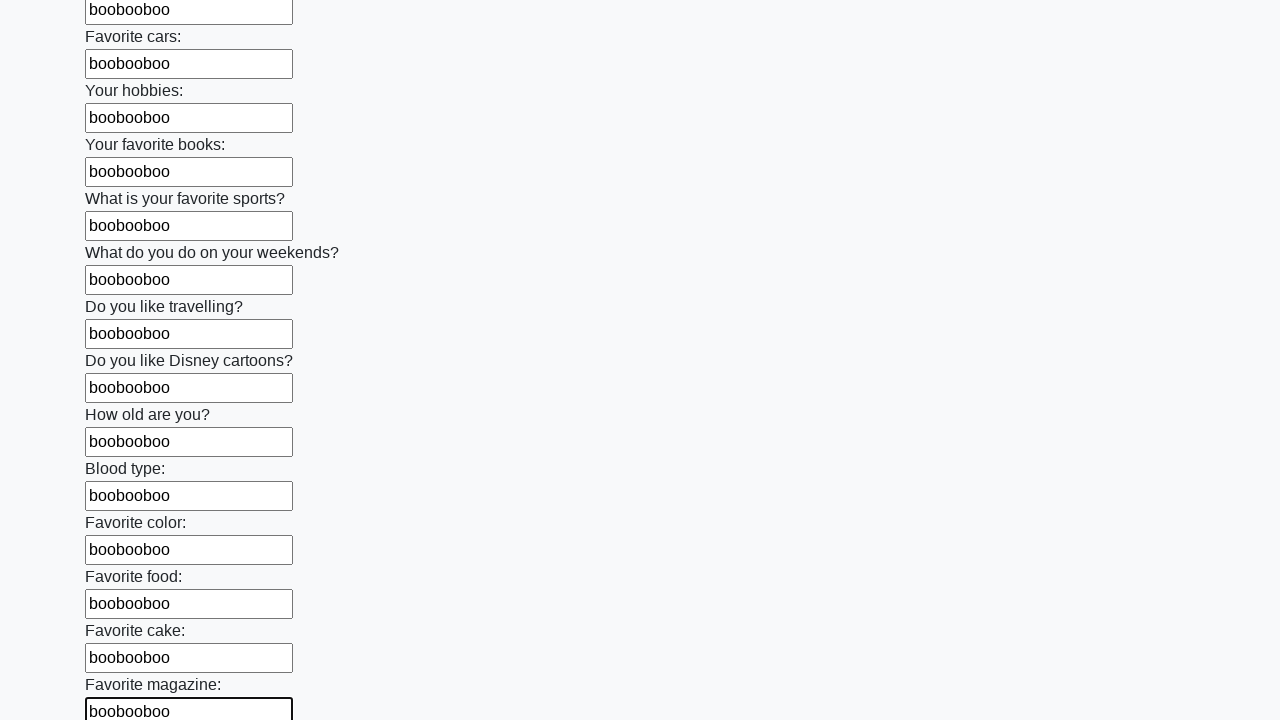

Filled an input field with 'boobooboo' on input >> nth=23
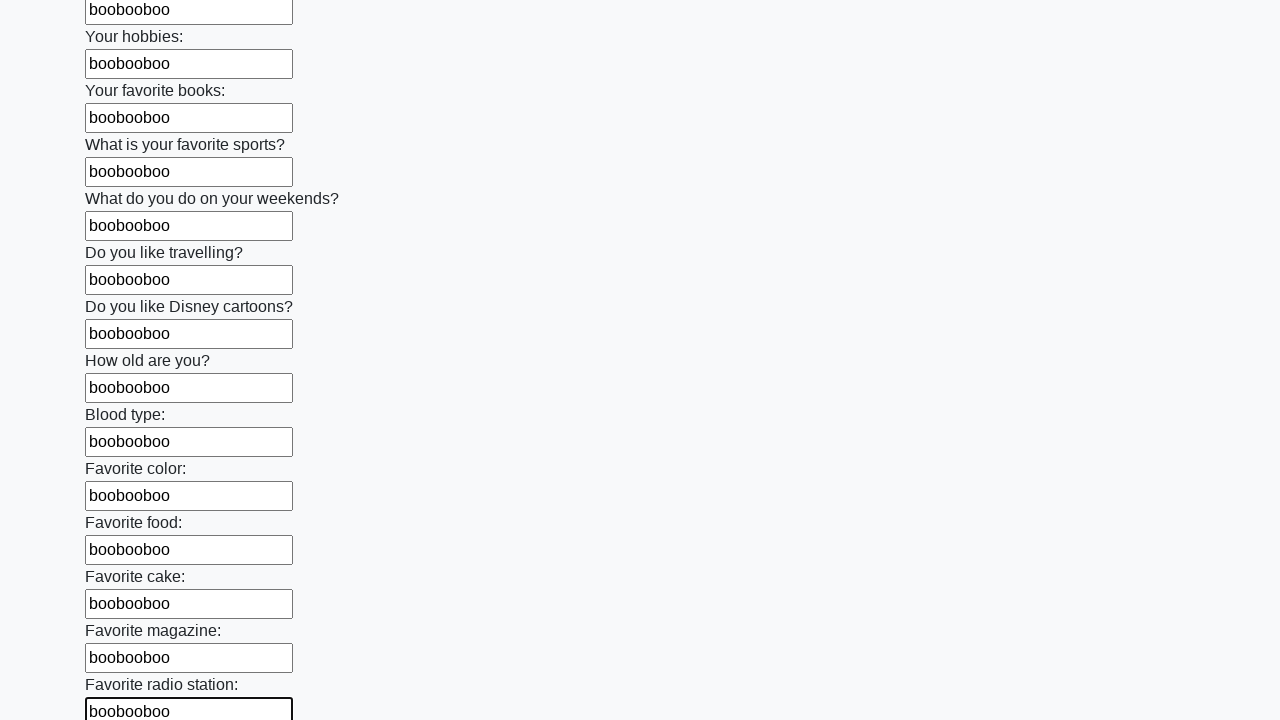

Filled an input field with 'boobooboo' on input >> nth=24
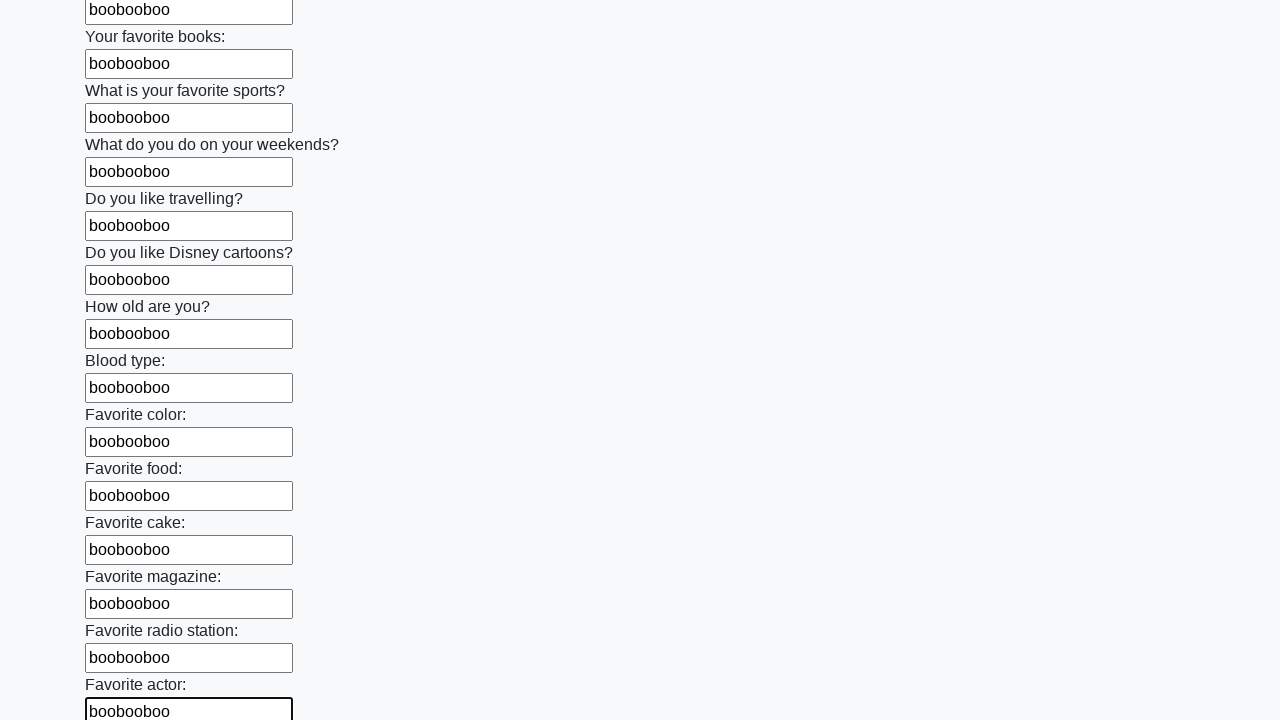

Filled an input field with 'boobooboo' on input >> nth=25
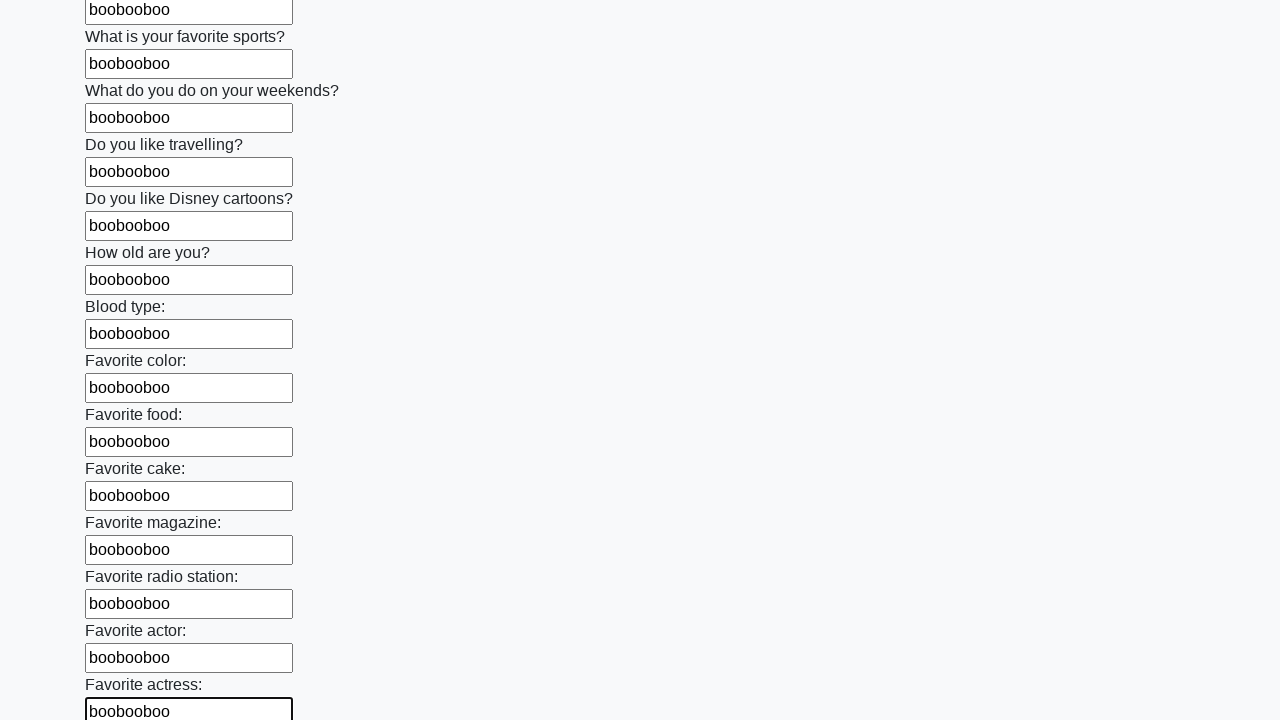

Filled an input field with 'boobooboo' on input >> nth=26
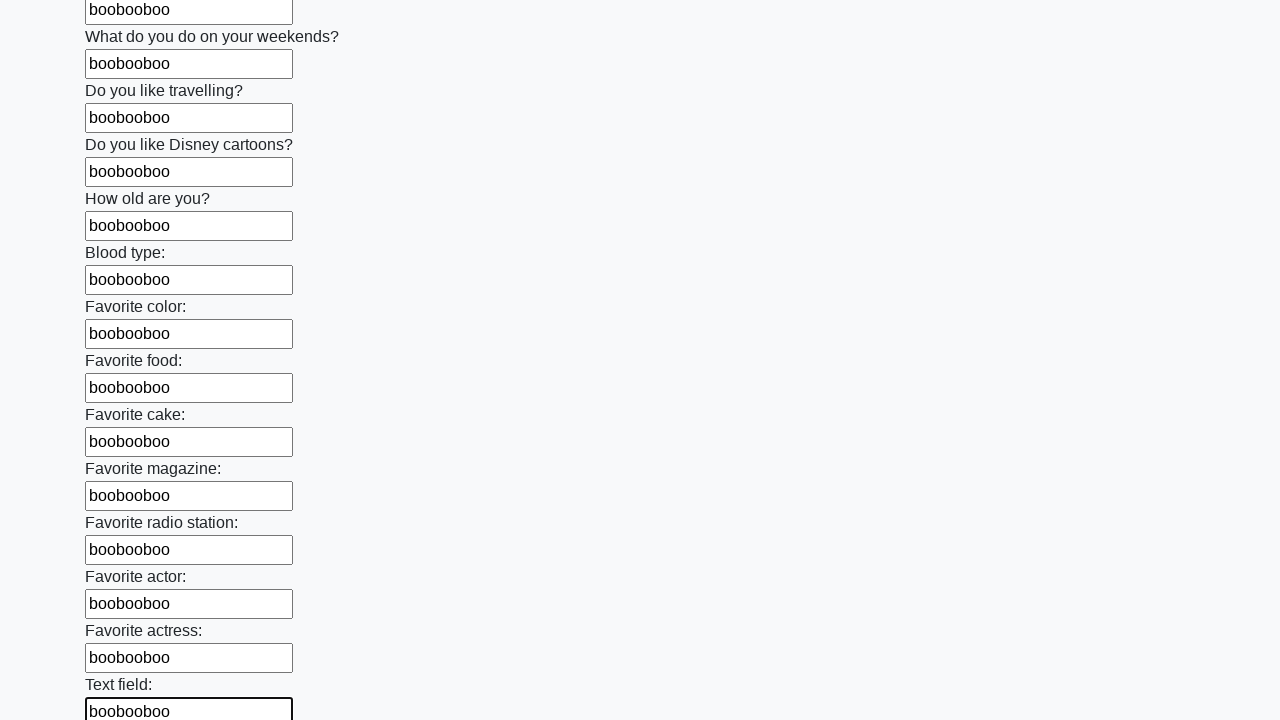

Filled an input field with 'boobooboo' on input >> nth=27
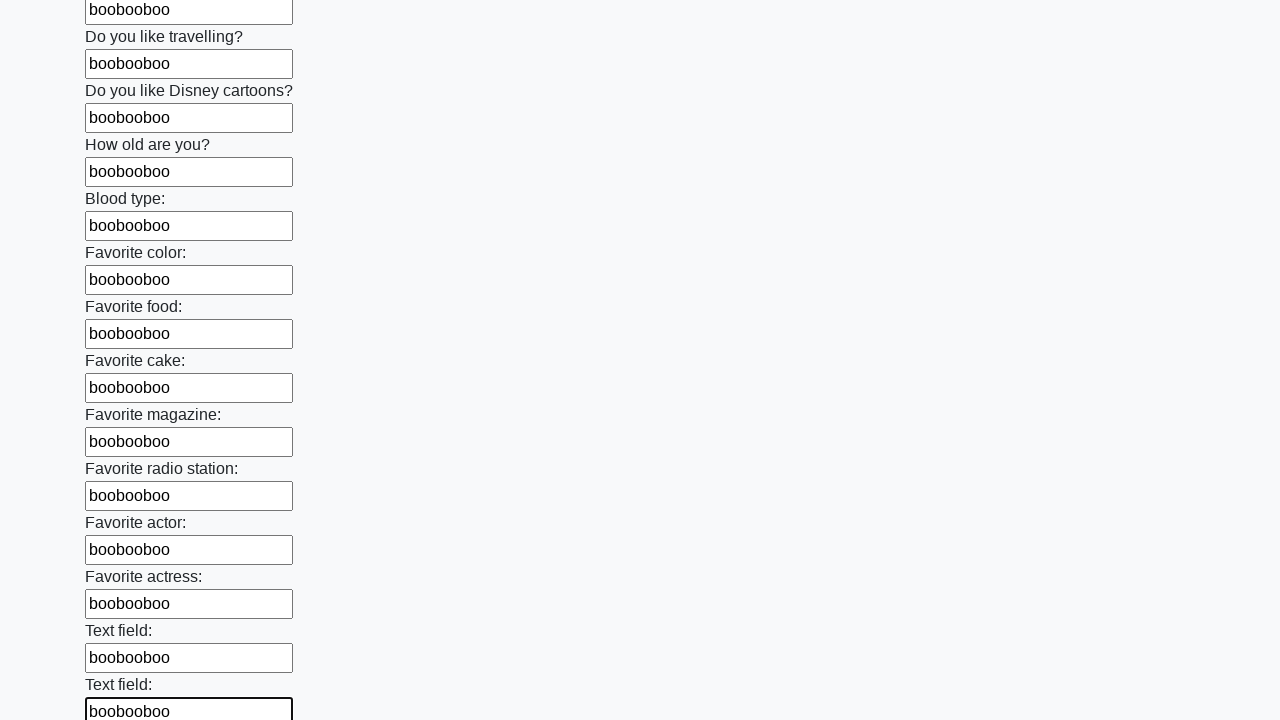

Filled an input field with 'boobooboo' on input >> nth=28
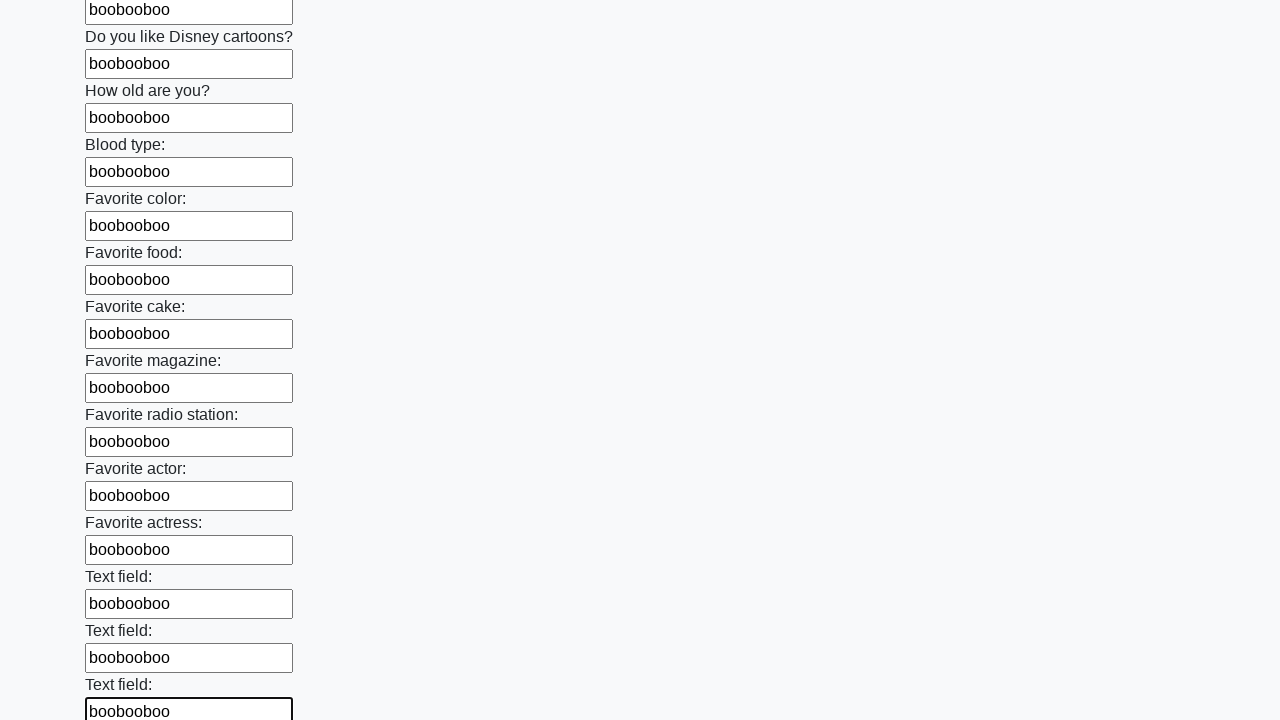

Filled an input field with 'boobooboo' on input >> nth=29
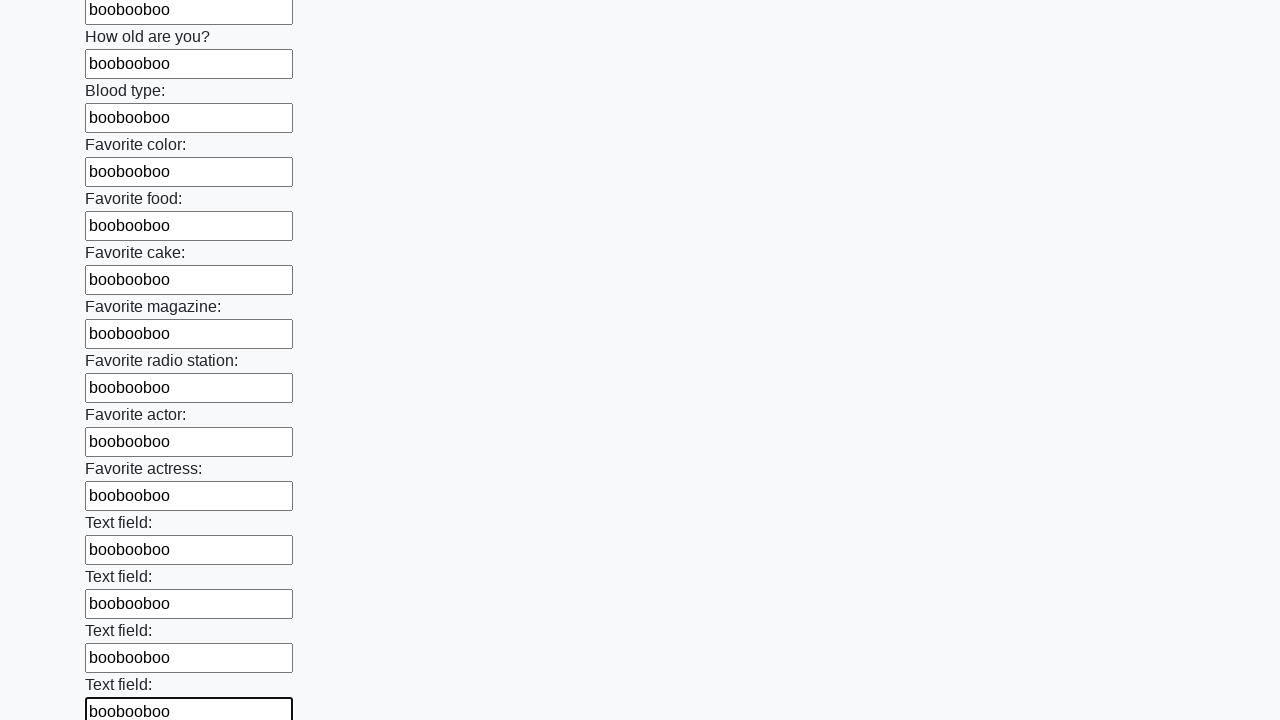

Filled an input field with 'boobooboo' on input >> nth=30
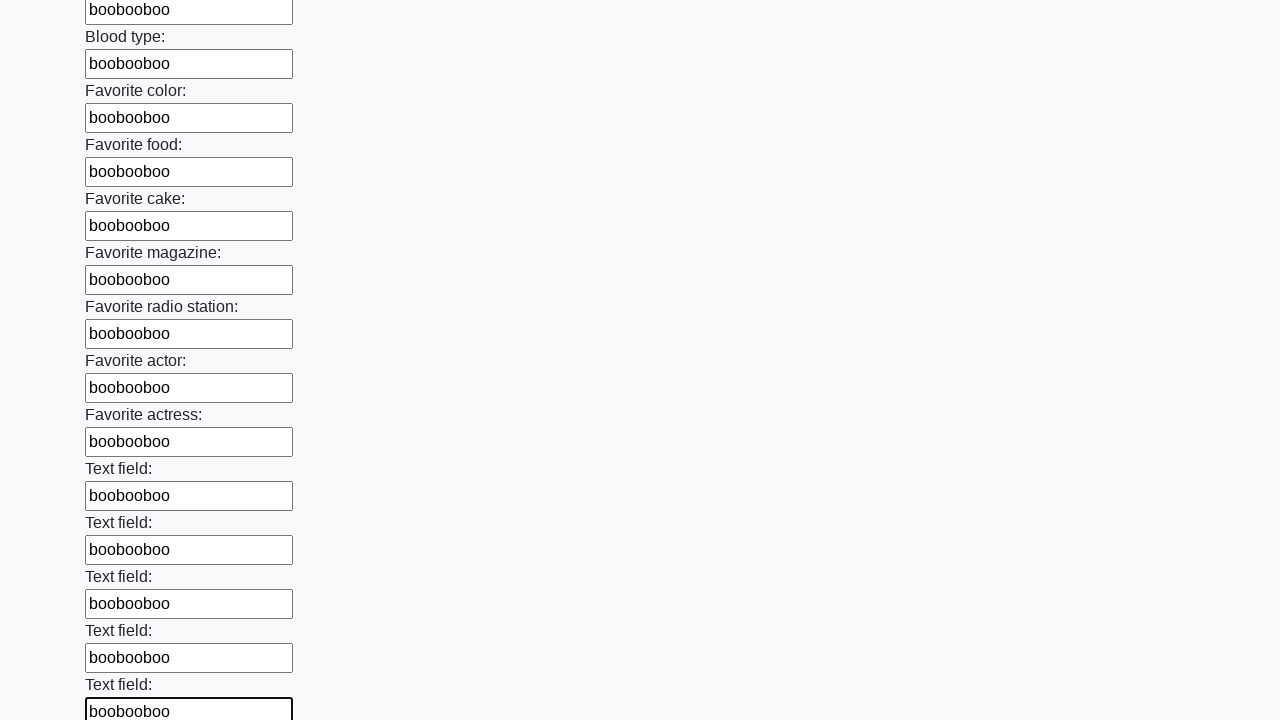

Filled an input field with 'boobooboo' on input >> nth=31
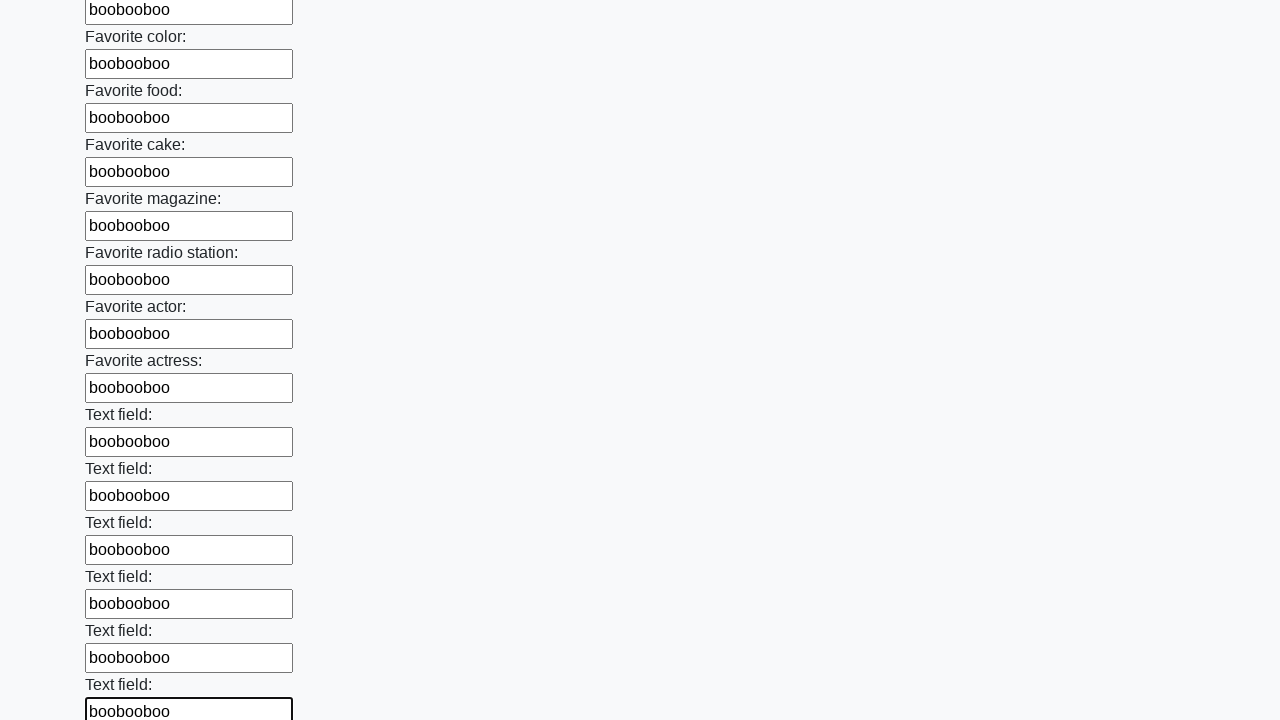

Filled an input field with 'boobooboo' on input >> nth=32
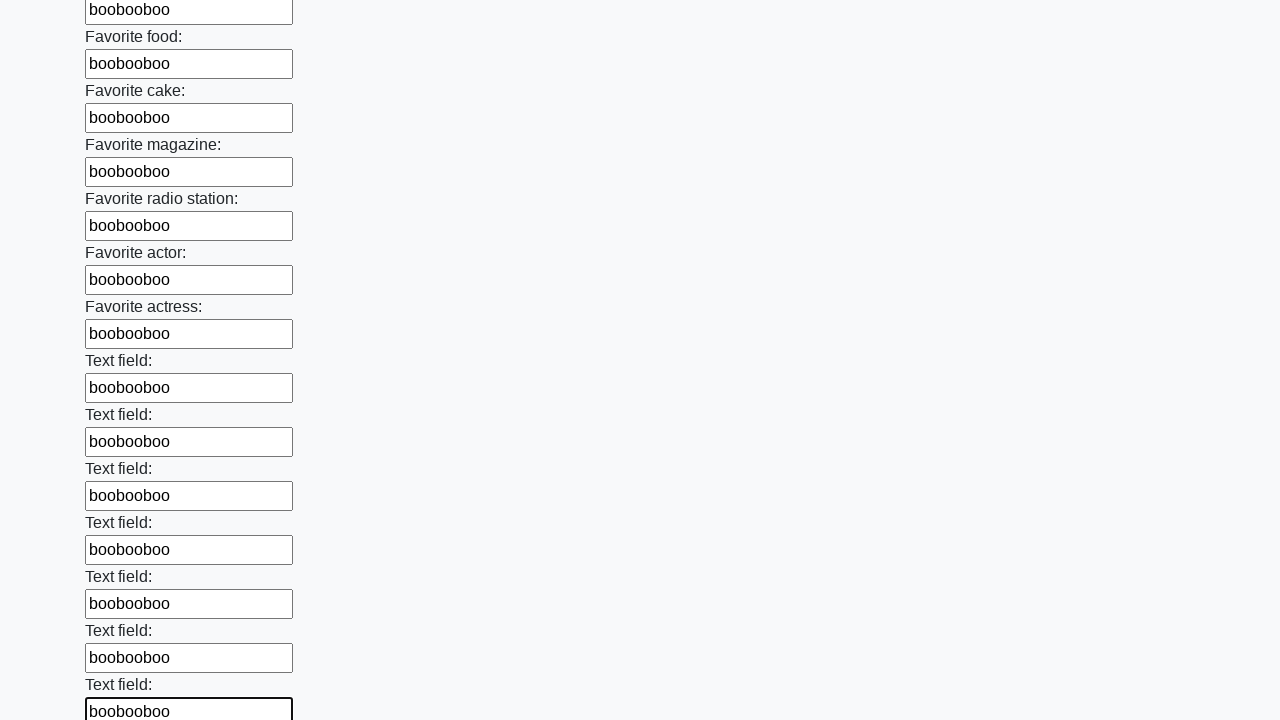

Filled an input field with 'boobooboo' on input >> nth=33
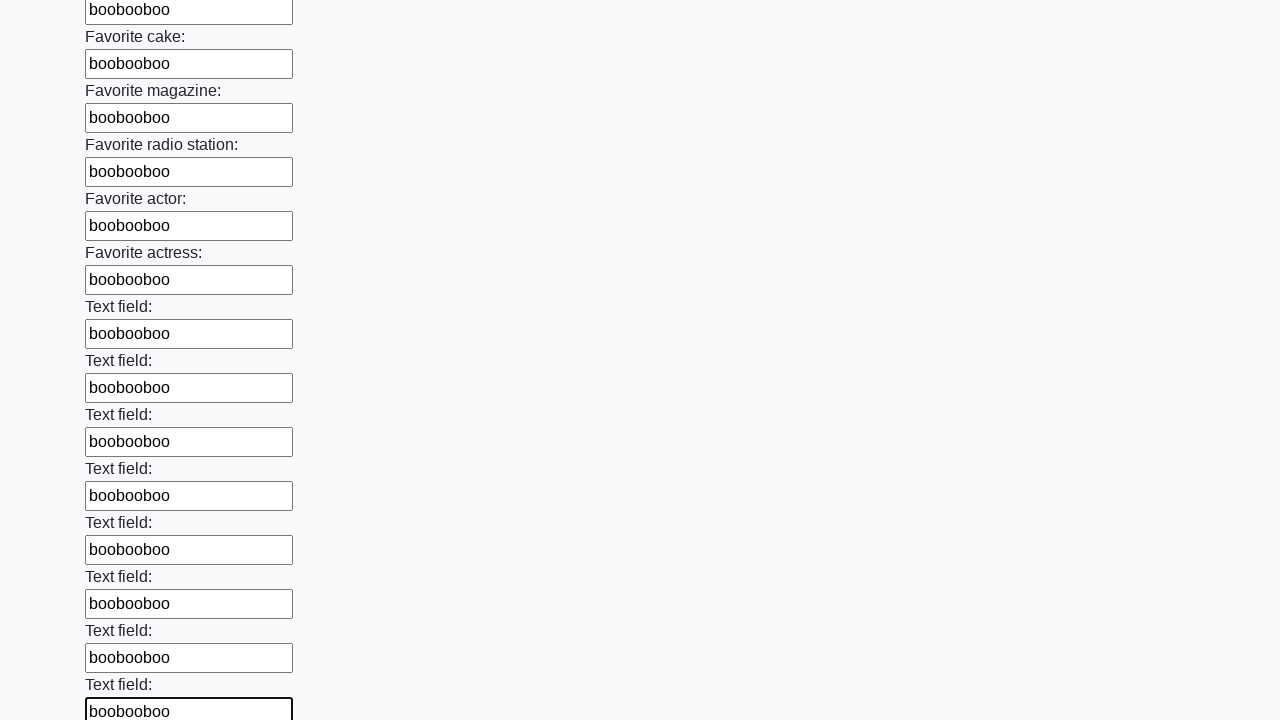

Filled an input field with 'boobooboo' on input >> nth=34
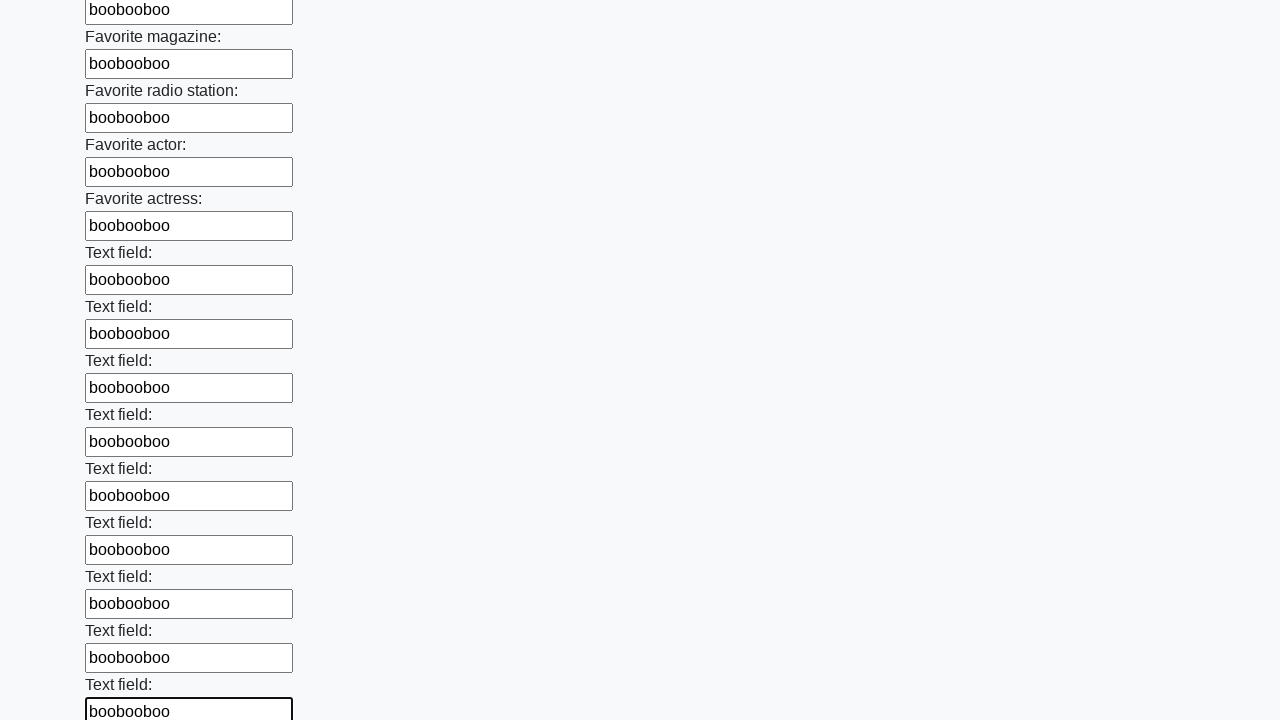

Filled an input field with 'boobooboo' on input >> nth=35
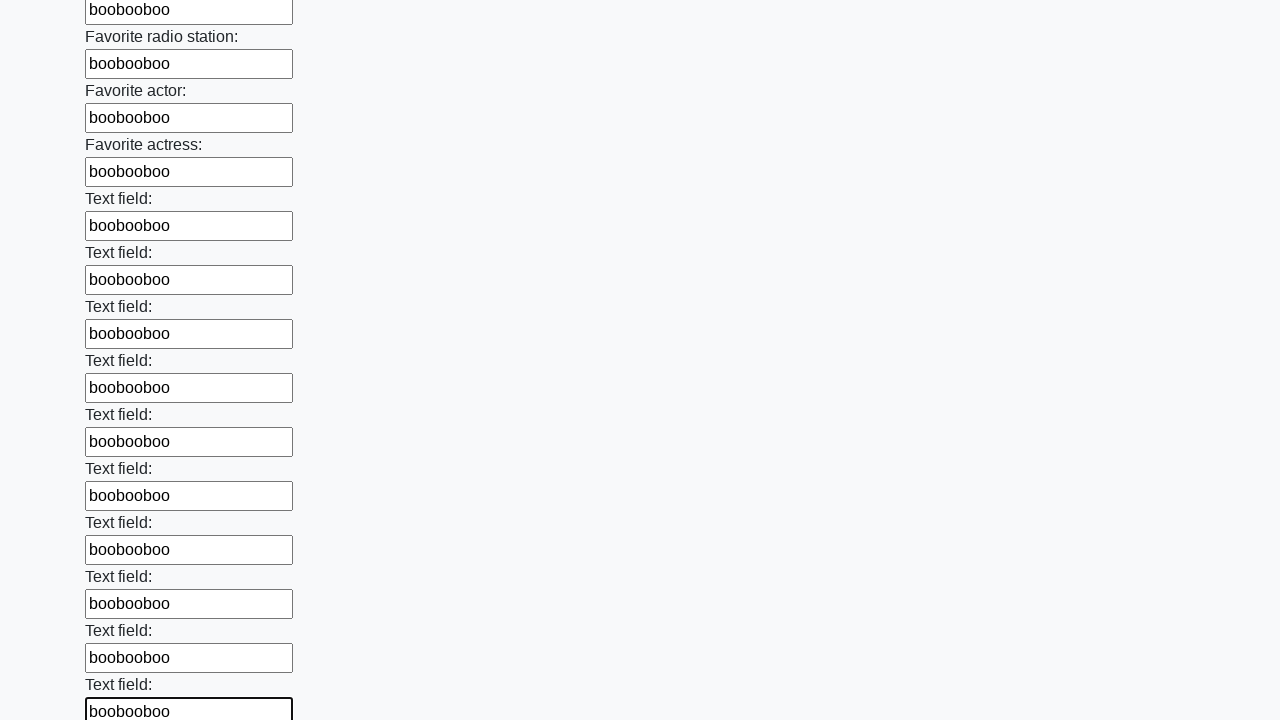

Filled an input field with 'boobooboo' on input >> nth=36
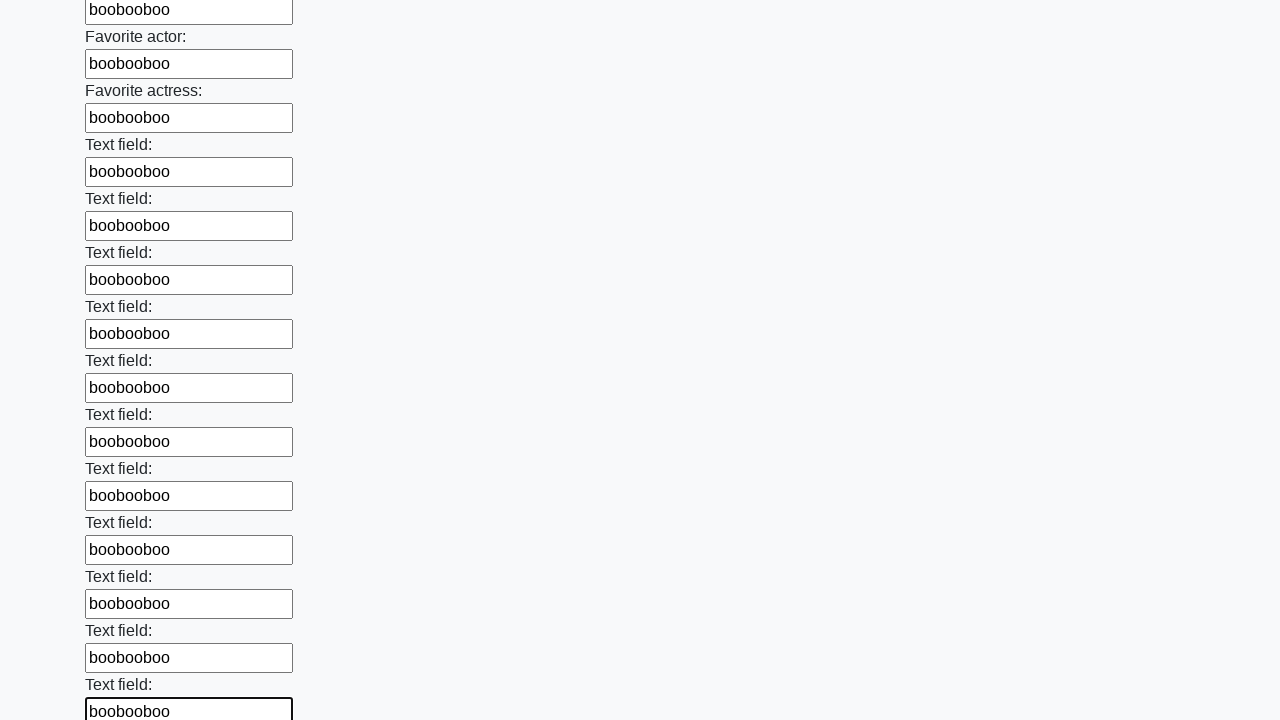

Filled an input field with 'boobooboo' on input >> nth=37
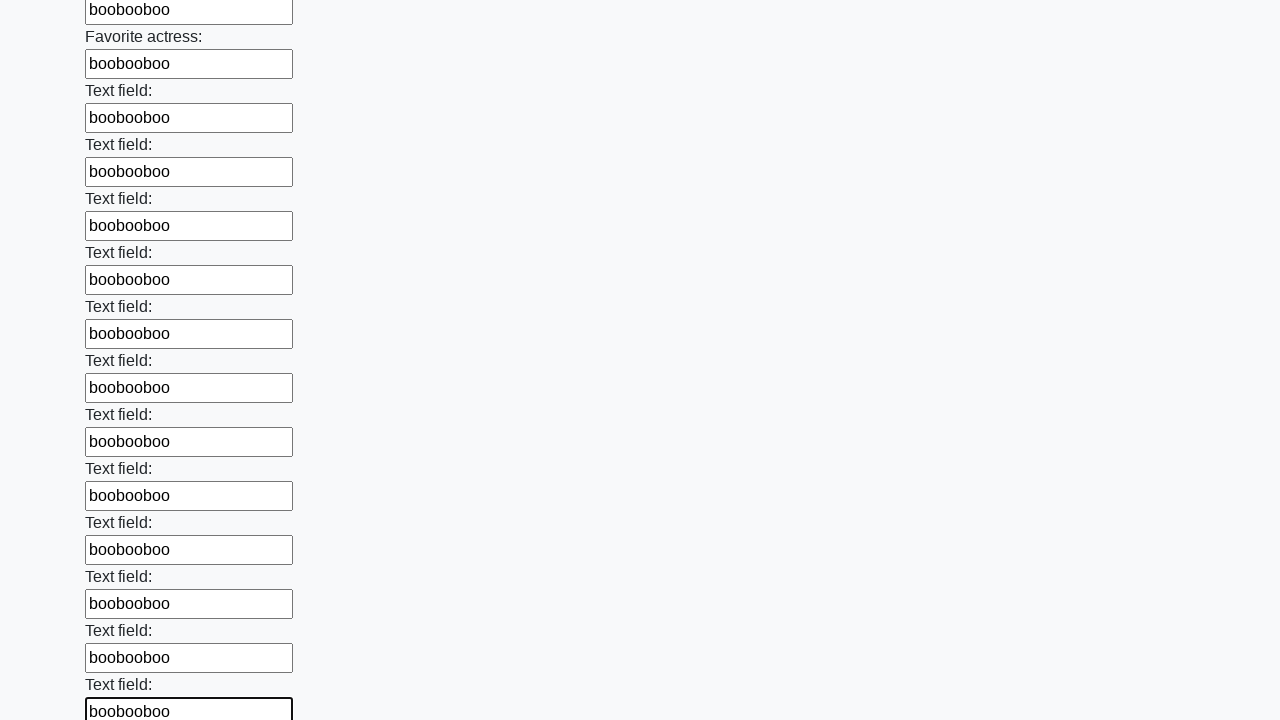

Filled an input field with 'boobooboo' on input >> nth=38
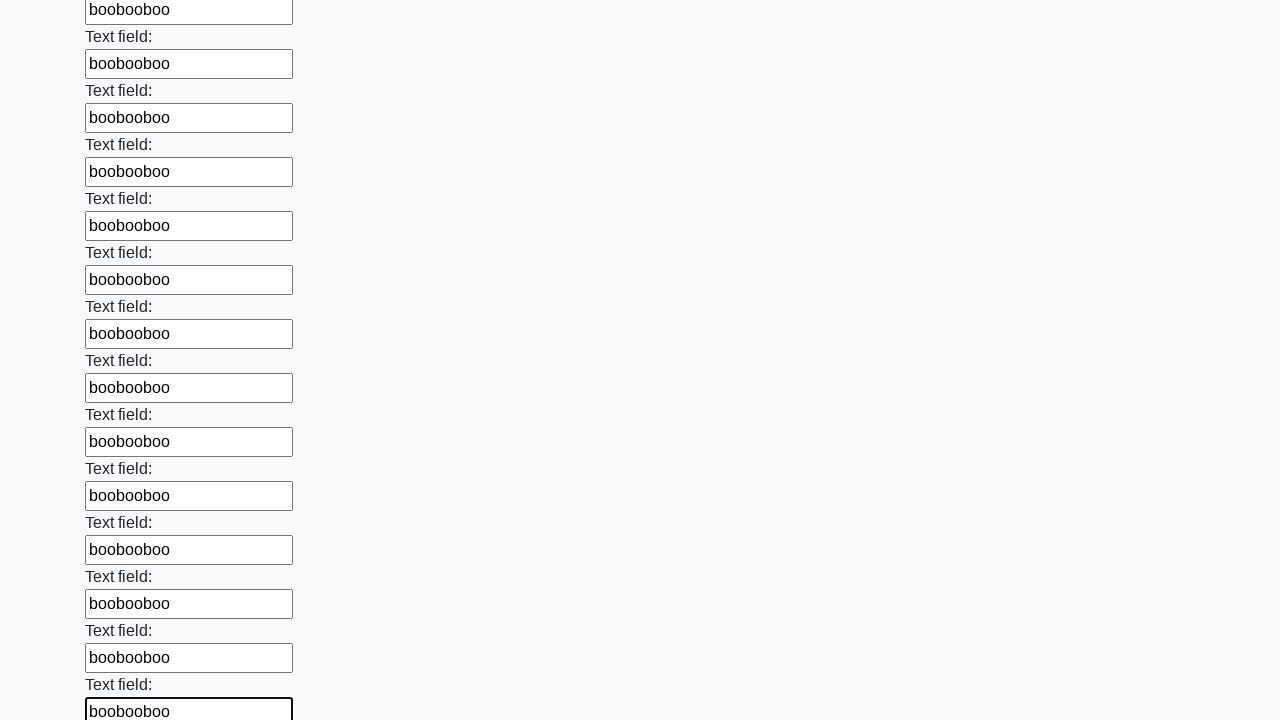

Filled an input field with 'boobooboo' on input >> nth=39
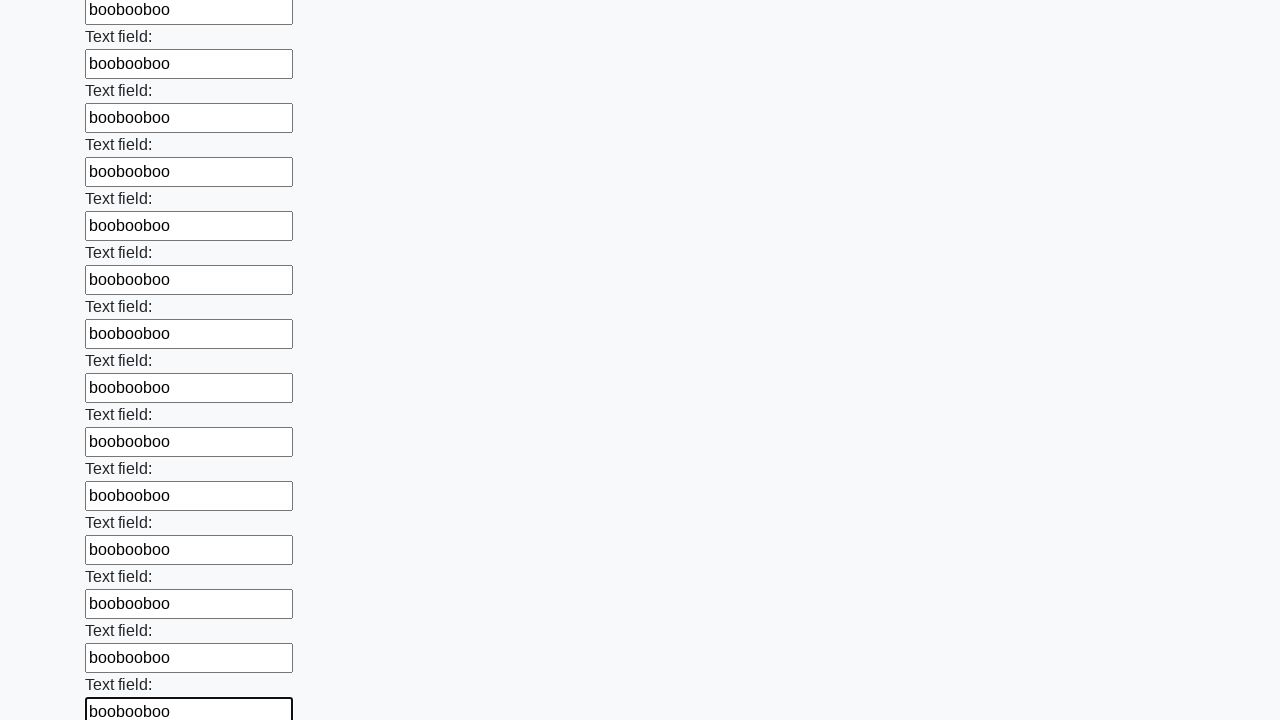

Filled an input field with 'boobooboo' on input >> nth=40
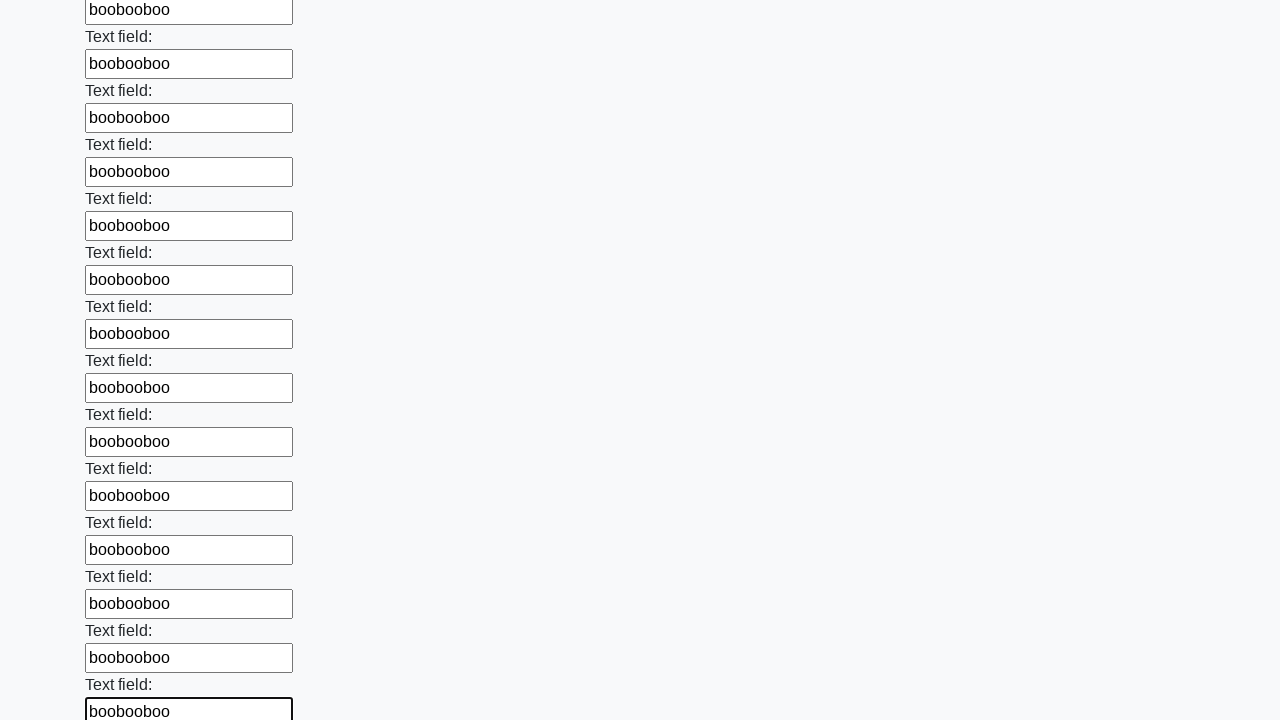

Filled an input field with 'boobooboo' on input >> nth=41
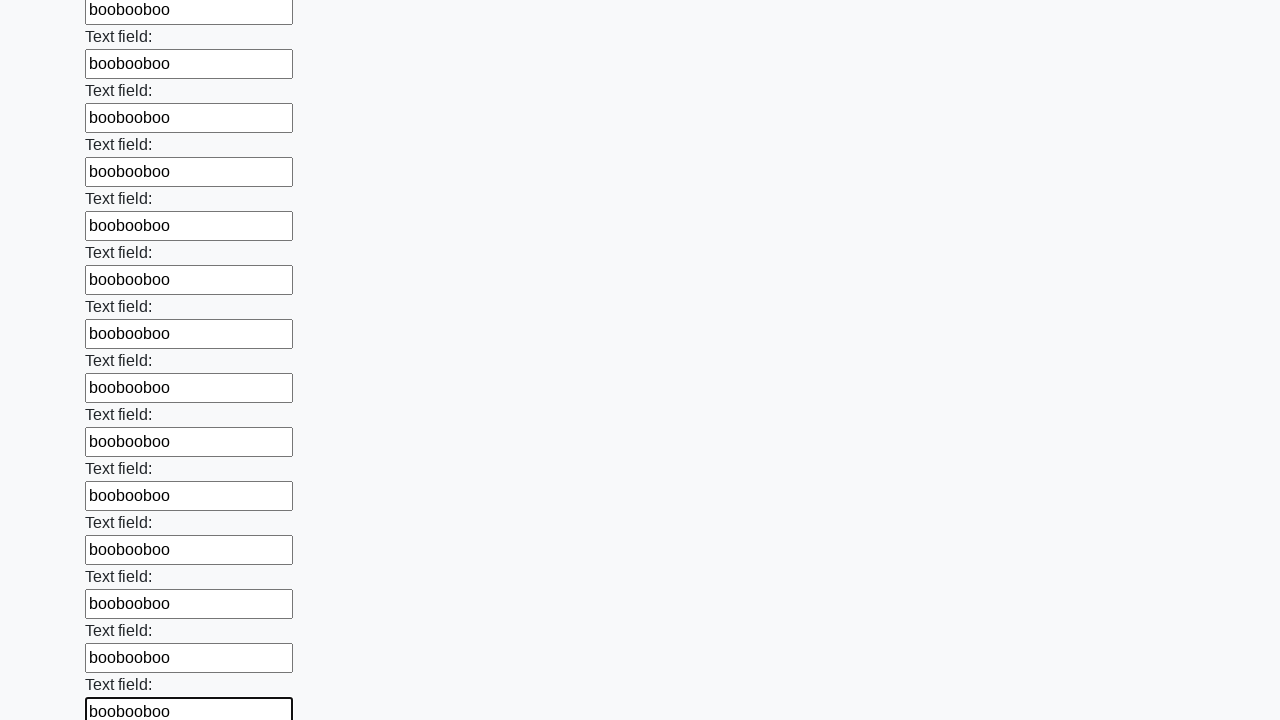

Filled an input field with 'boobooboo' on input >> nth=42
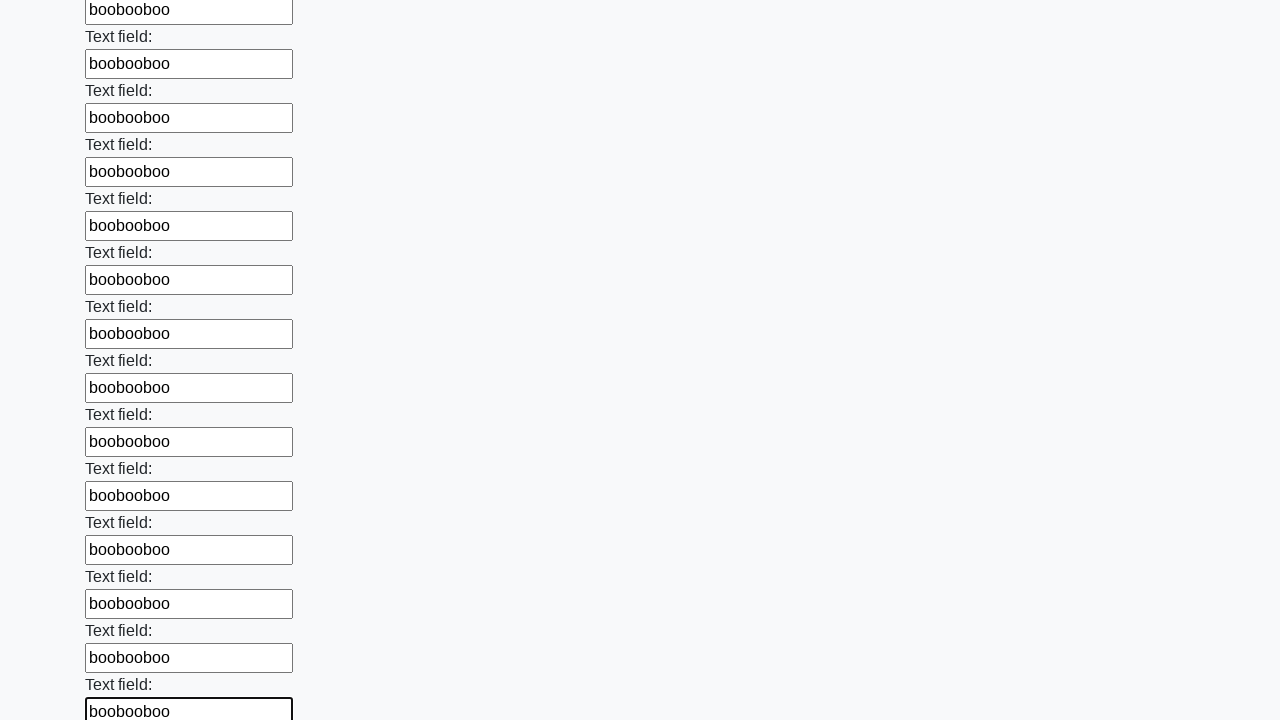

Filled an input field with 'boobooboo' on input >> nth=43
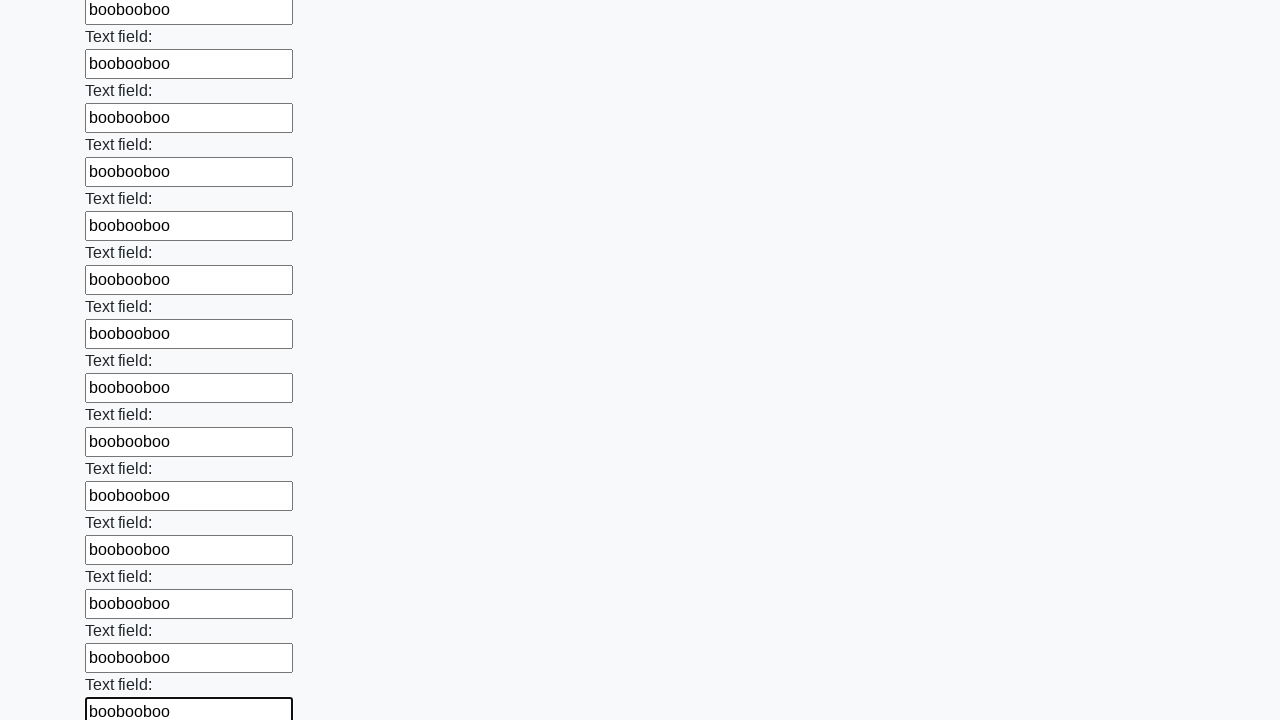

Filled an input field with 'boobooboo' on input >> nth=44
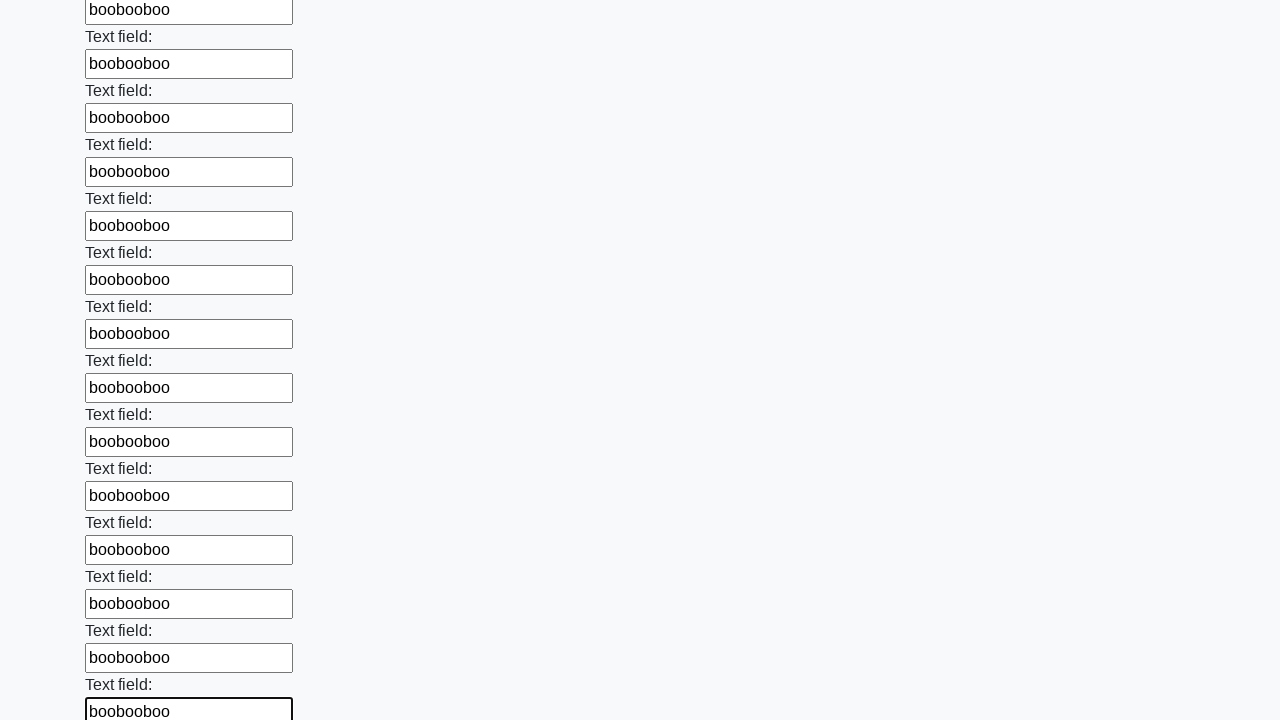

Filled an input field with 'boobooboo' on input >> nth=45
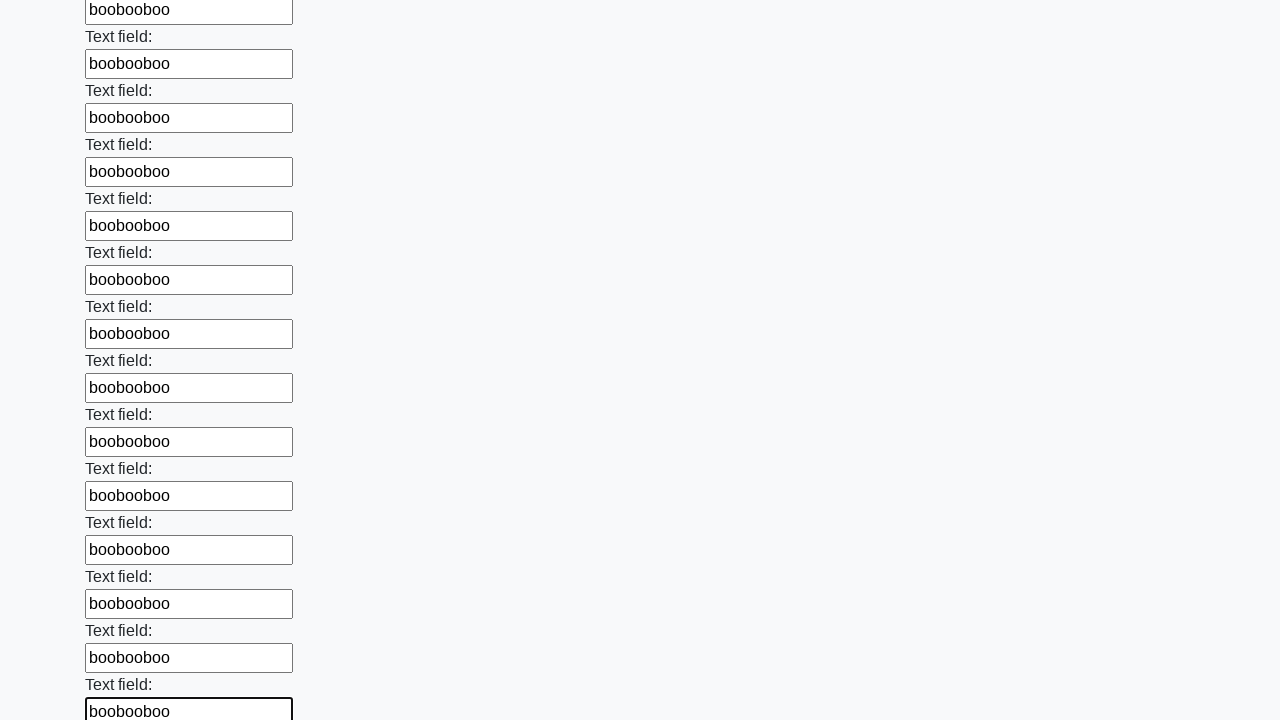

Filled an input field with 'boobooboo' on input >> nth=46
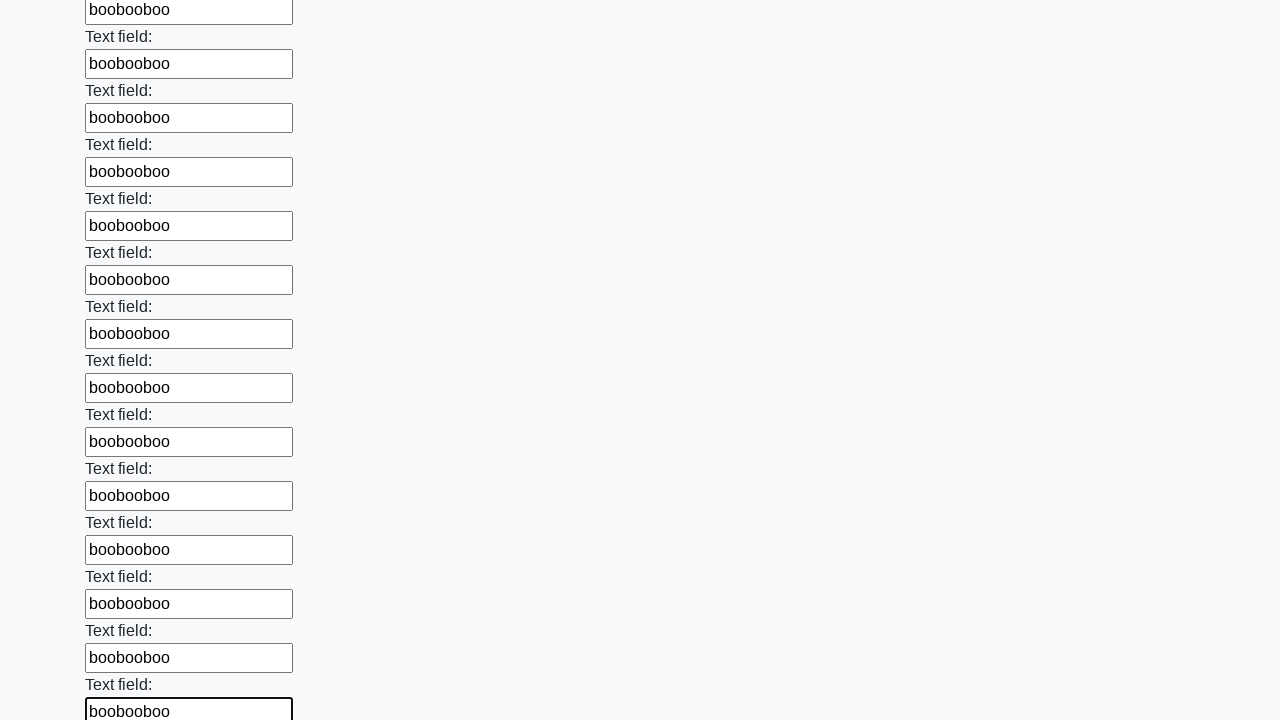

Filled an input field with 'boobooboo' on input >> nth=47
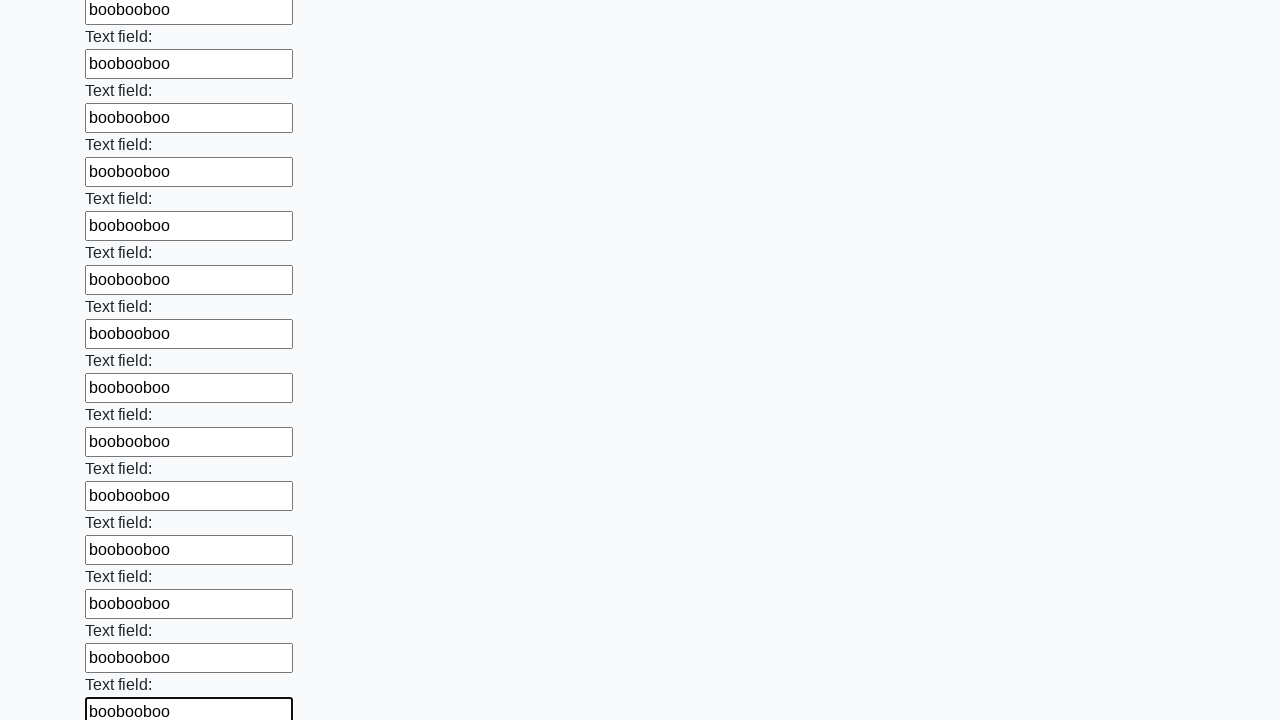

Filled an input field with 'boobooboo' on input >> nth=48
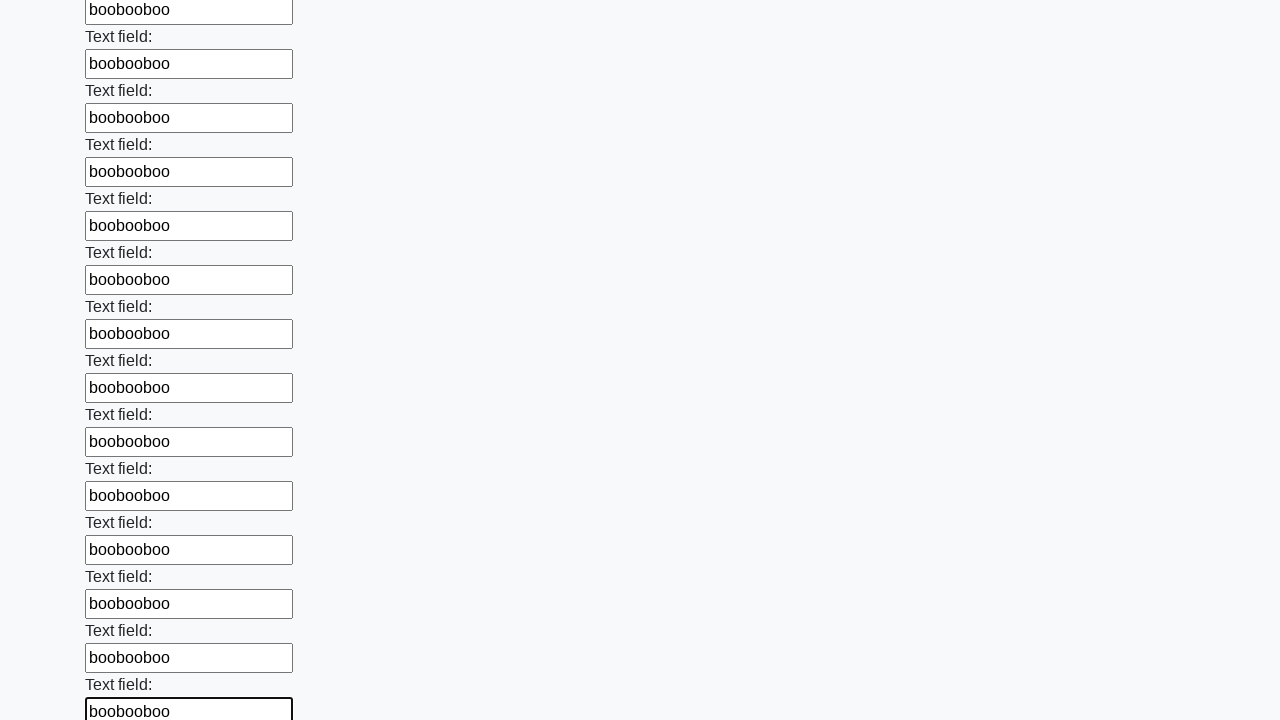

Filled an input field with 'boobooboo' on input >> nth=49
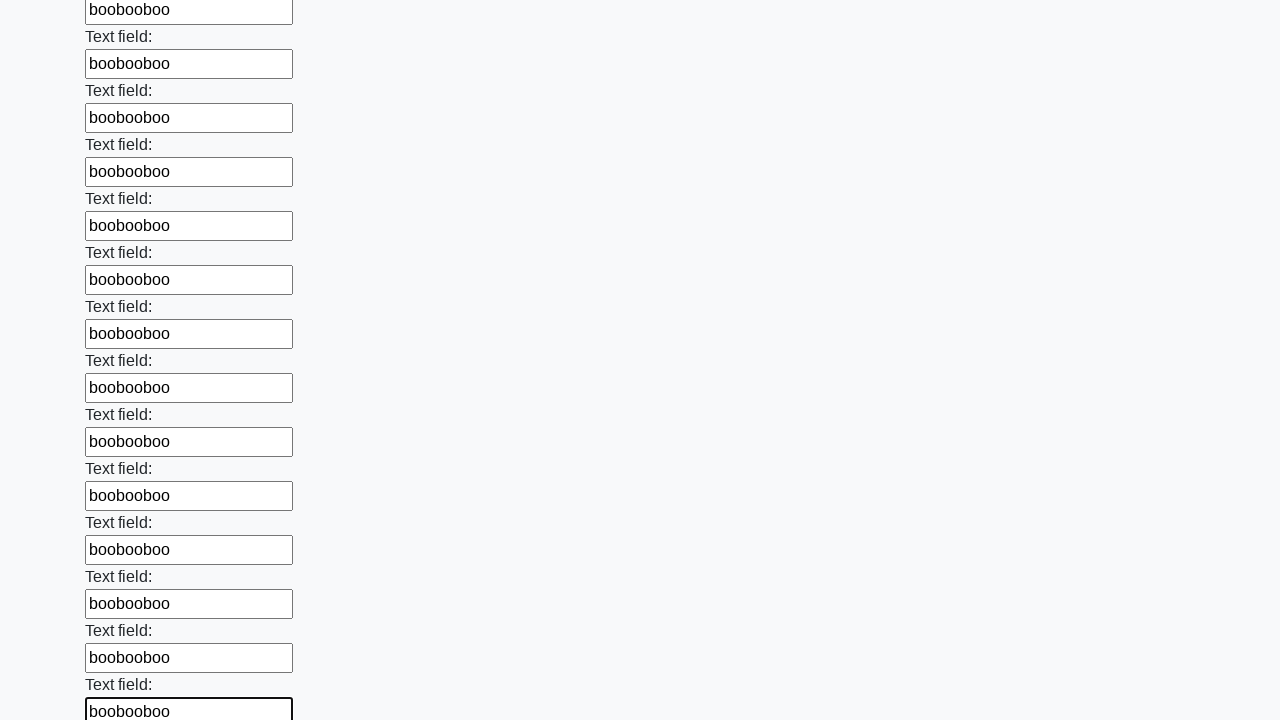

Filled an input field with 'boobooboo' on input >> nth=50
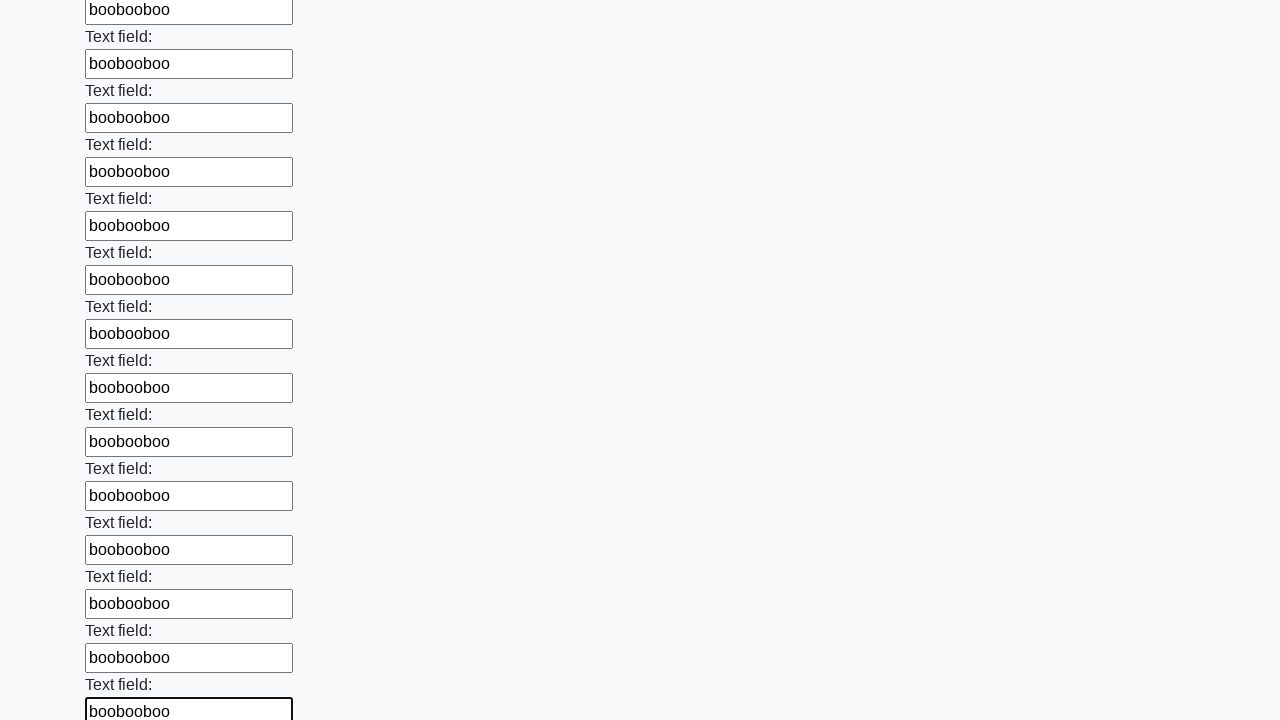

Filled an input field with 'boobooboo' on input >> nth=51
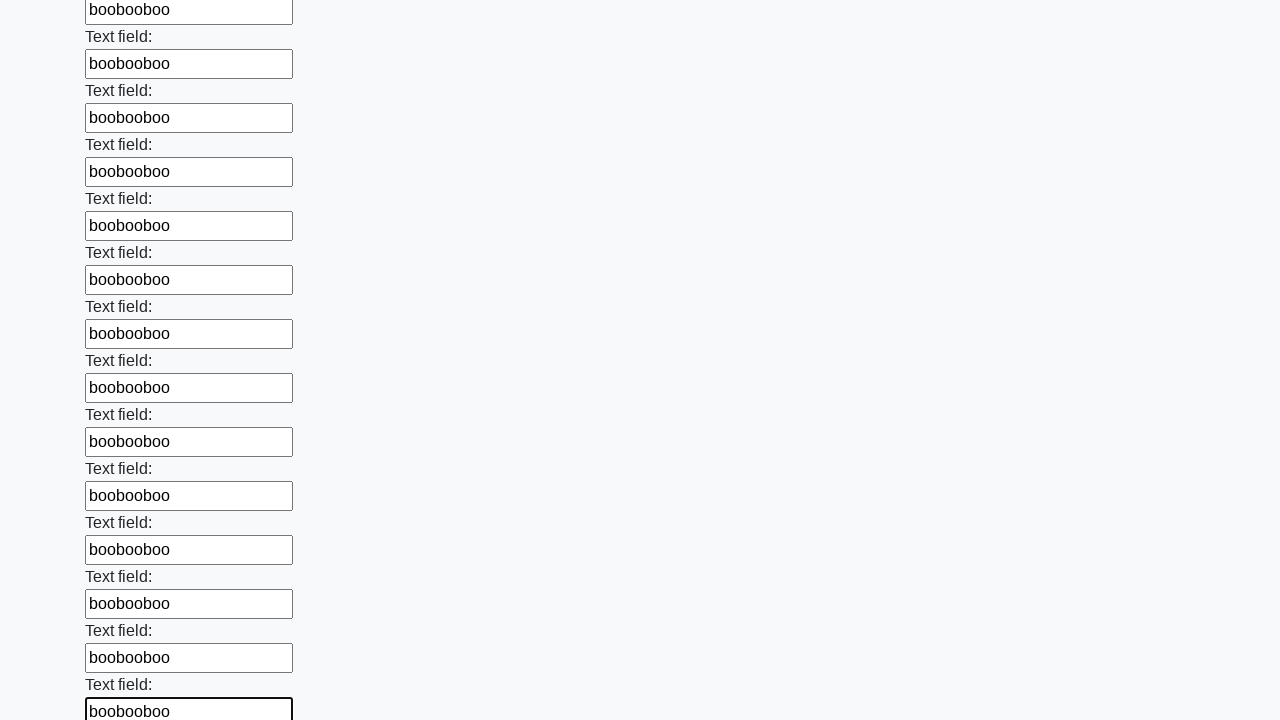

Filled an input field with 'boobooboo' on input >> nth=52
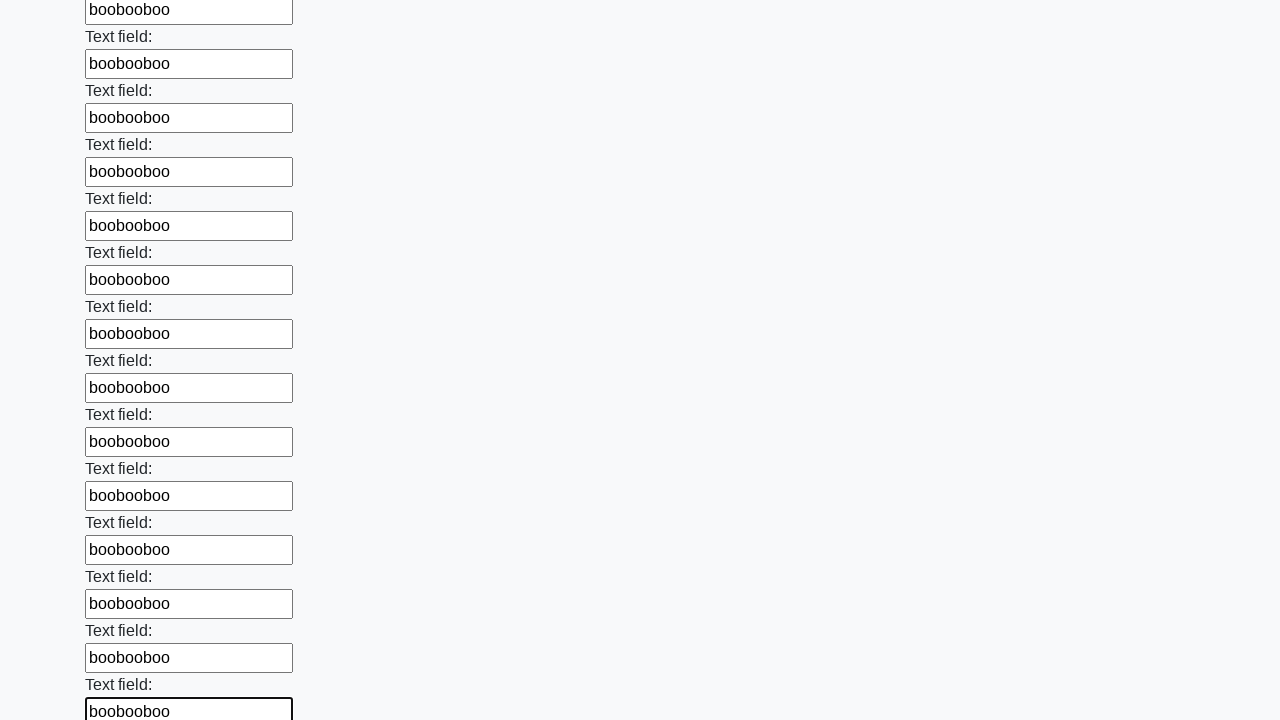

Filled an input field with 'boobooboo' on input >> nth=53
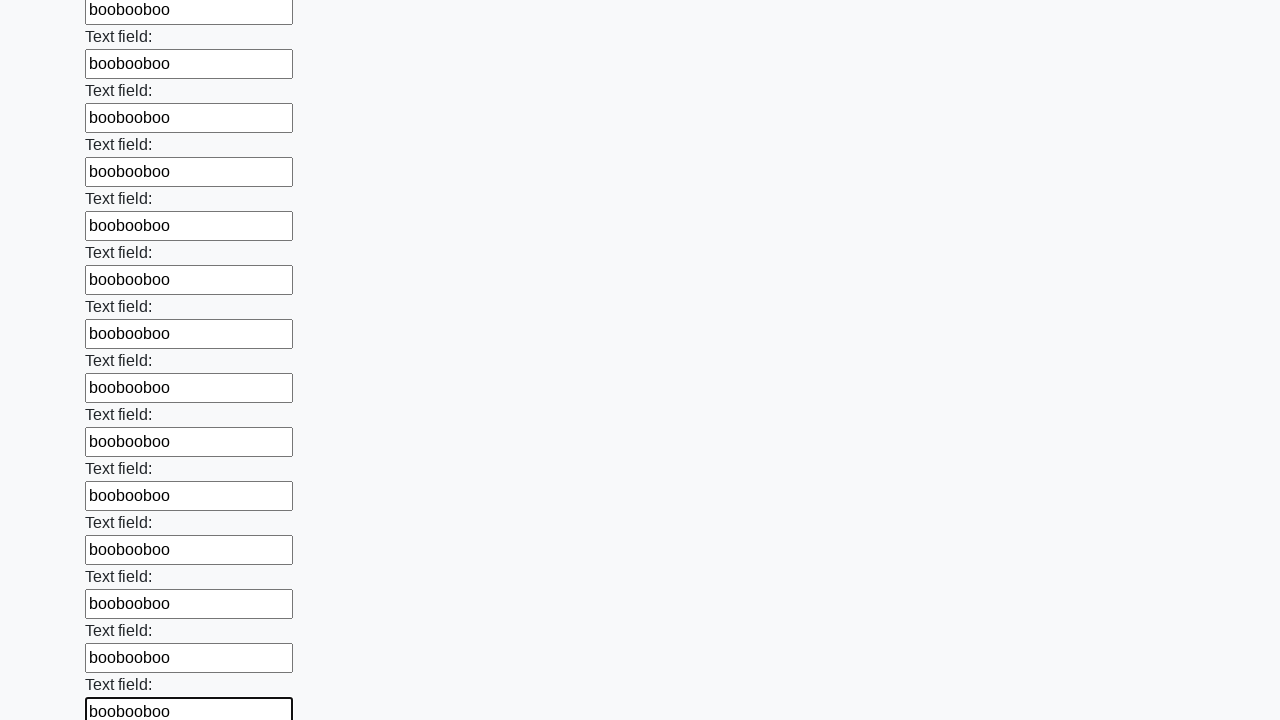

Filled an input field with 'boobooboo' on input >> nth=54
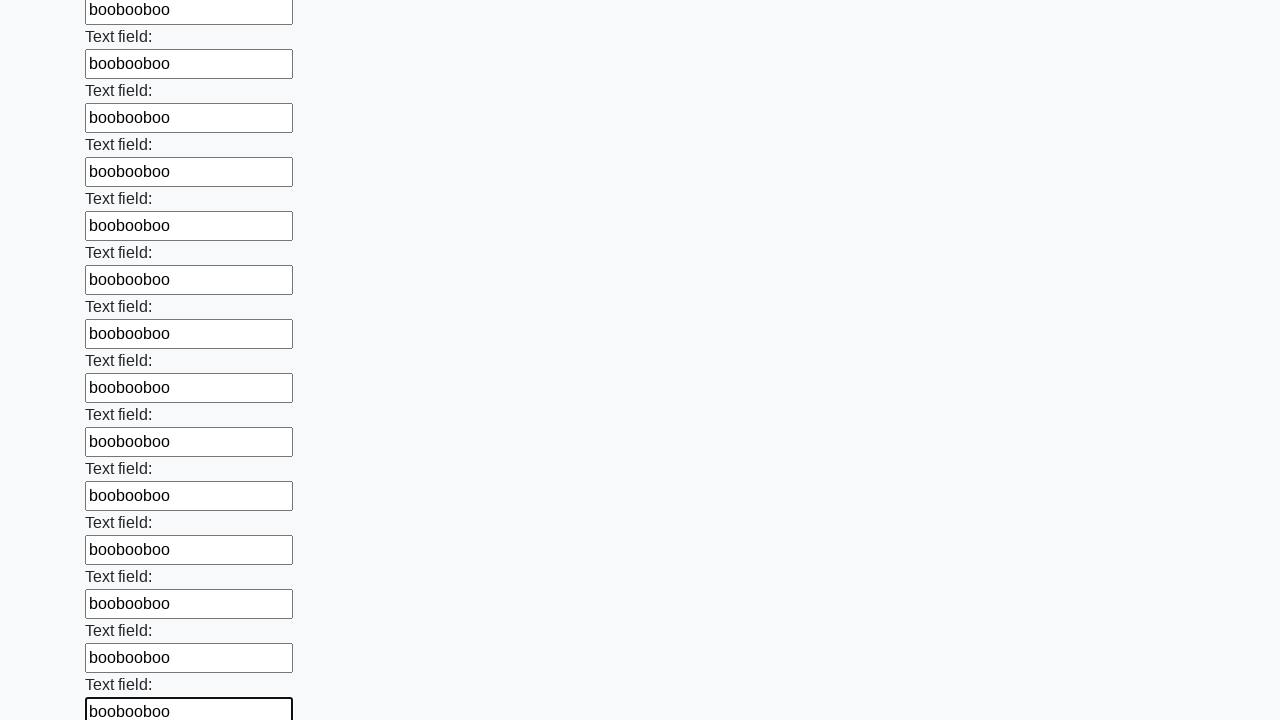

Filled an input field with 'boobooboo' on input >> nth=55
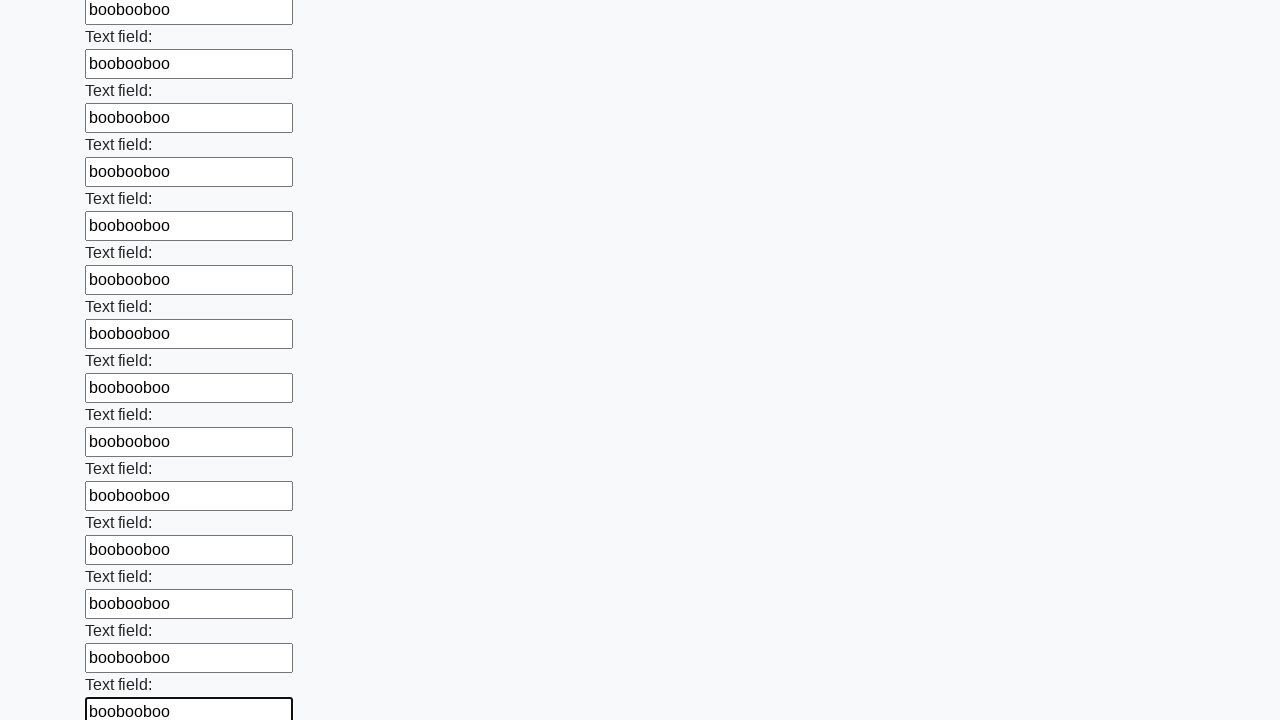

Filled an input field with 'boobooboo' on input >> nth=56
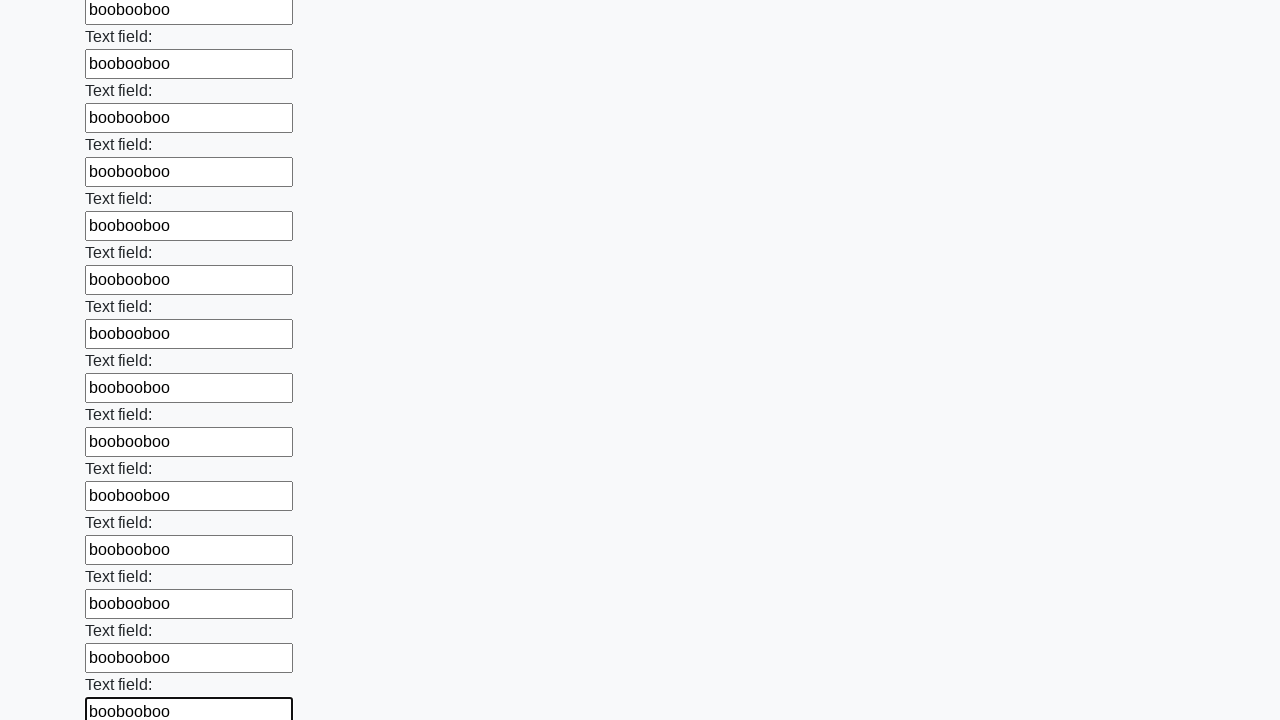

Filled an input field with 'boobooboo' on input >> nth=57
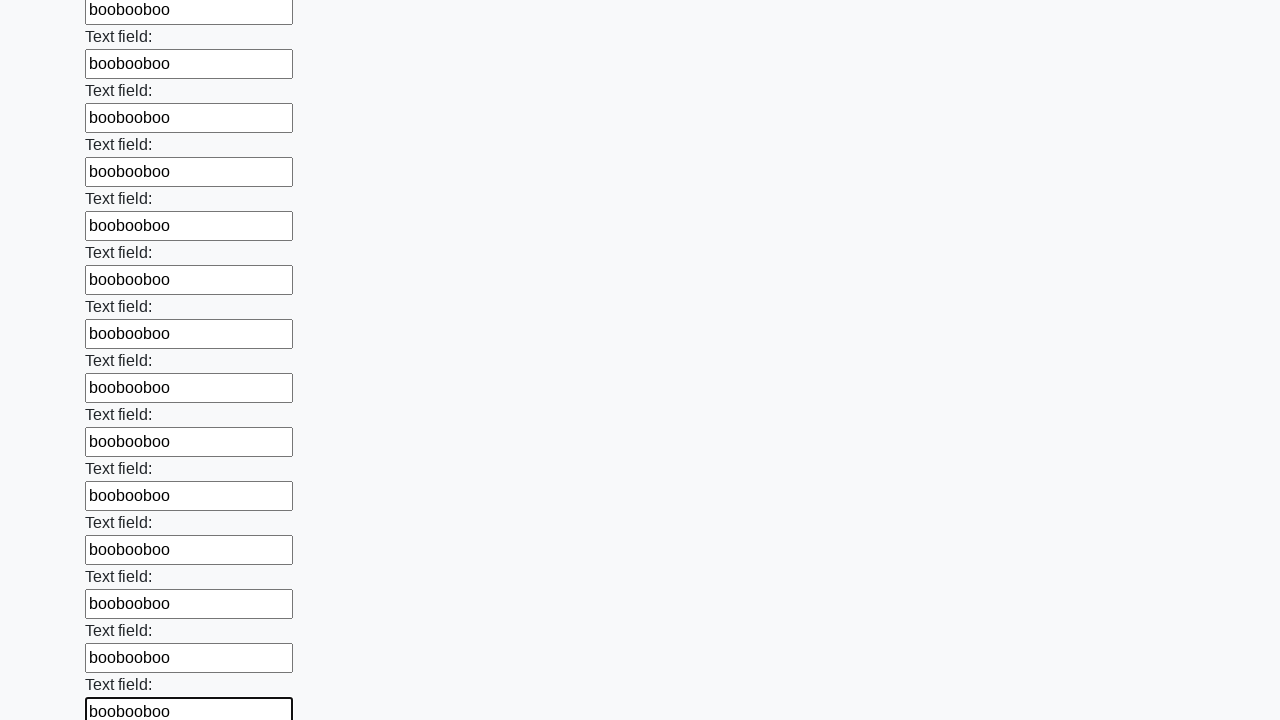

Filled an input field with 'boobooboo' on input >> nth=58
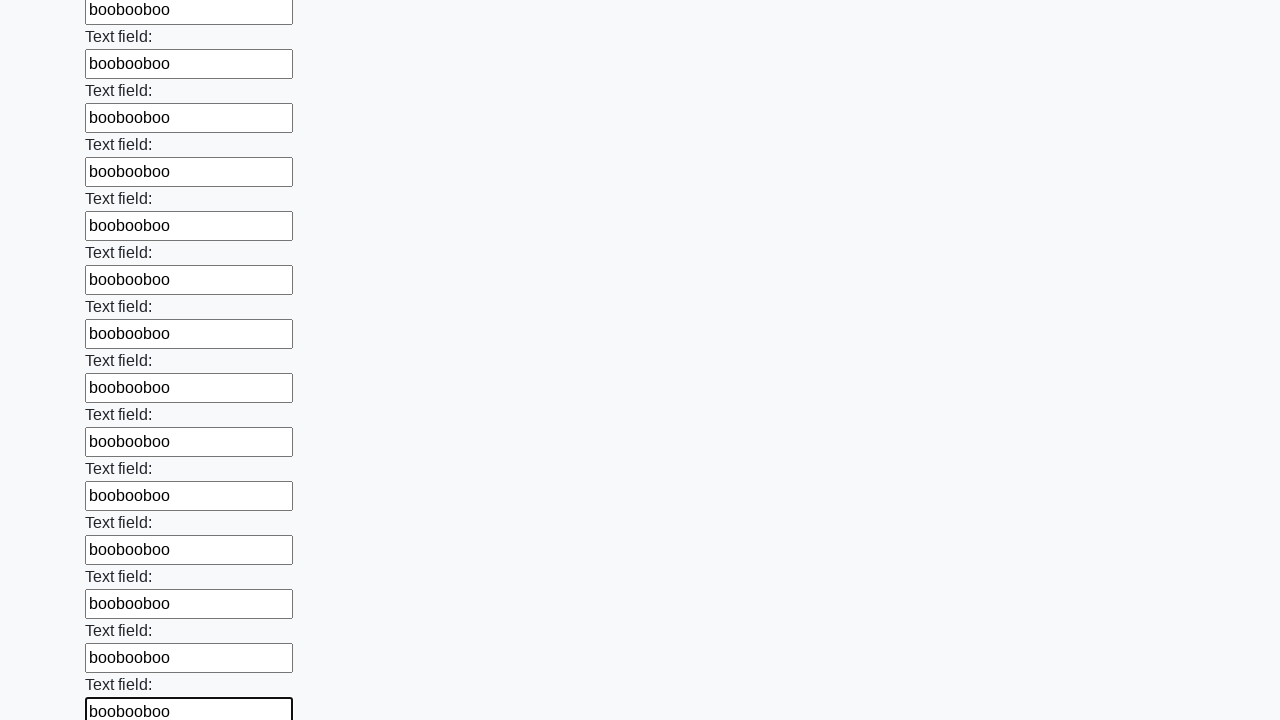

Filled an input field with 'boobooboo' on input >> nth=59
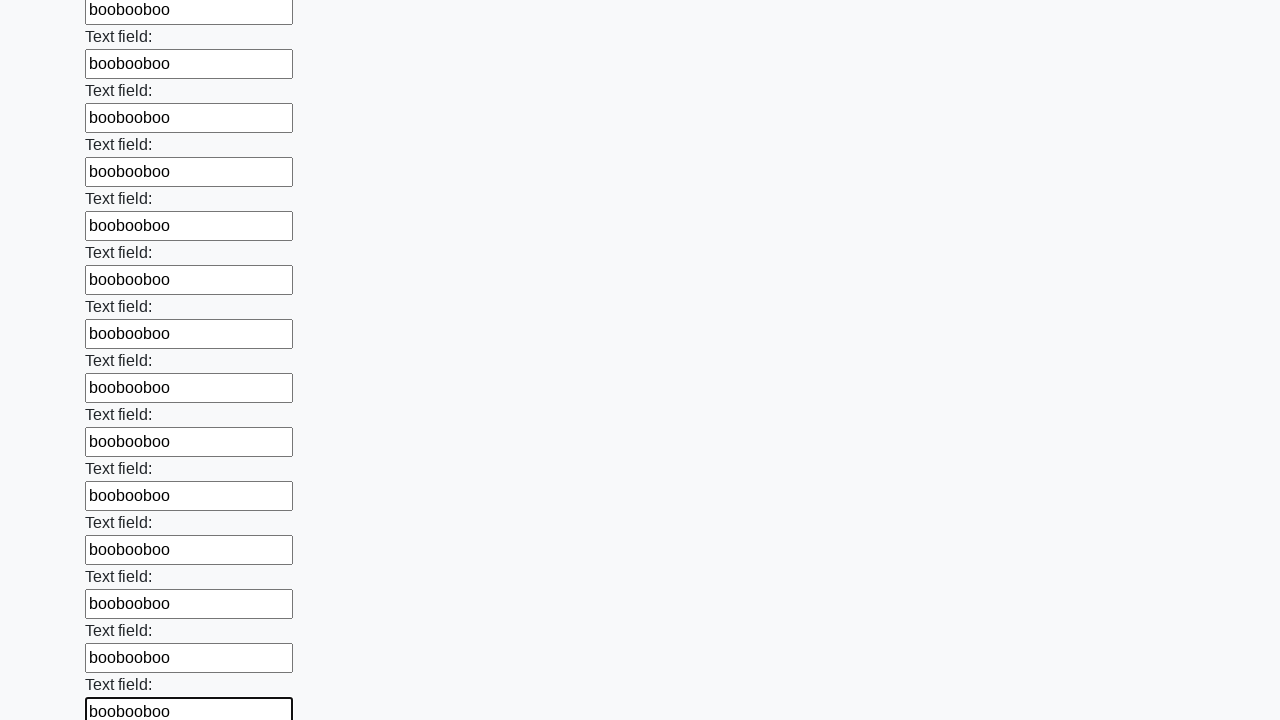

Filled an input field with 'boobooboo' on input >> nth=60
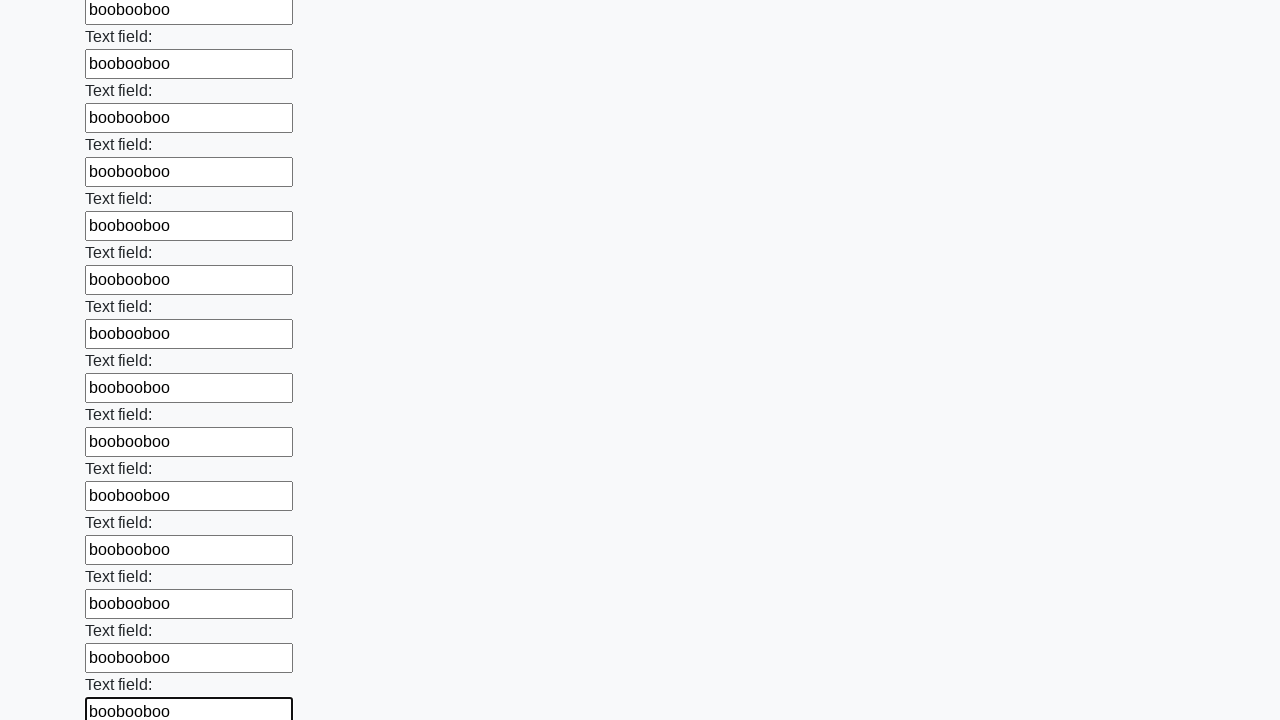

Filled an input field with 'boobooboo' on input >> nth=61
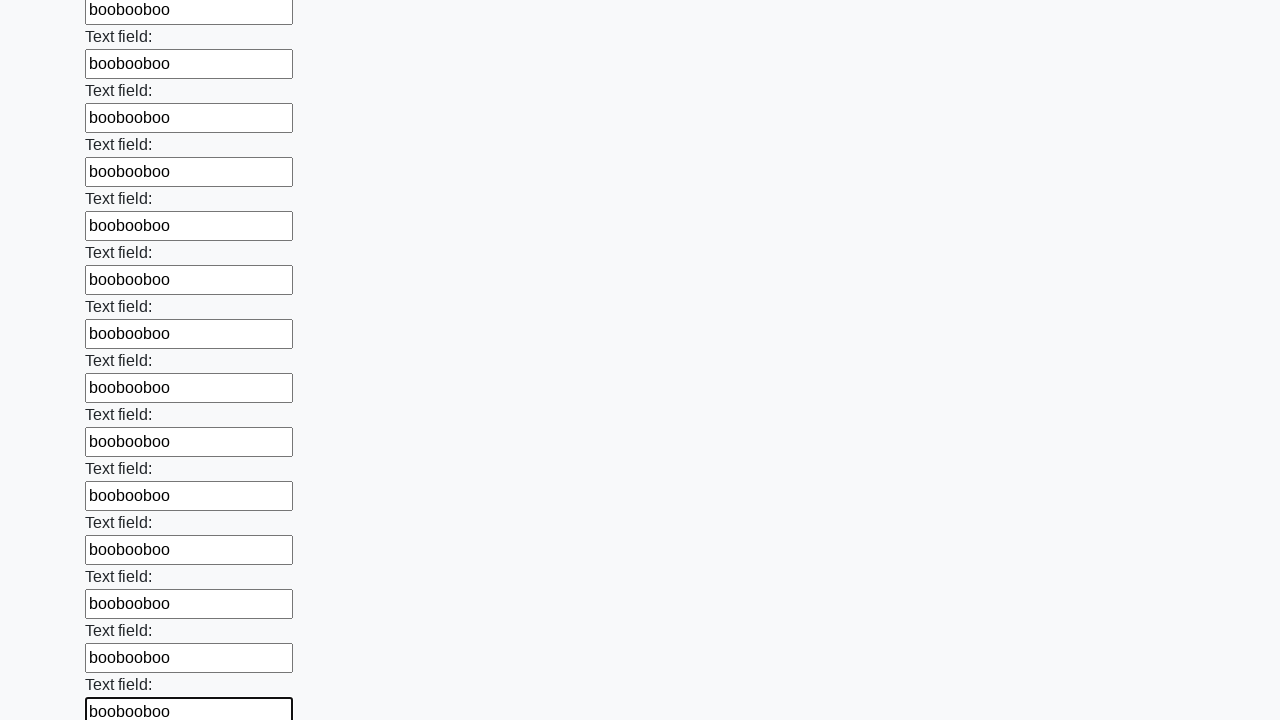

Filled an input field with 'boobooboo' on input >> nth=62
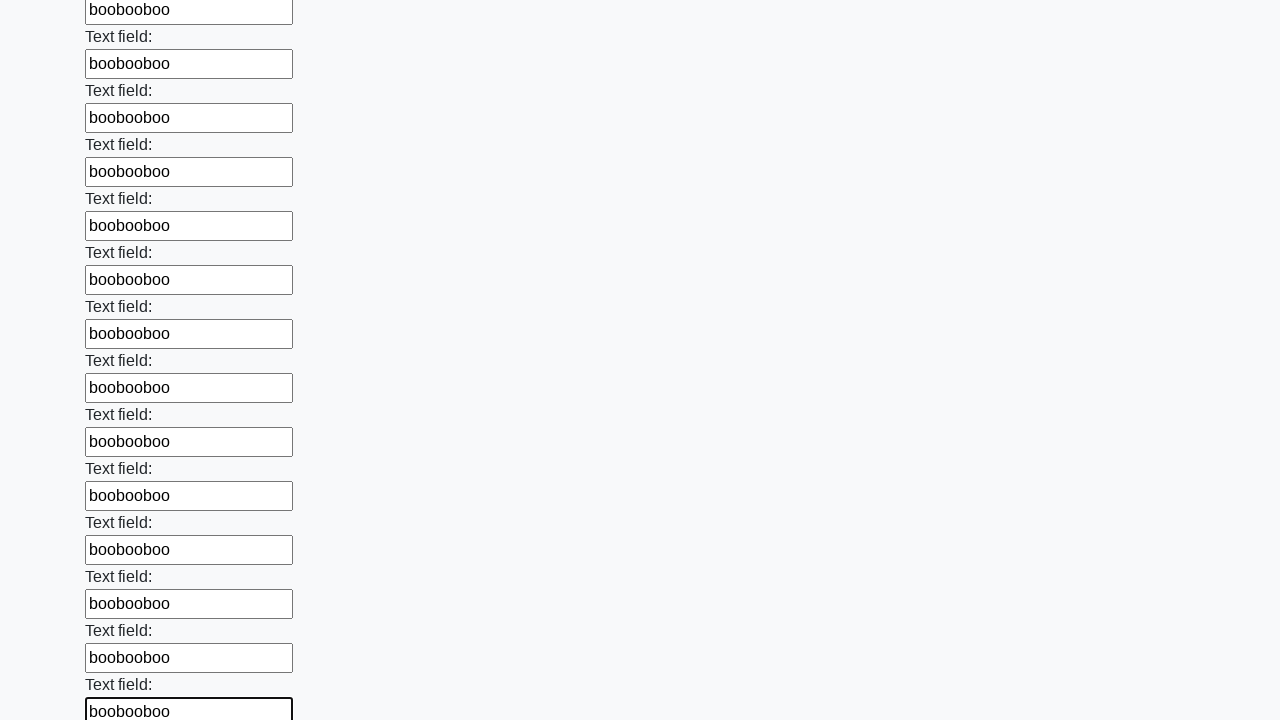

Filled an input field with 'boobooboo' on input >> nth=63
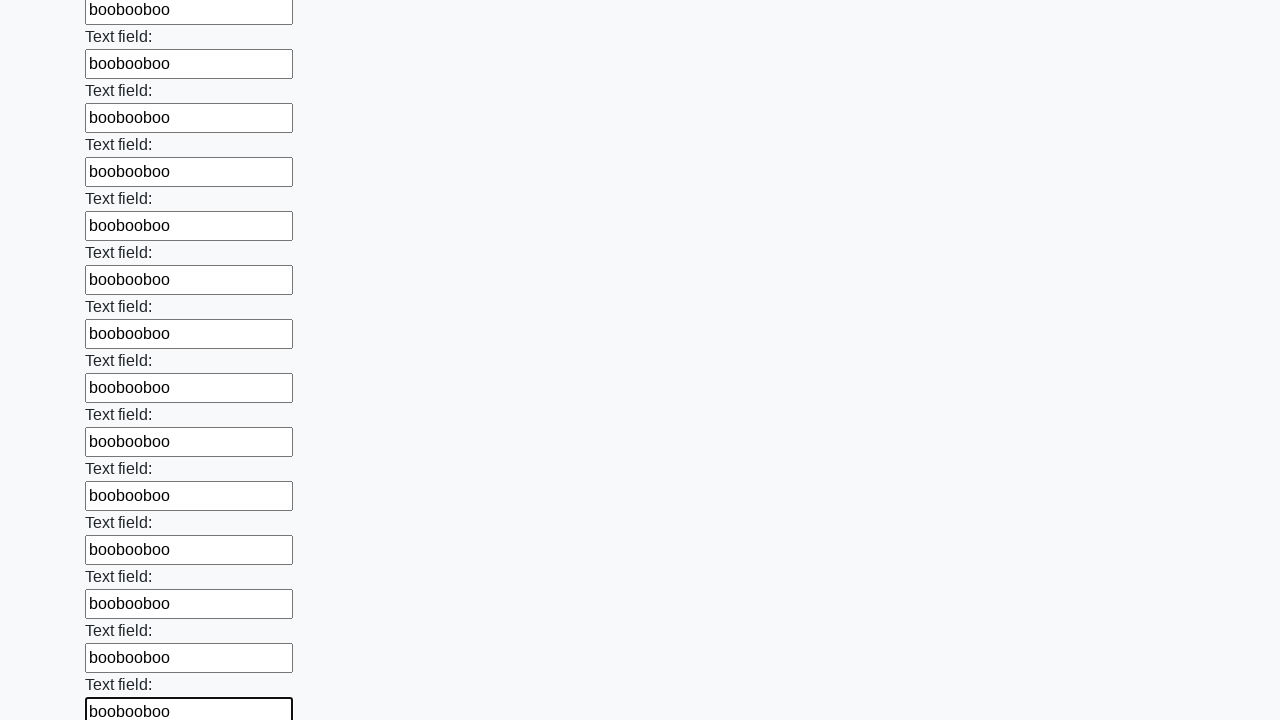

Filled an input field with 'boobooboo' on input >> nth=64
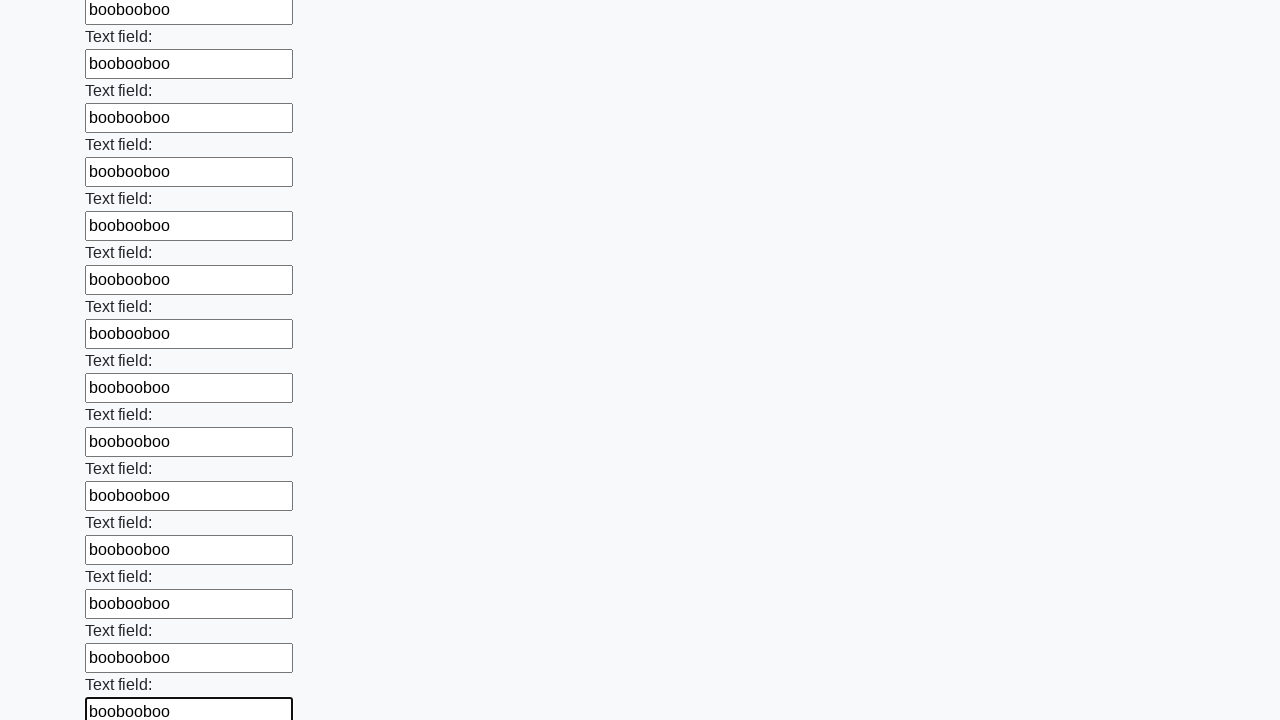

Filled an input field with 'boobooboo' on input >> nth=65
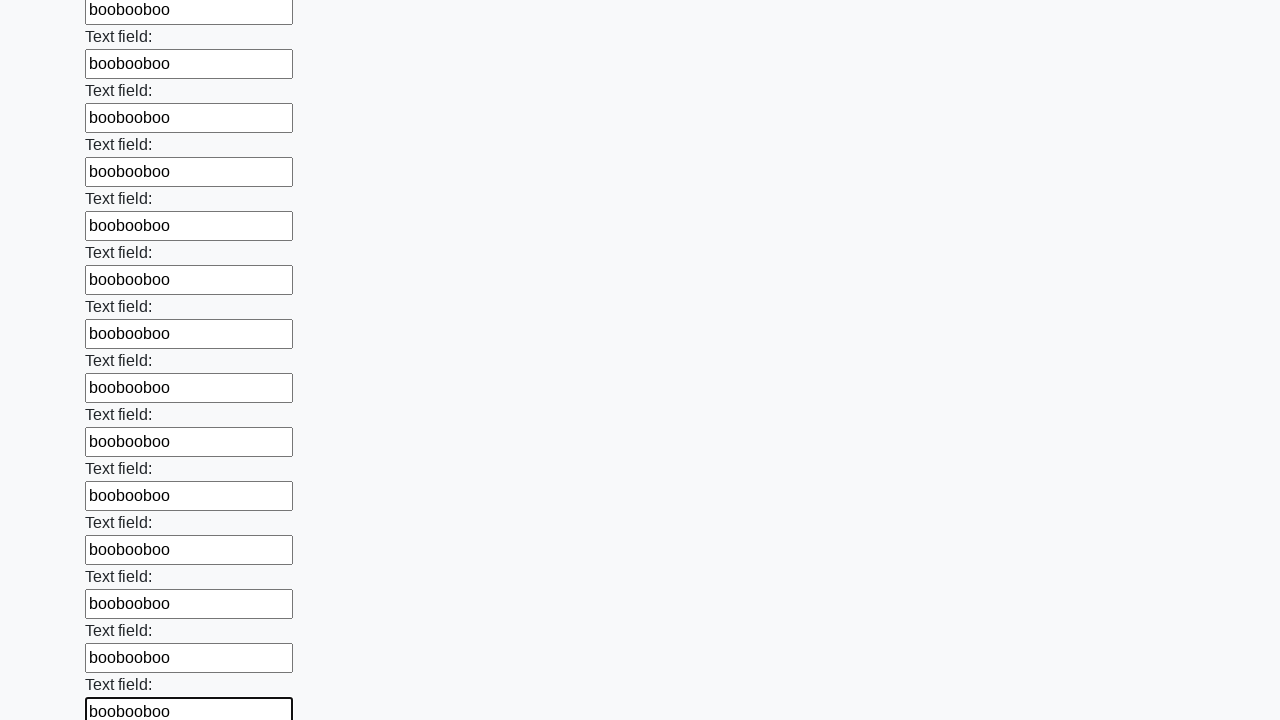

Filled an input field with 'boobooboo' on input >> nth=66
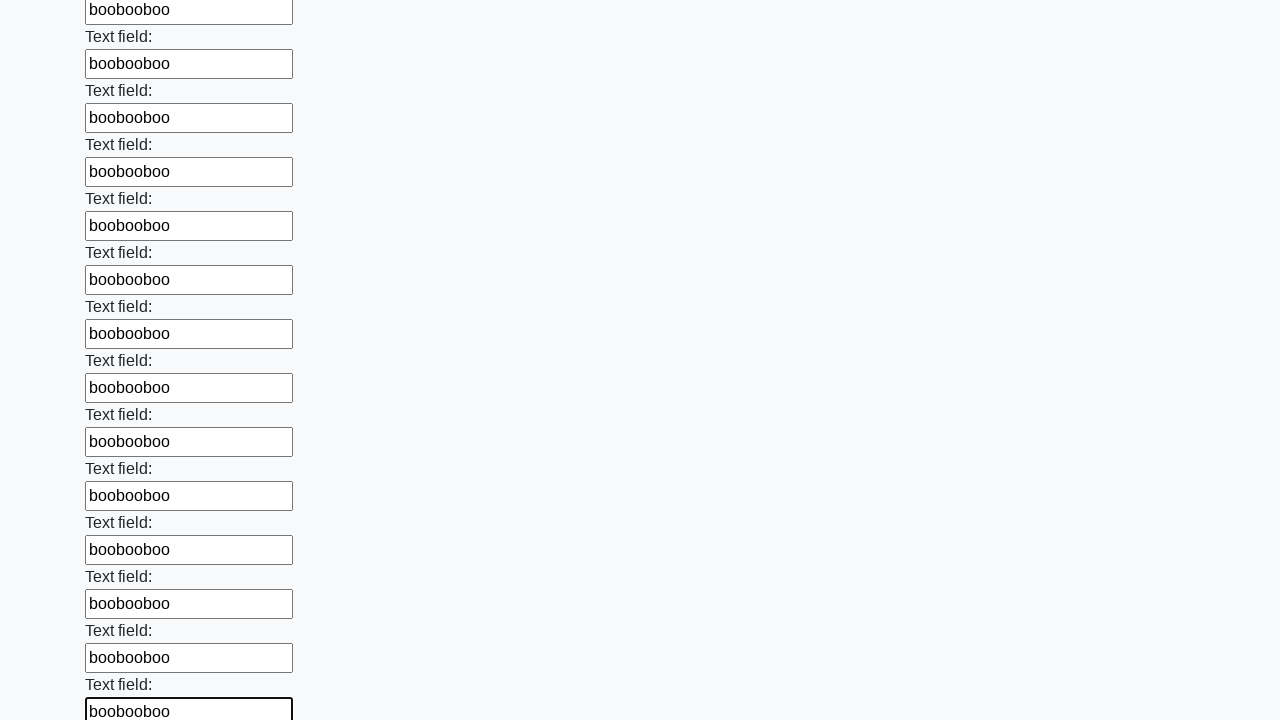

Filled an input field with 'boobooboo' on input >> nth=67
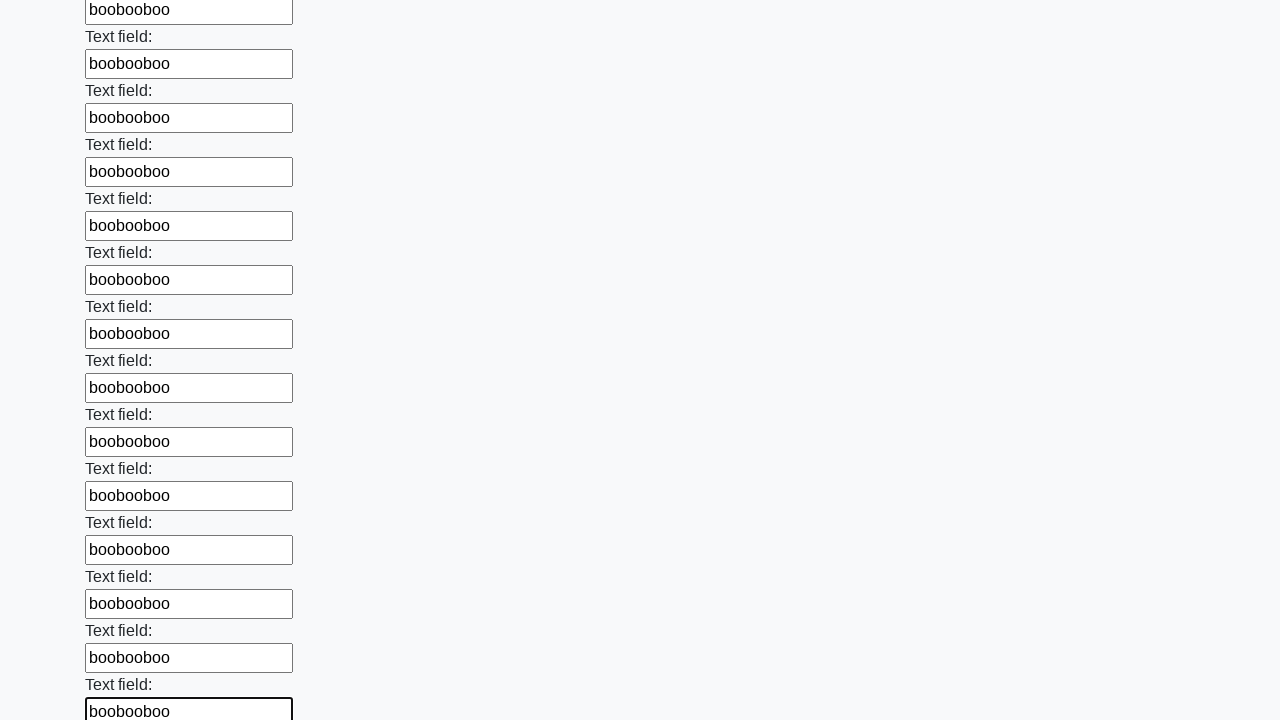

Filled an input field with 'boobooboo' on input >> nth=68
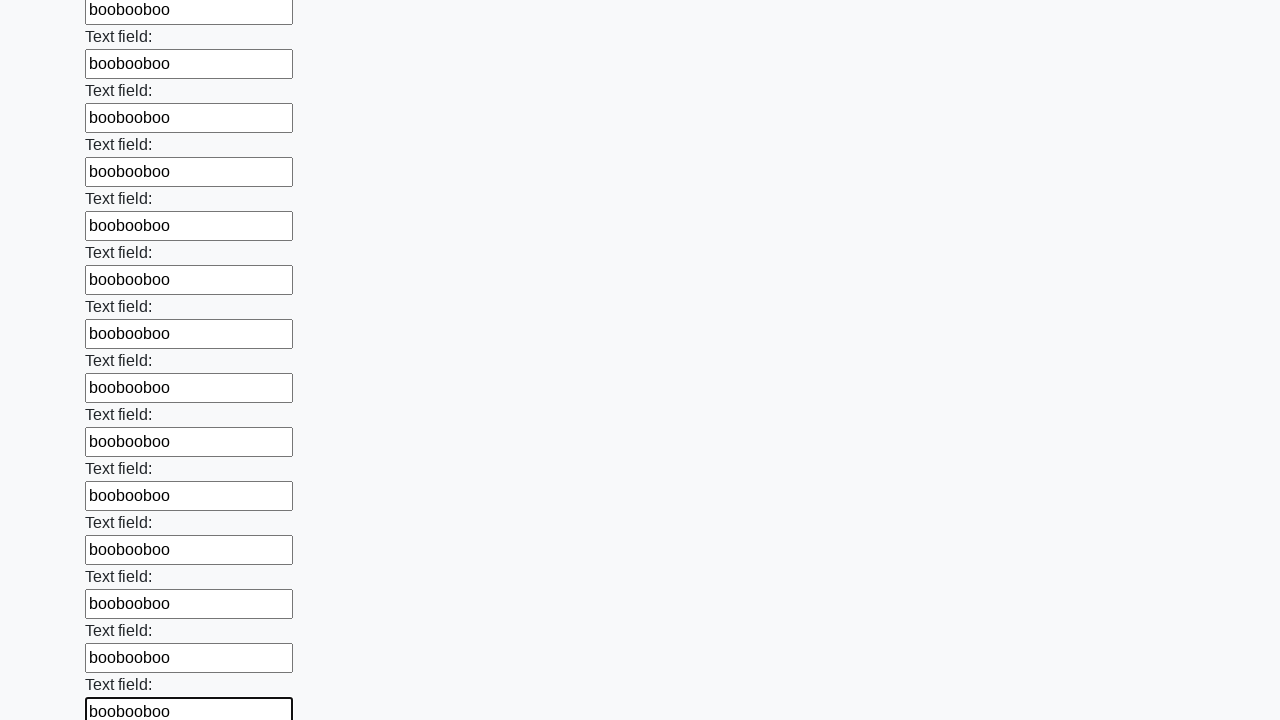

Filled an input field with 'boobooboo' on input >> nth=69
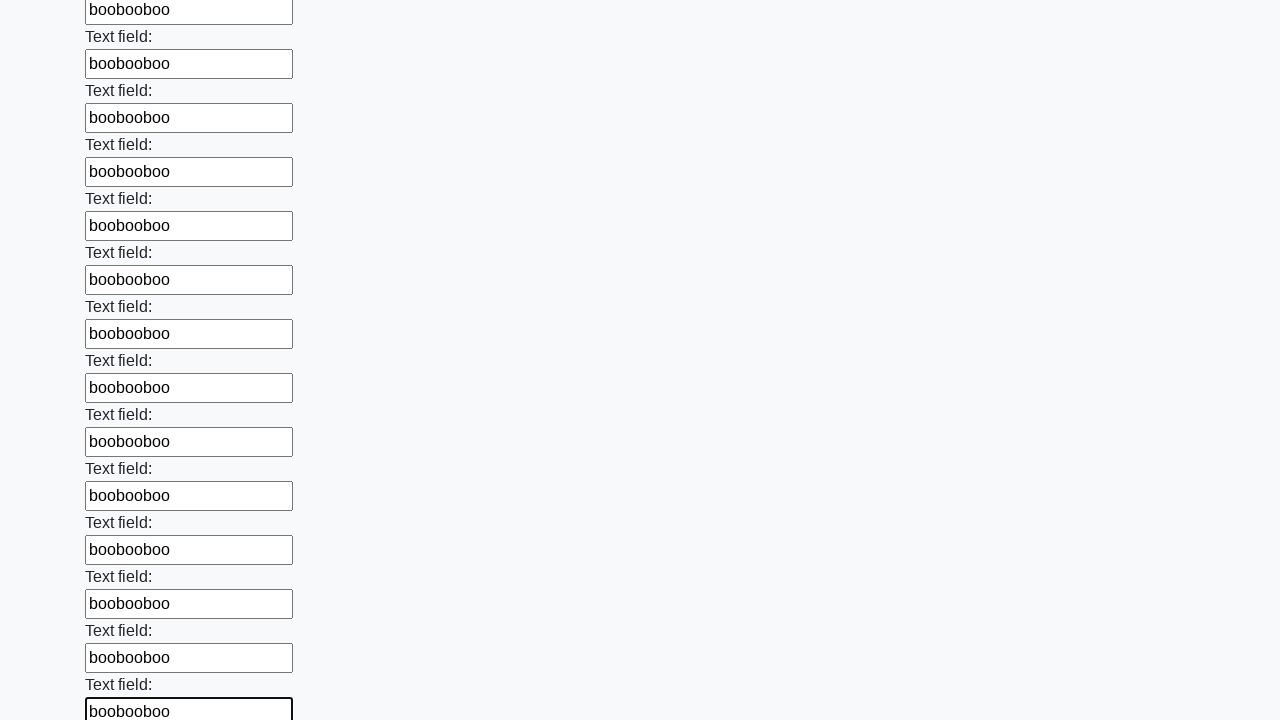

Filled an input field with 'boobooboo' on input >> nth=70
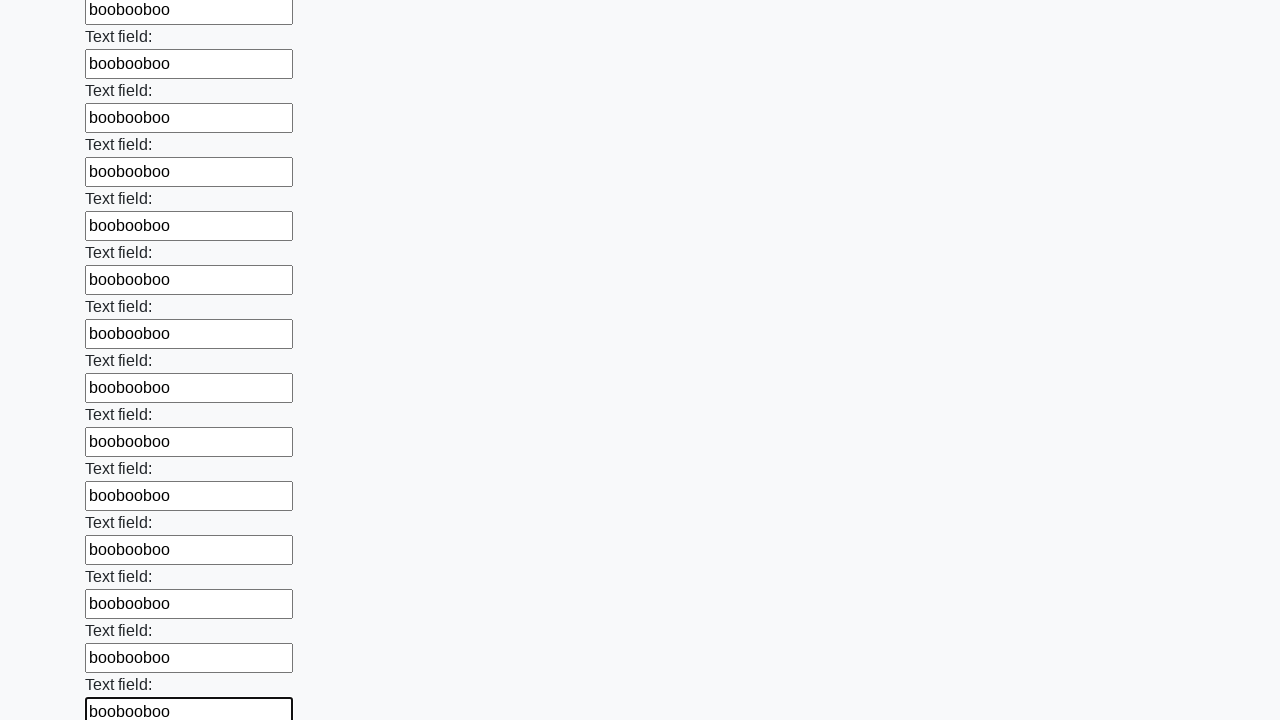

Filled an input field with 'boobooboo' on input >> nth=71
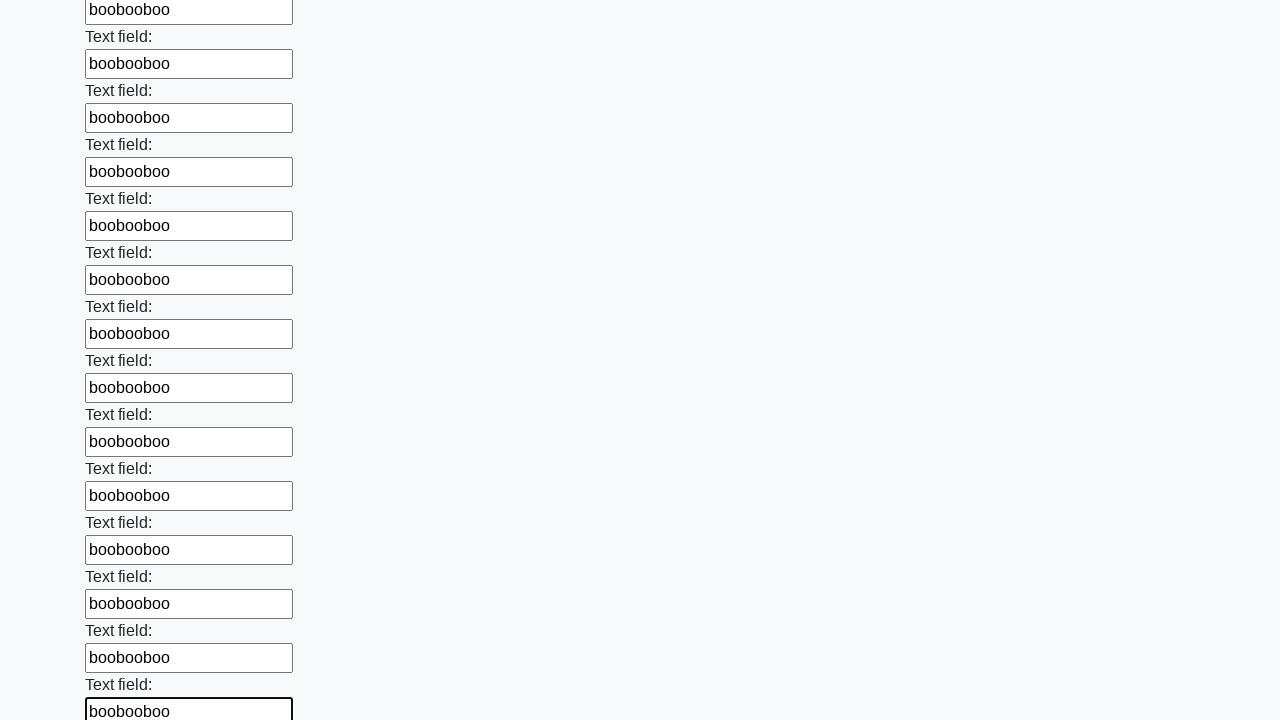

Filled an input field with 'boobooboo' on input >> nth=72
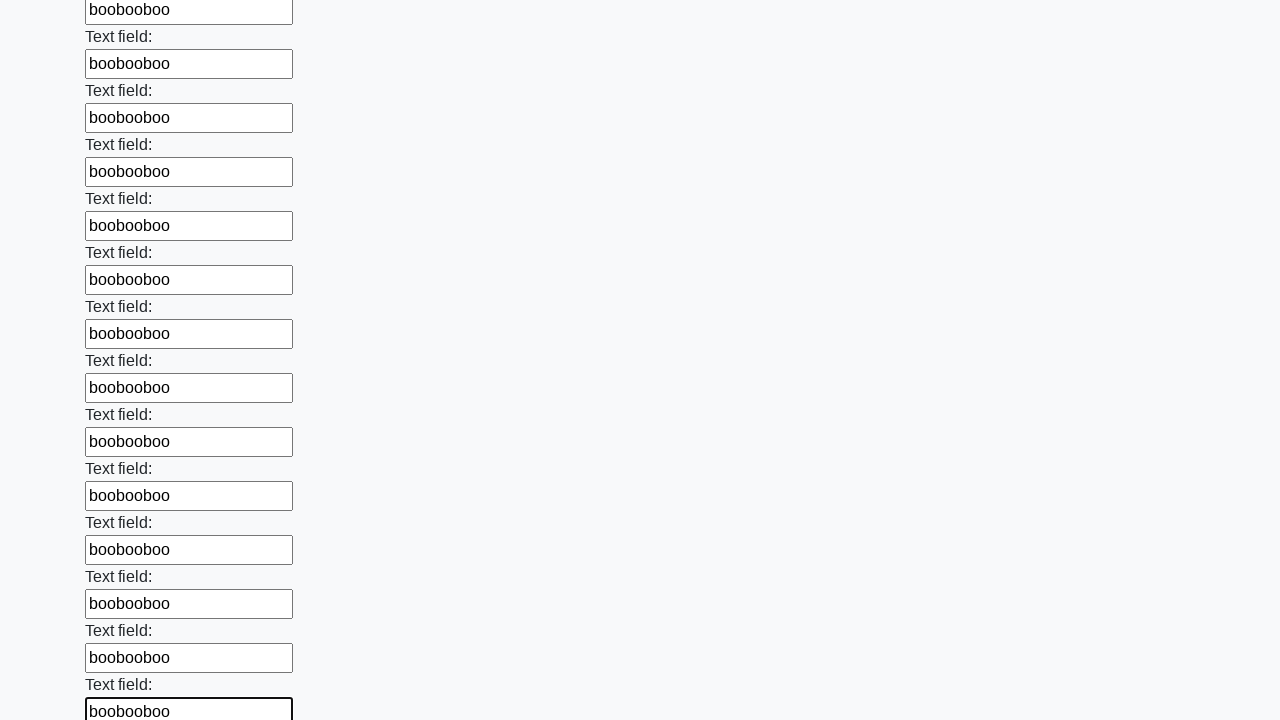

Filled an input field with 'boobooboo' on input >> nth=73
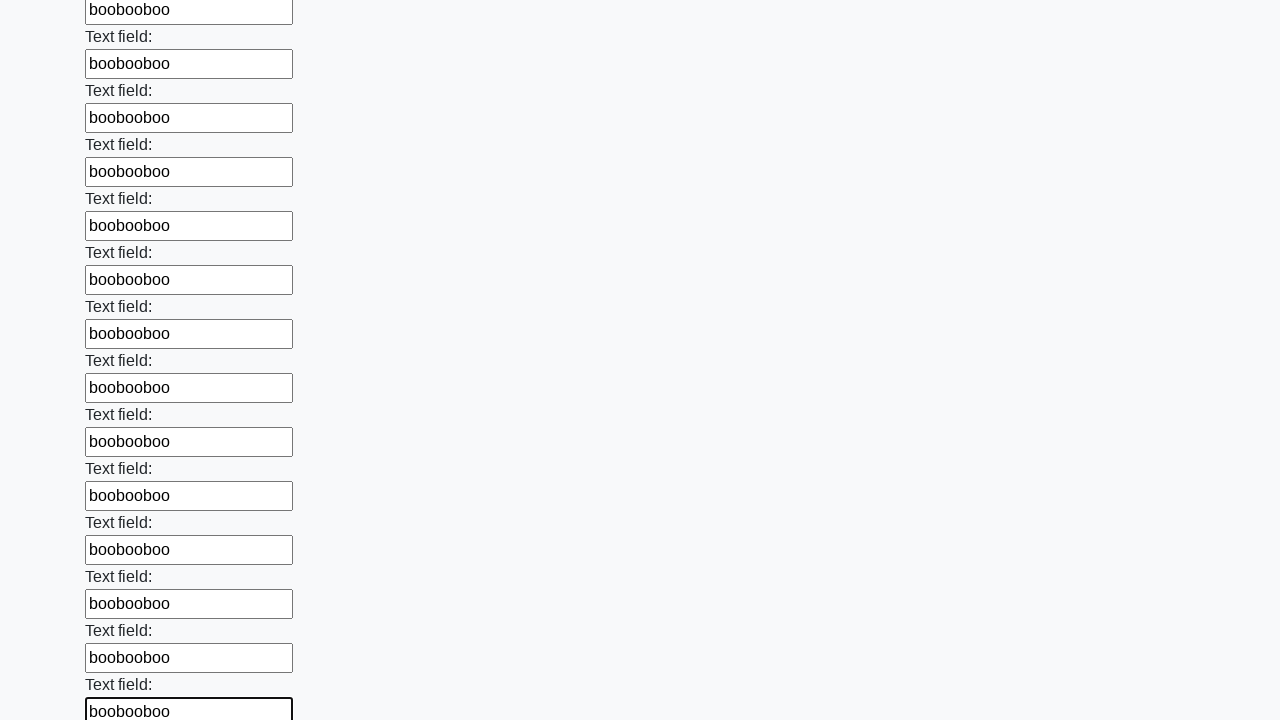

Filled an input field with 'boobooboo' on input >> nth=74
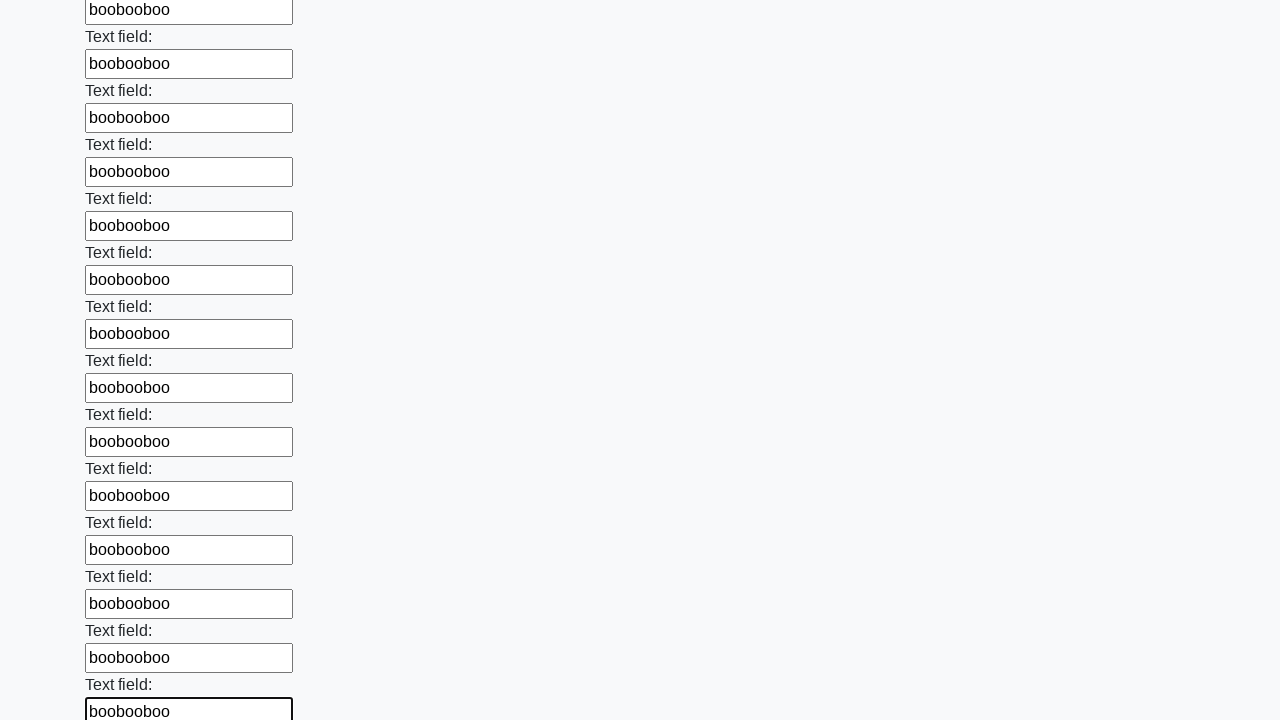

Filled an input field with 'boobooboo' on input >> nth=75
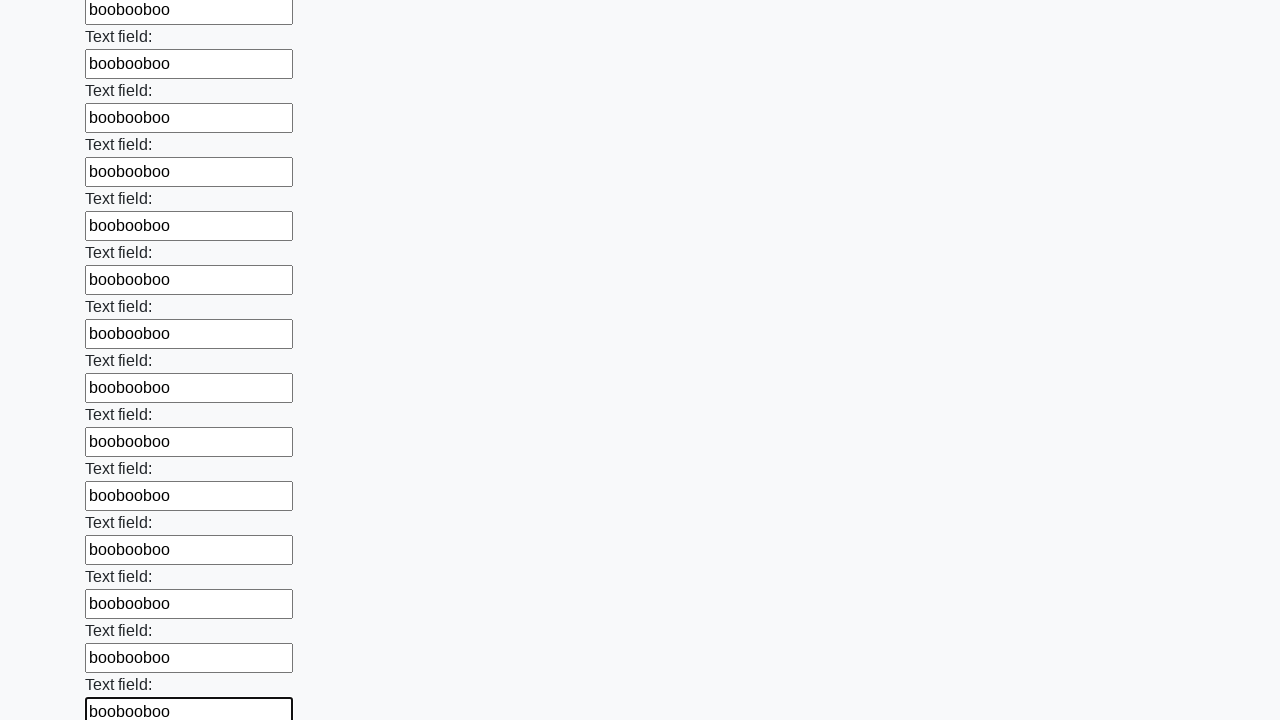

Filled an input field with 'boobooboo' on input >> nth=76
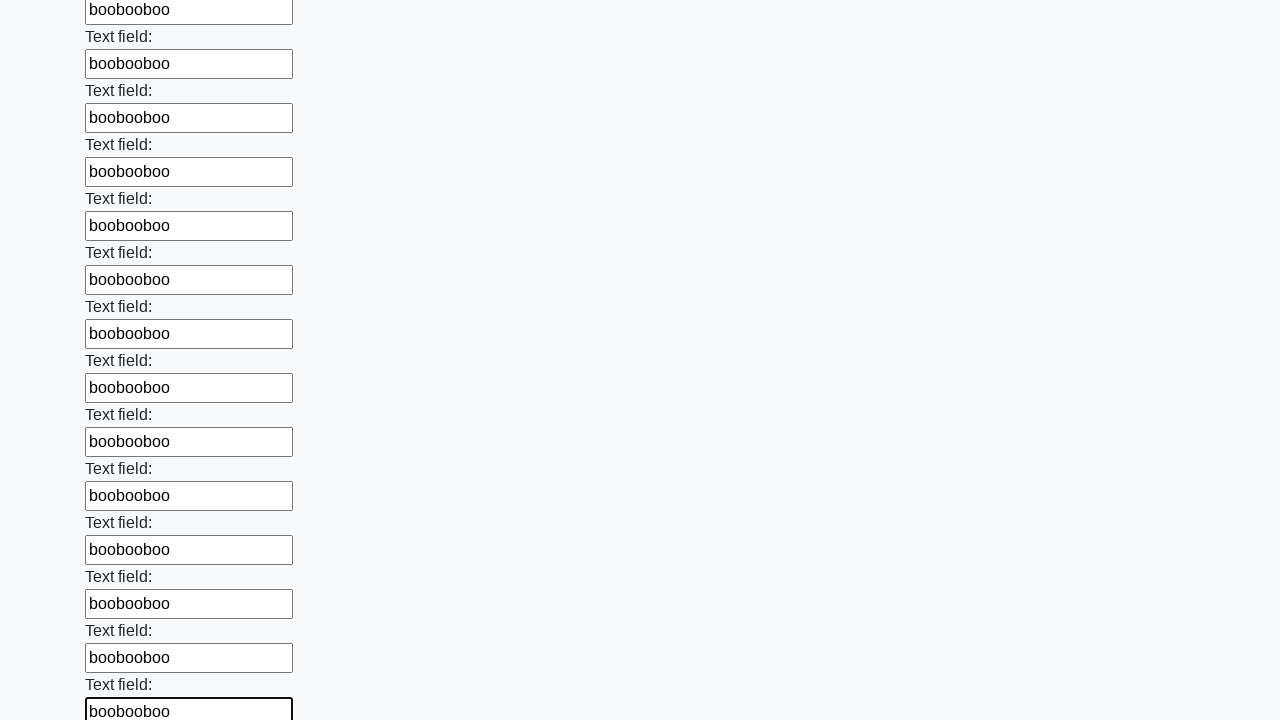

Filled an input field with 'boobooboo' on input >> nth=77
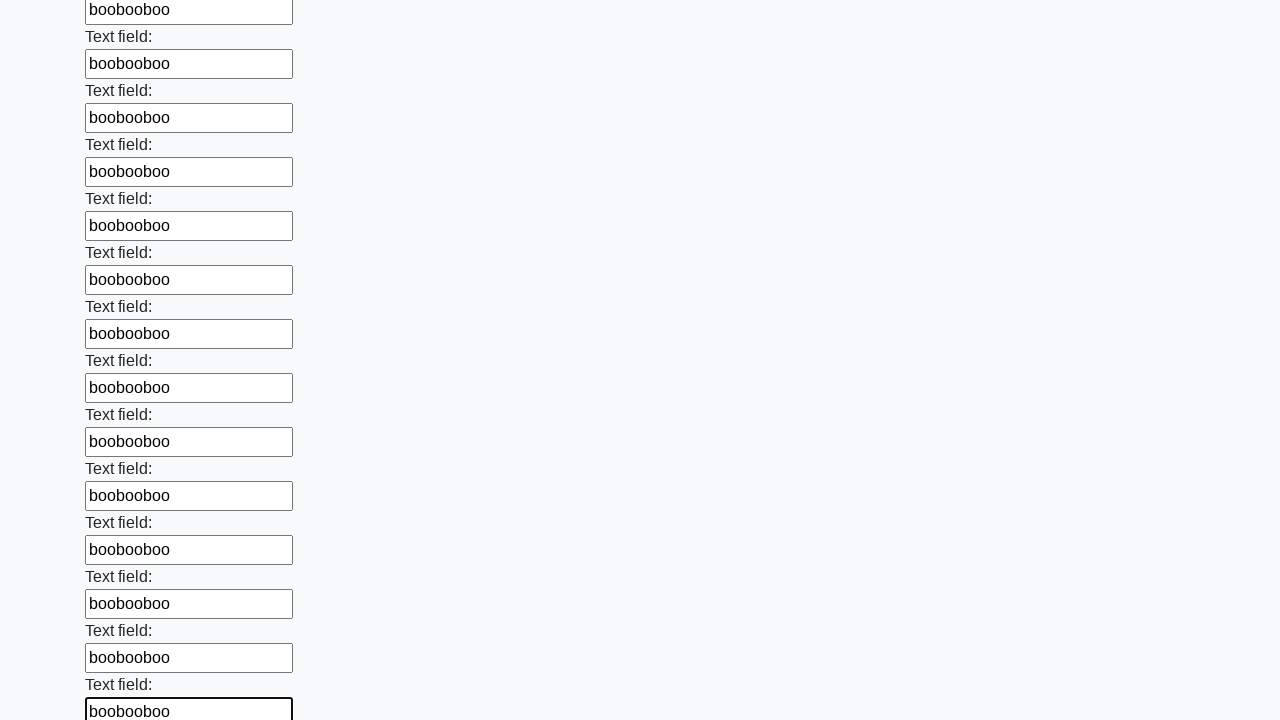

Filled an input field with 'boobooboo' on input >> nth=78
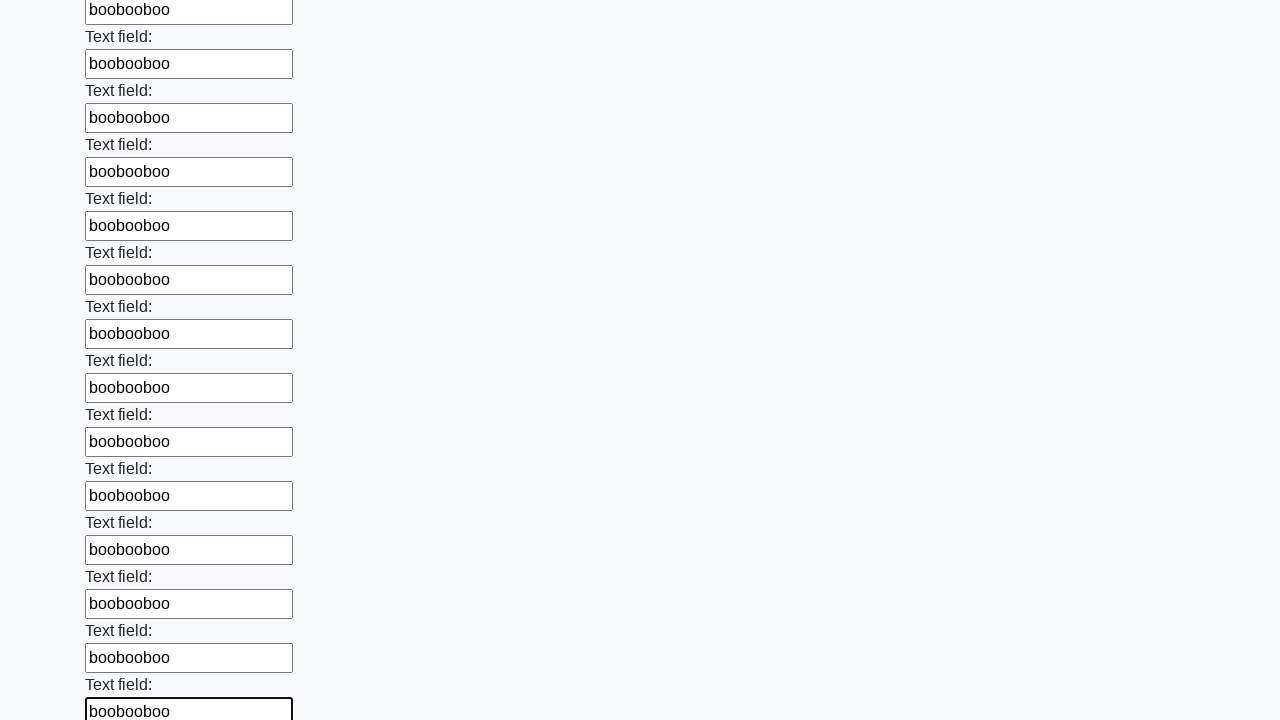

Filled an input field with 'boobooboo' on input >> nth=79
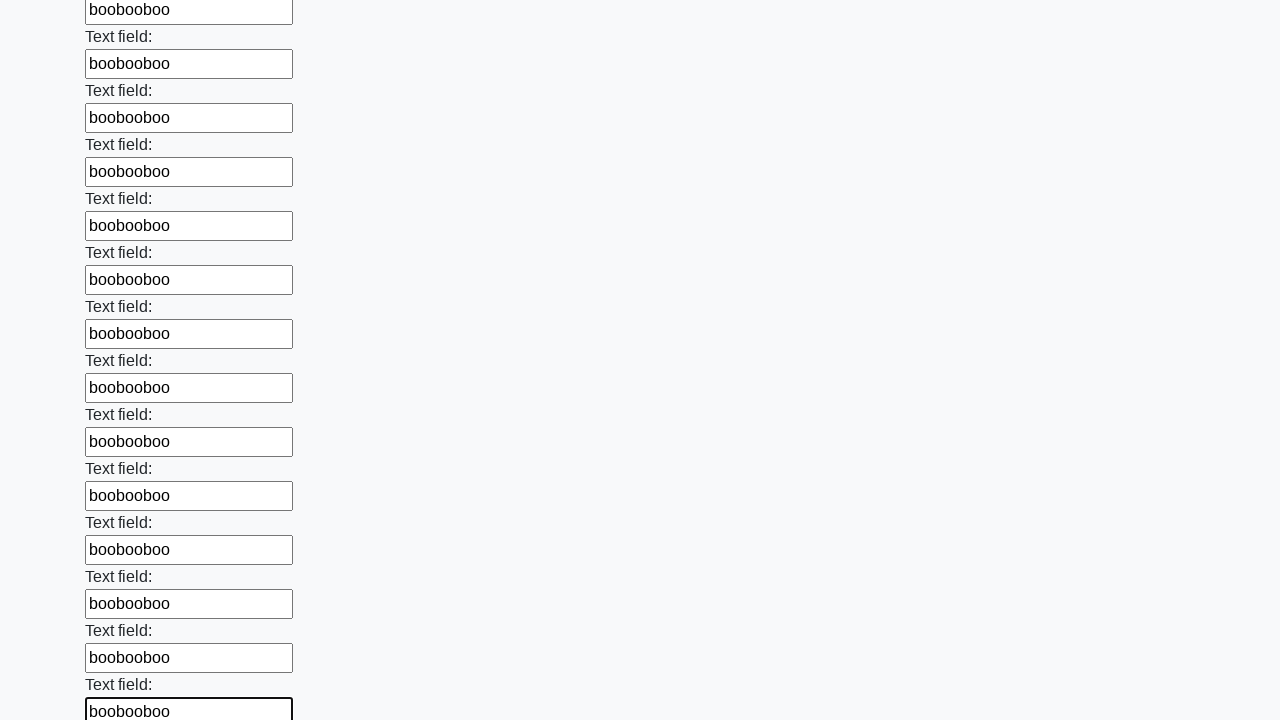

Filled an input field with 'boobooboo' on input >> nth=80
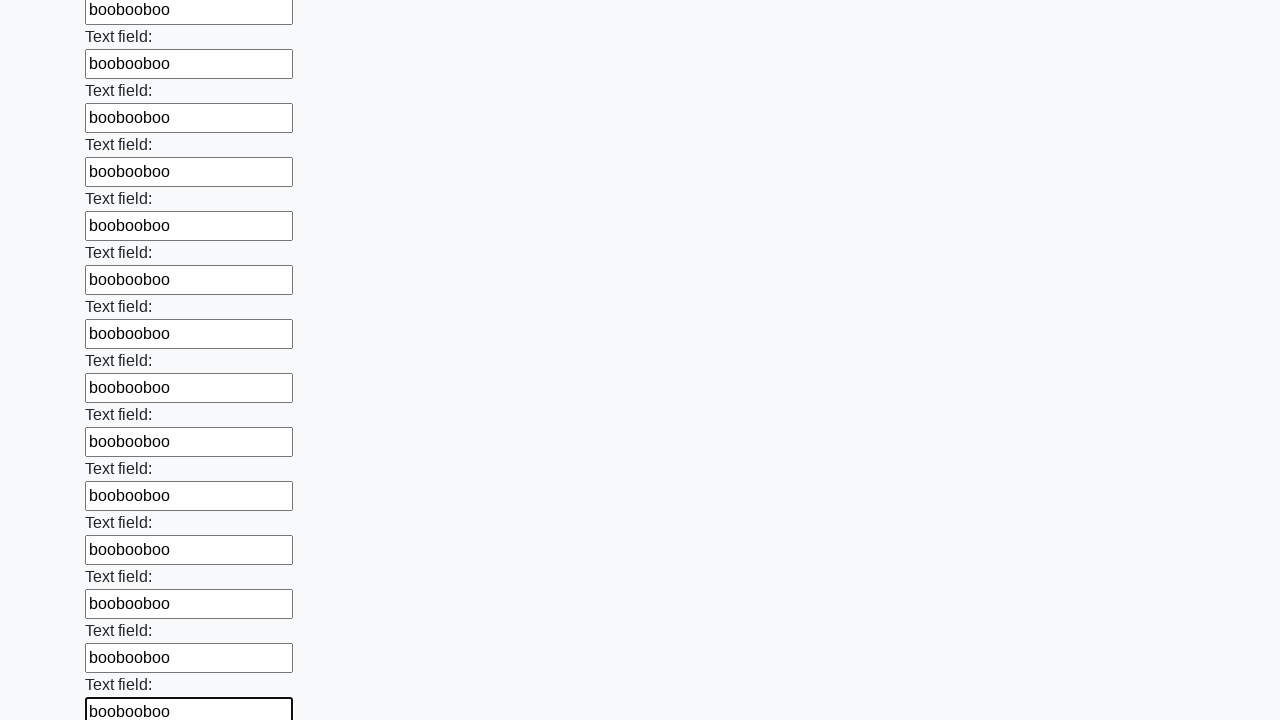

Filled an input field with 'boobooboo' on input >> nth=81
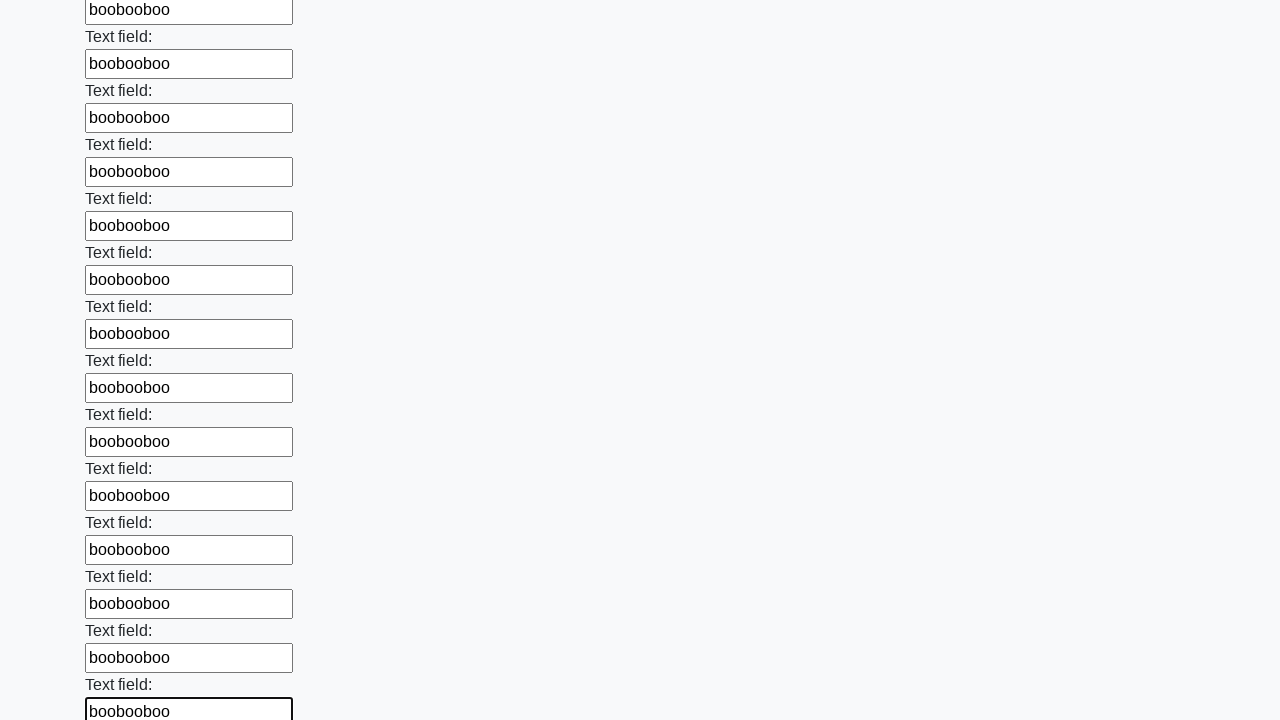

Filled an input field with 'boobooboo' on input >> nth=82
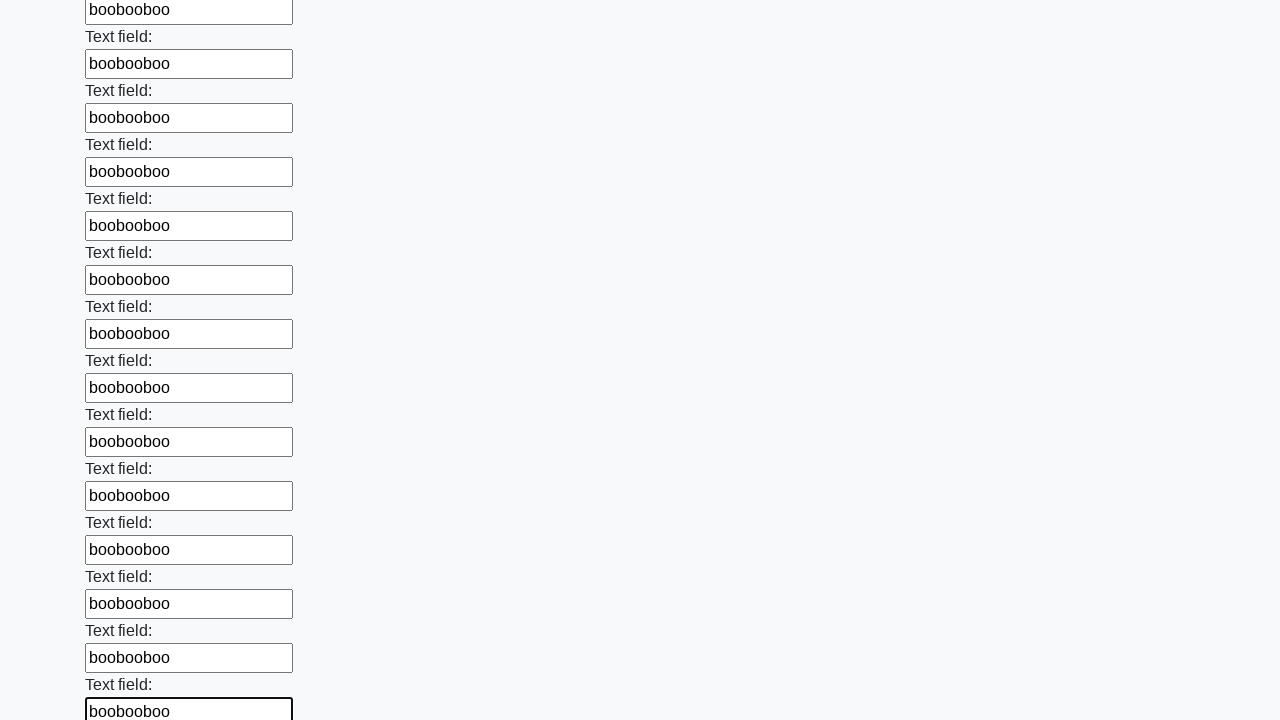

Filled an input field with 'boobooboo' on input >> nth=83
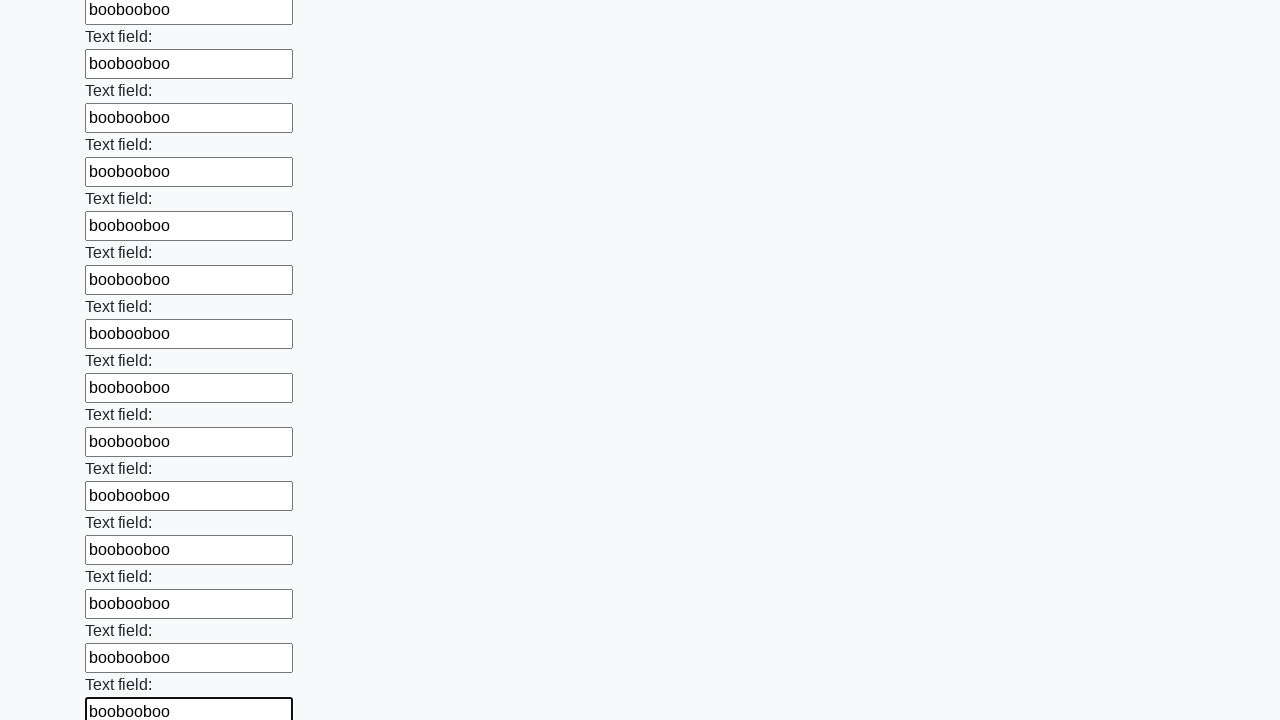

Filled an input field with 'boobooboo' on input >> nth=84
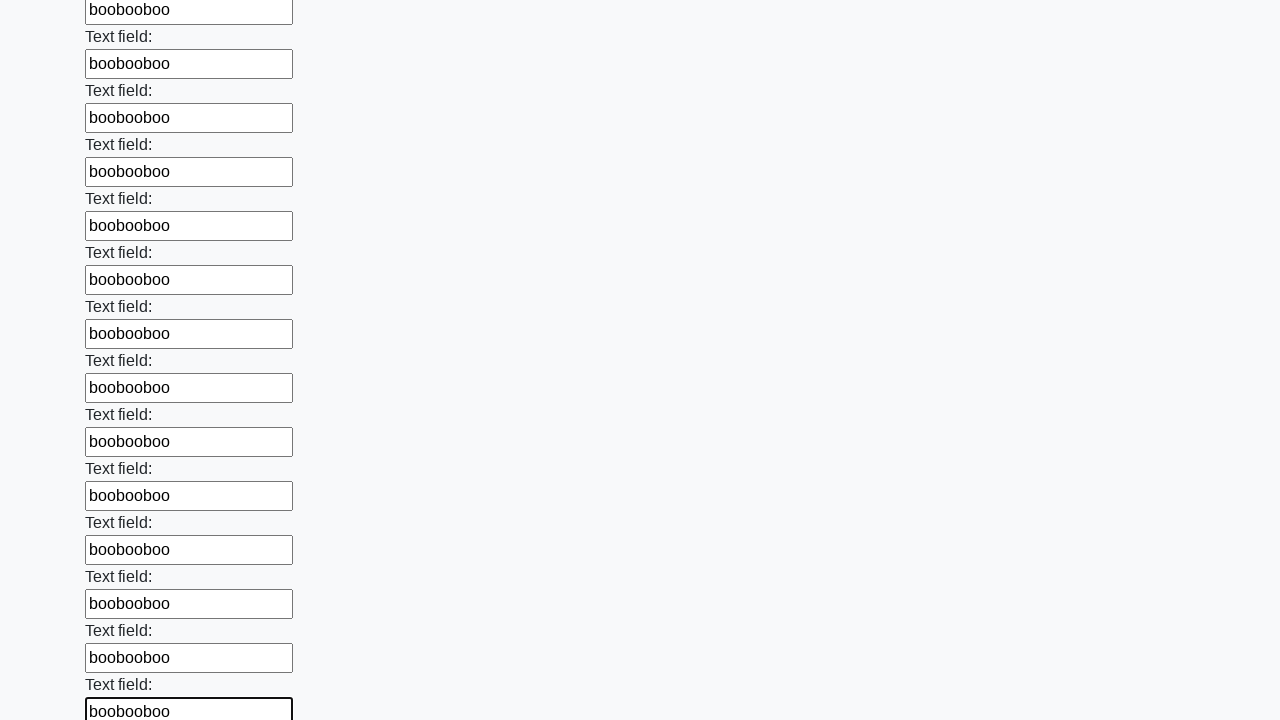

Filled an input field with 'boobooboo' on input >> nth=85
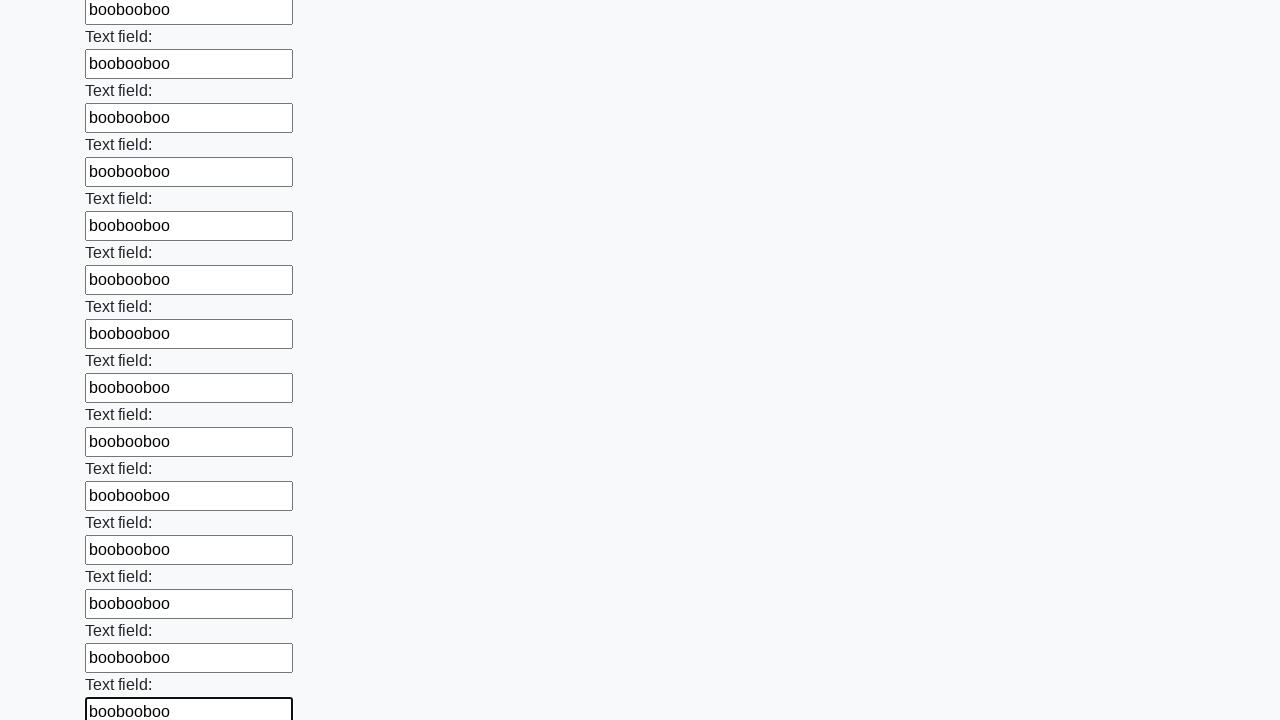

Filled an input field with 'boobooboo' on input >> nth=86
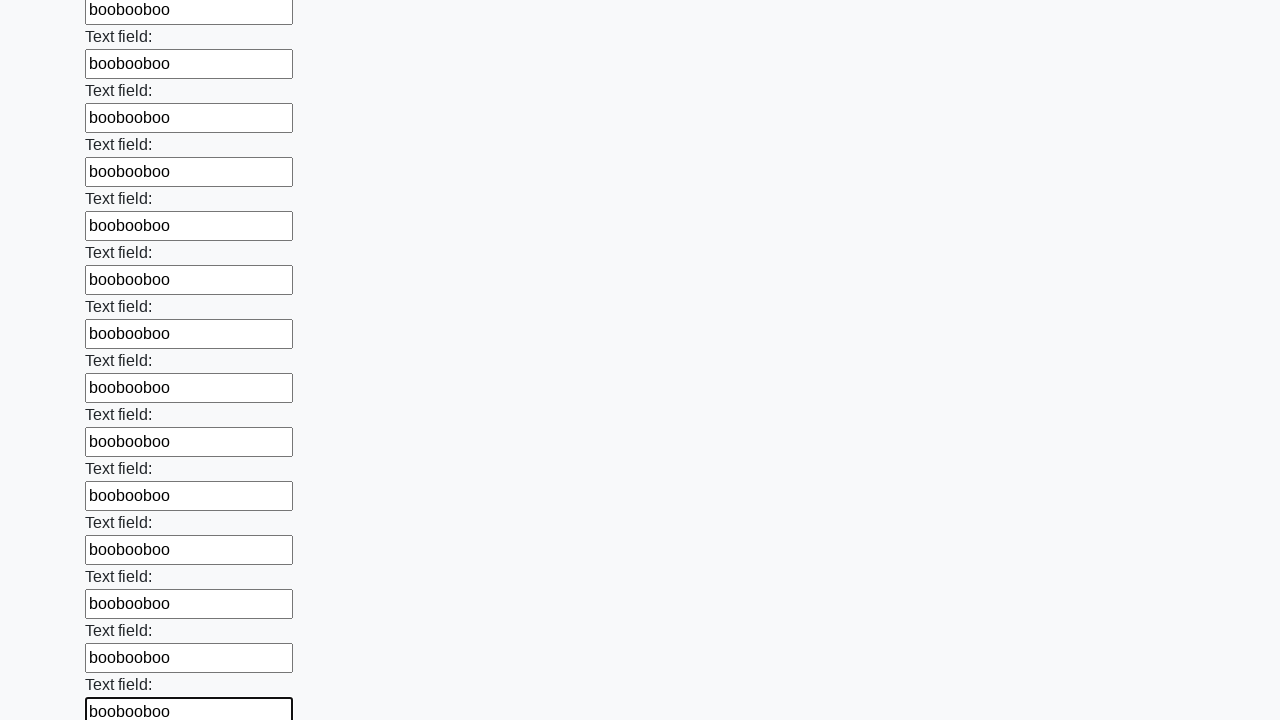

Filled an input field with 'boobooboo' on input >> nth=87
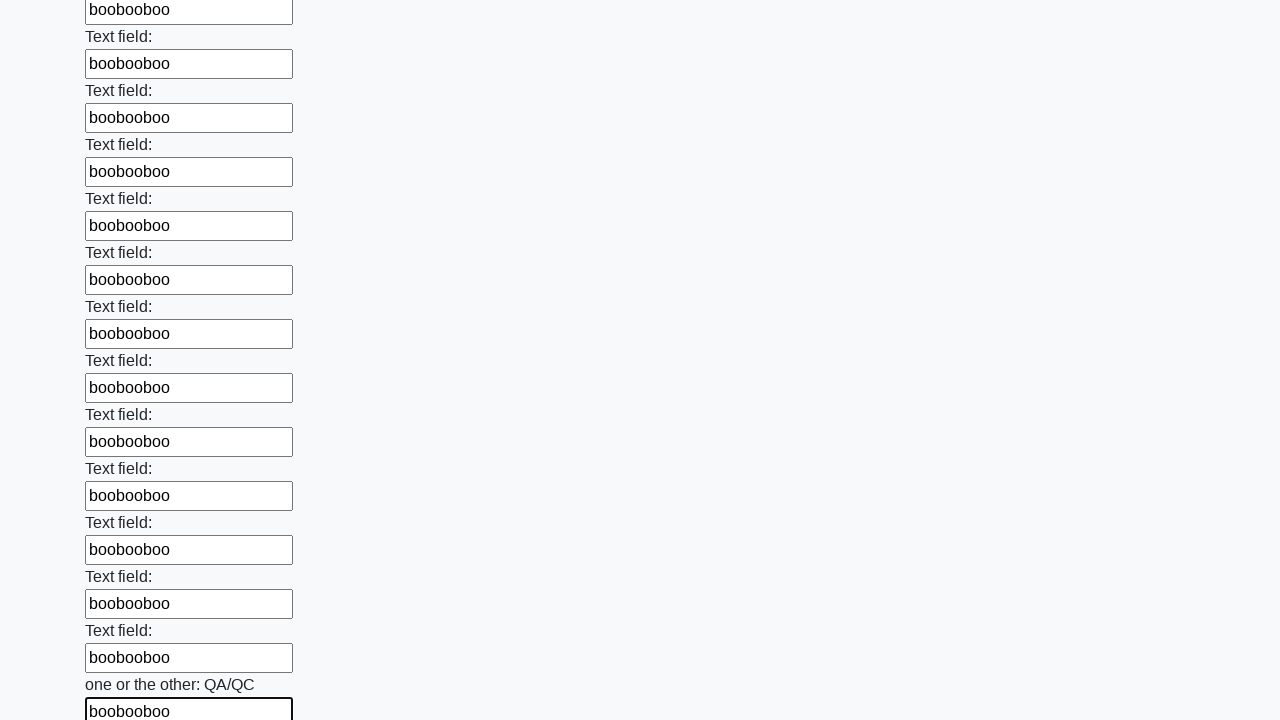

Filled an input field with 'boobooboo' on input >> nth=88
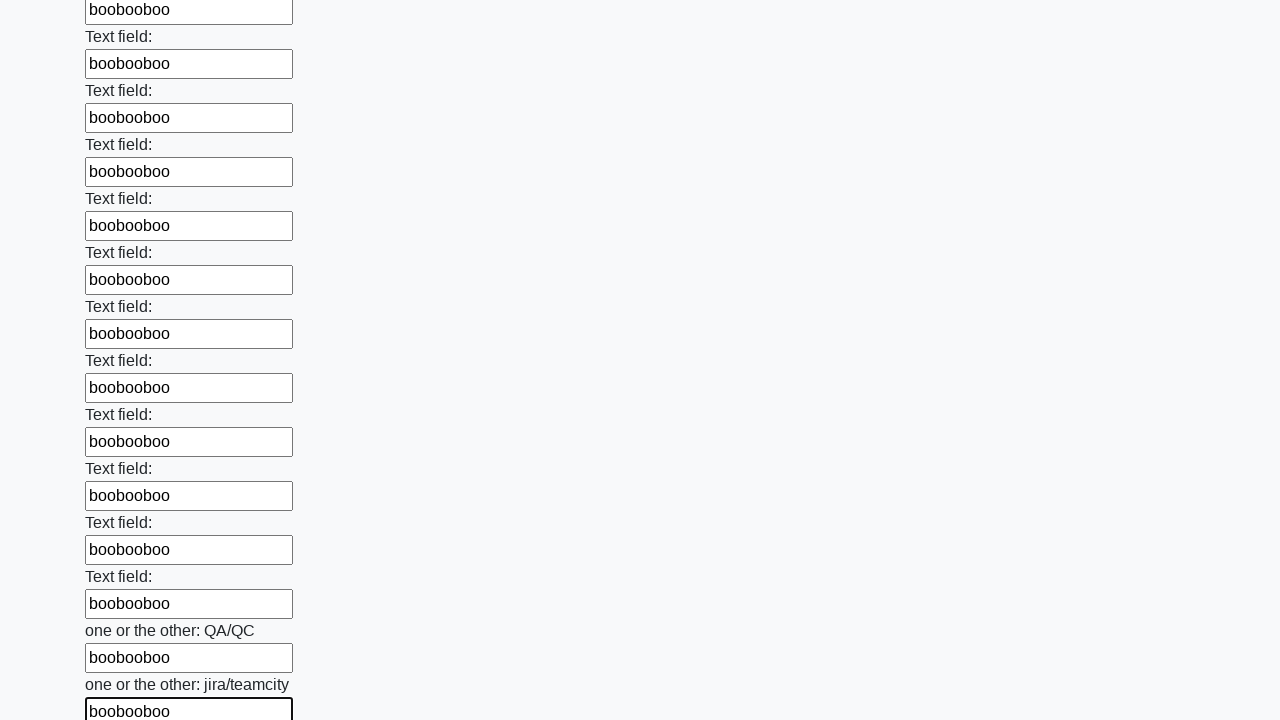

Filled an input field with 'boobooboo' on input >> nth=89
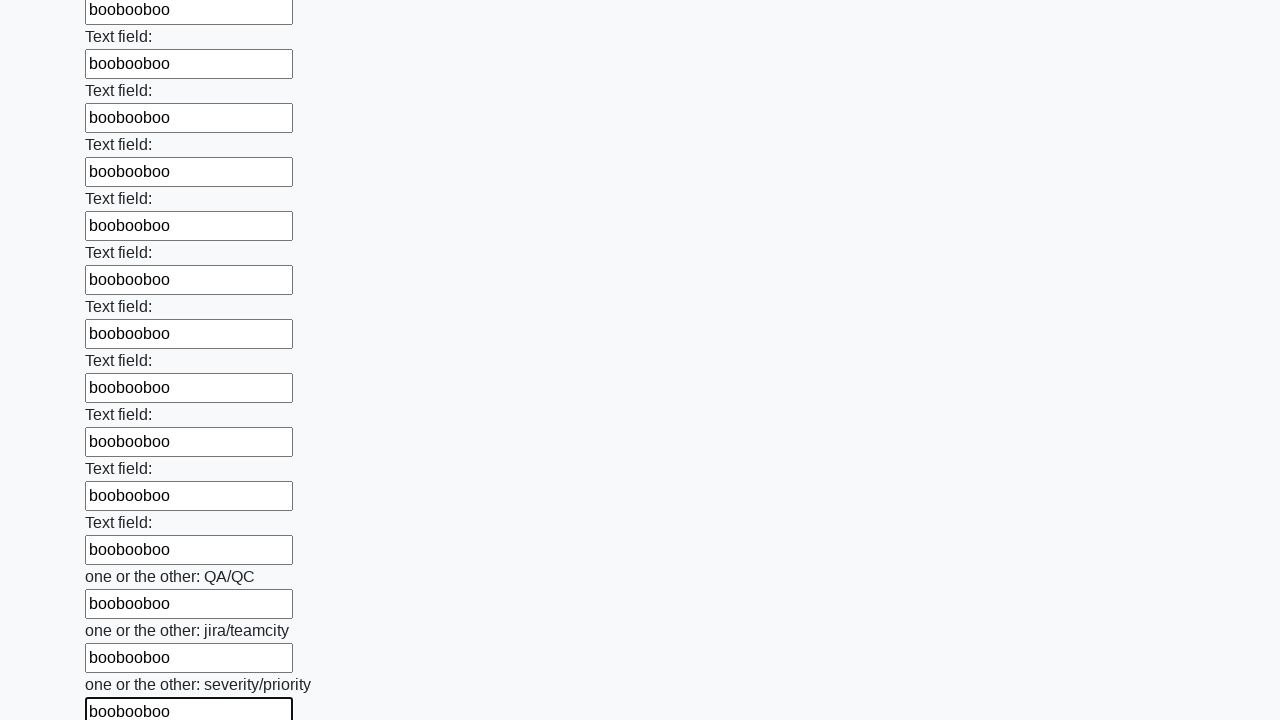

Filled an input field with 'boobooboo' on input >> nth=90
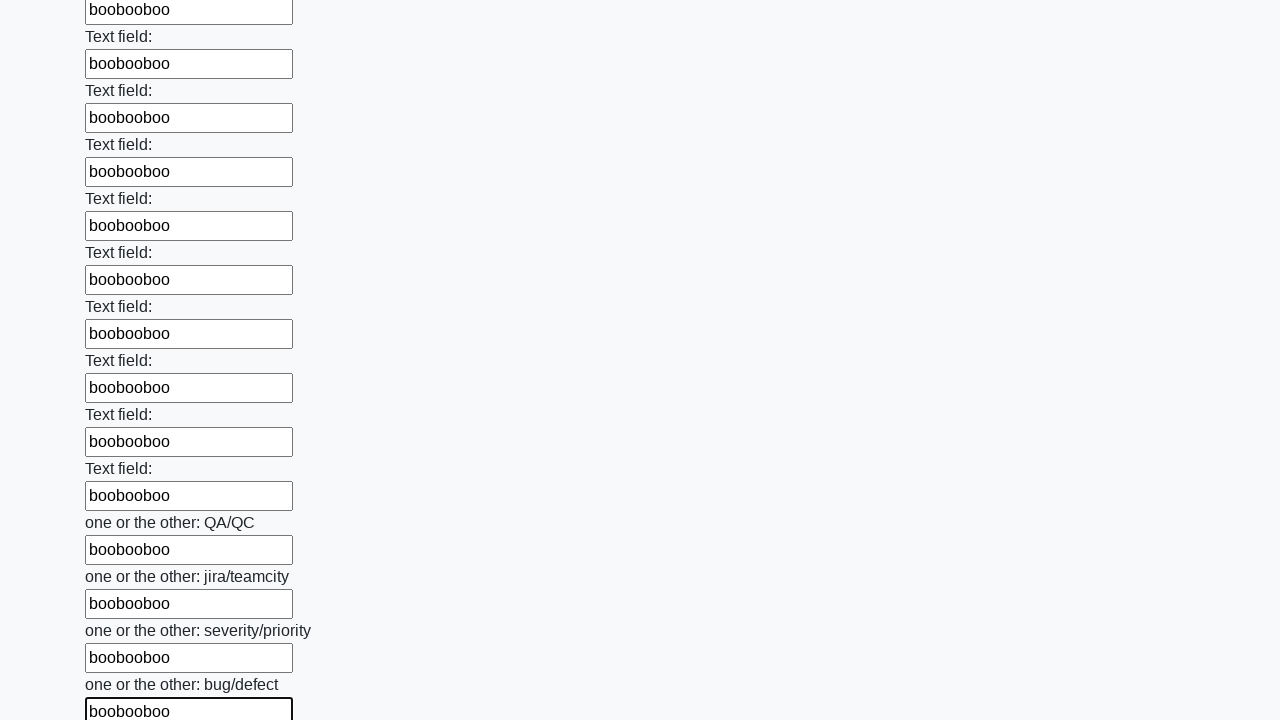

Filled an input field with 'boobooboo' on input >> nth=91
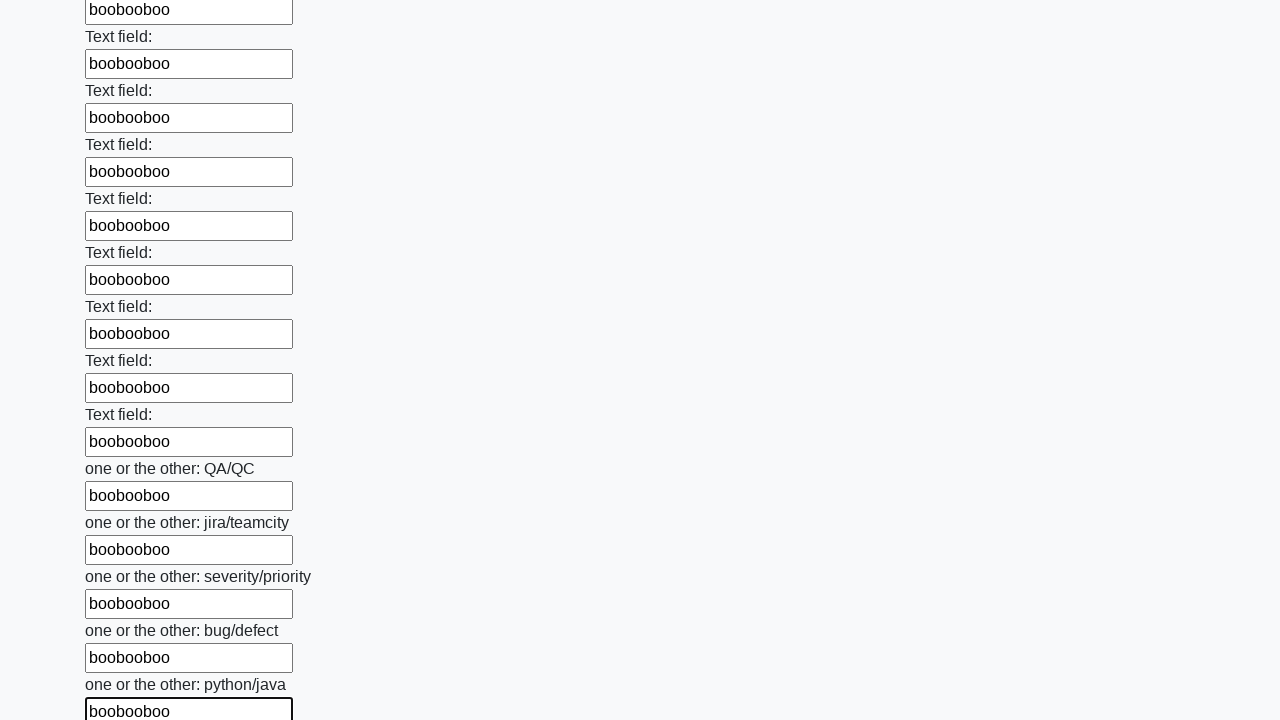

Filled an input field with 'boobooboo' on input >> nth=92
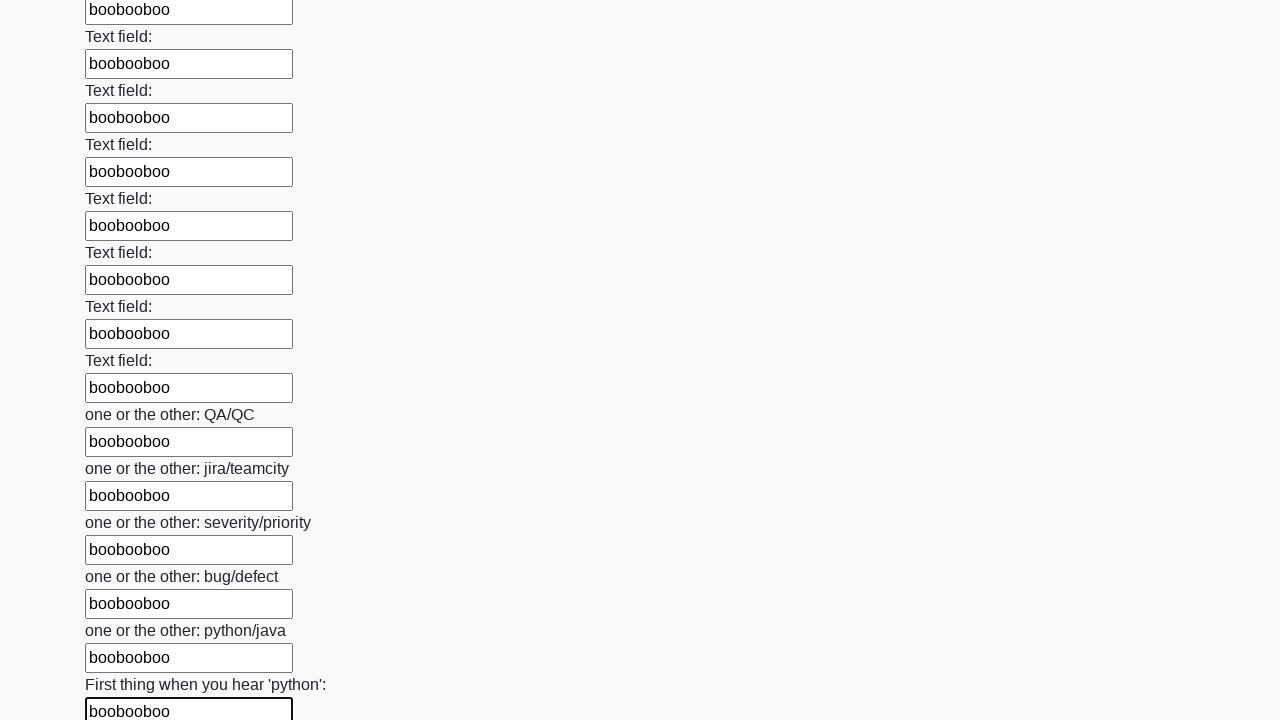

Filled an input field with 'boobooboo' on input >> nth=93
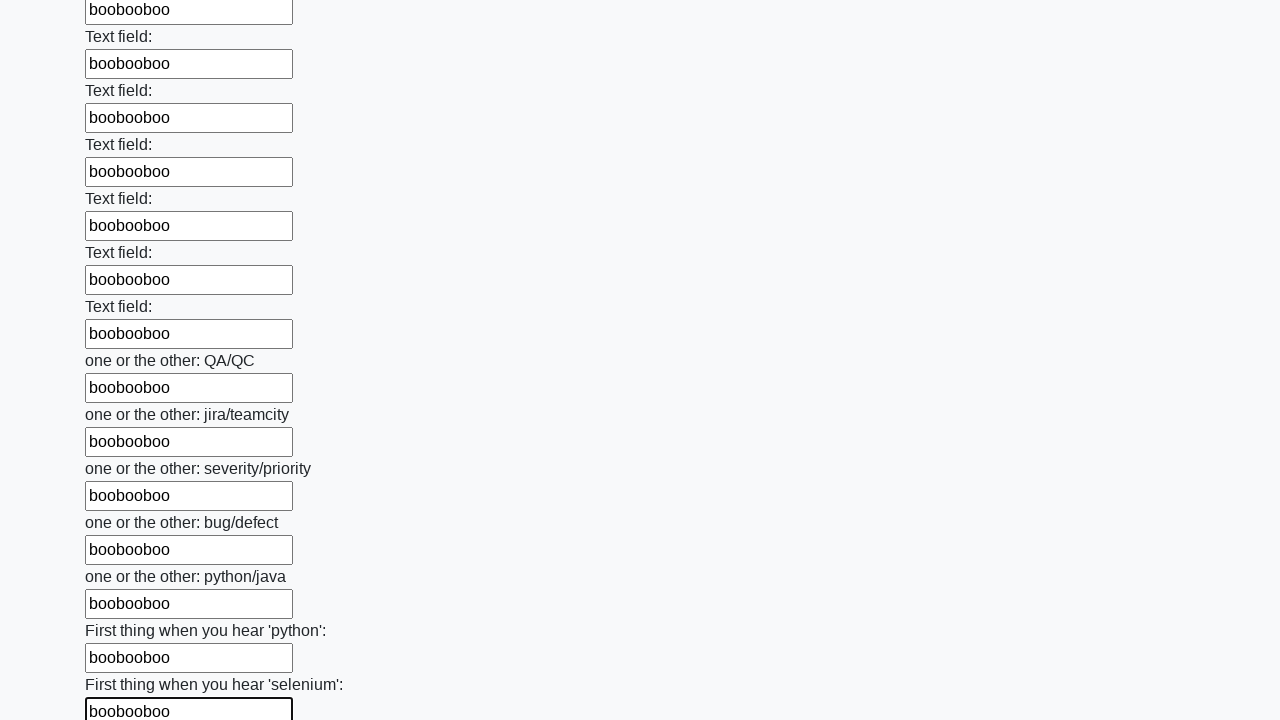

Filled an input field with 'boobooboo' on input >> nth=94
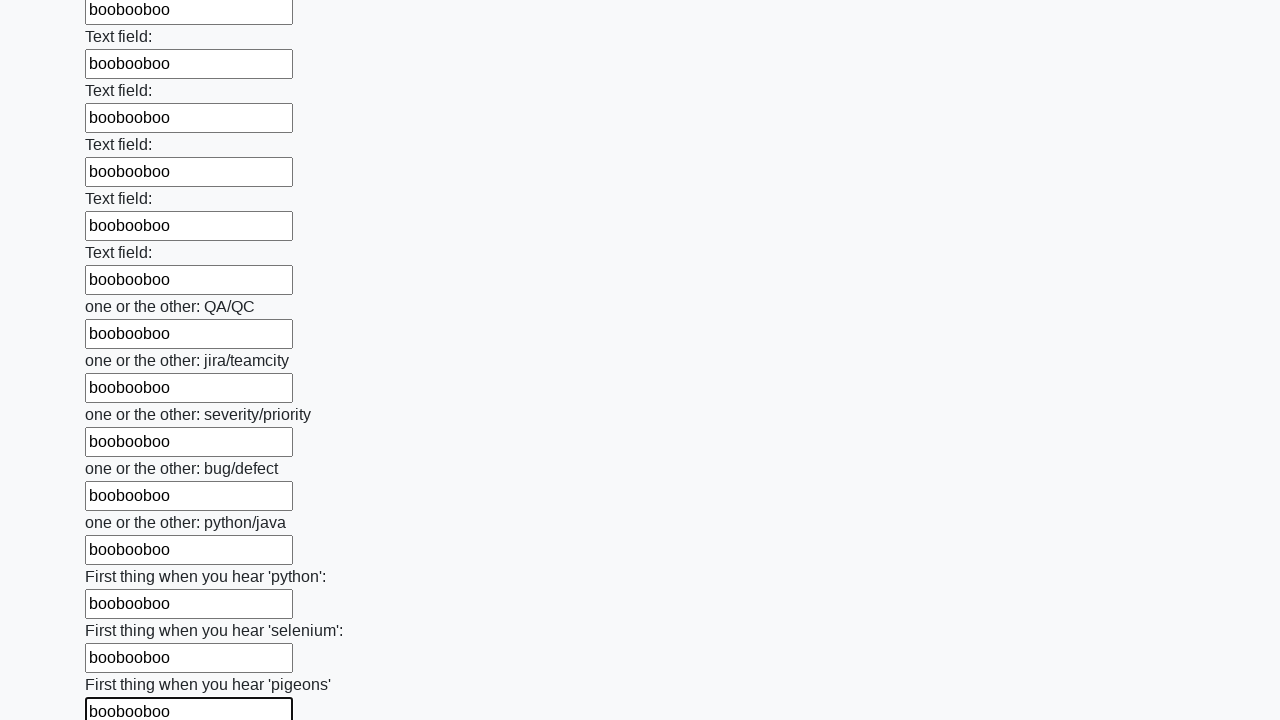

Filled an input field with 'boobooboo' on input >> nth=95
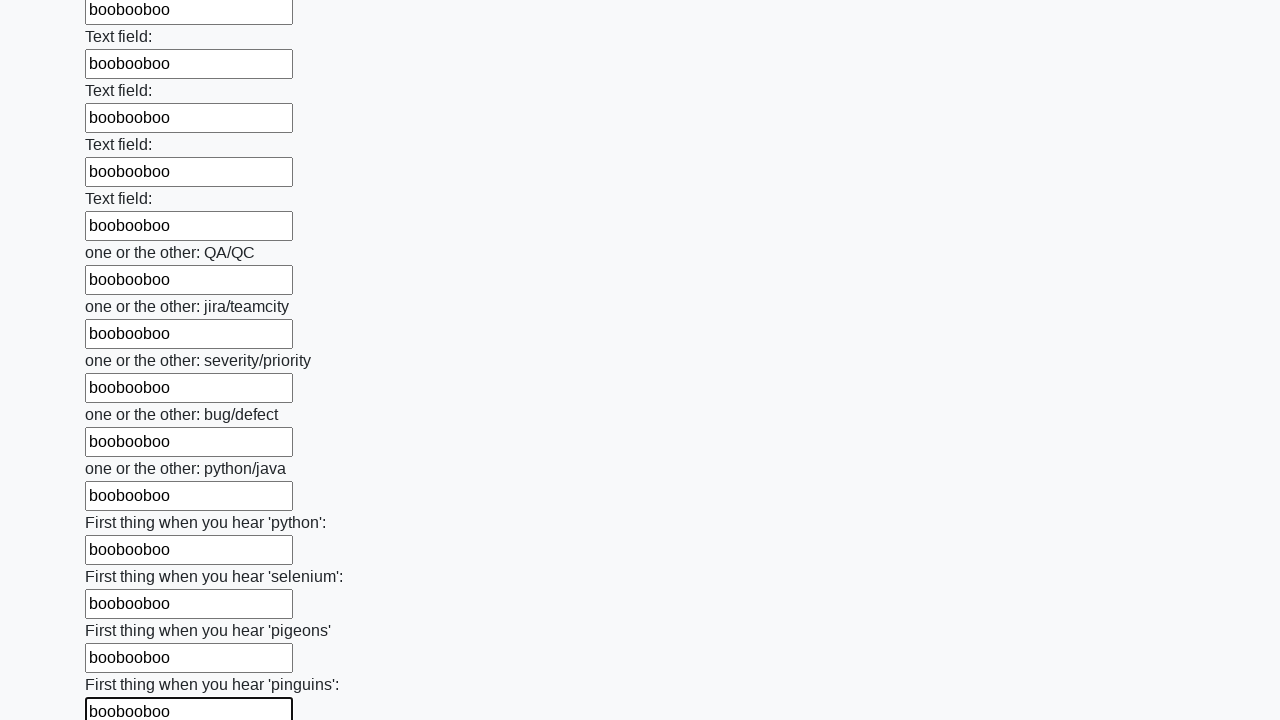

Filled an input field with 'boobooboo' on input >> nth=96
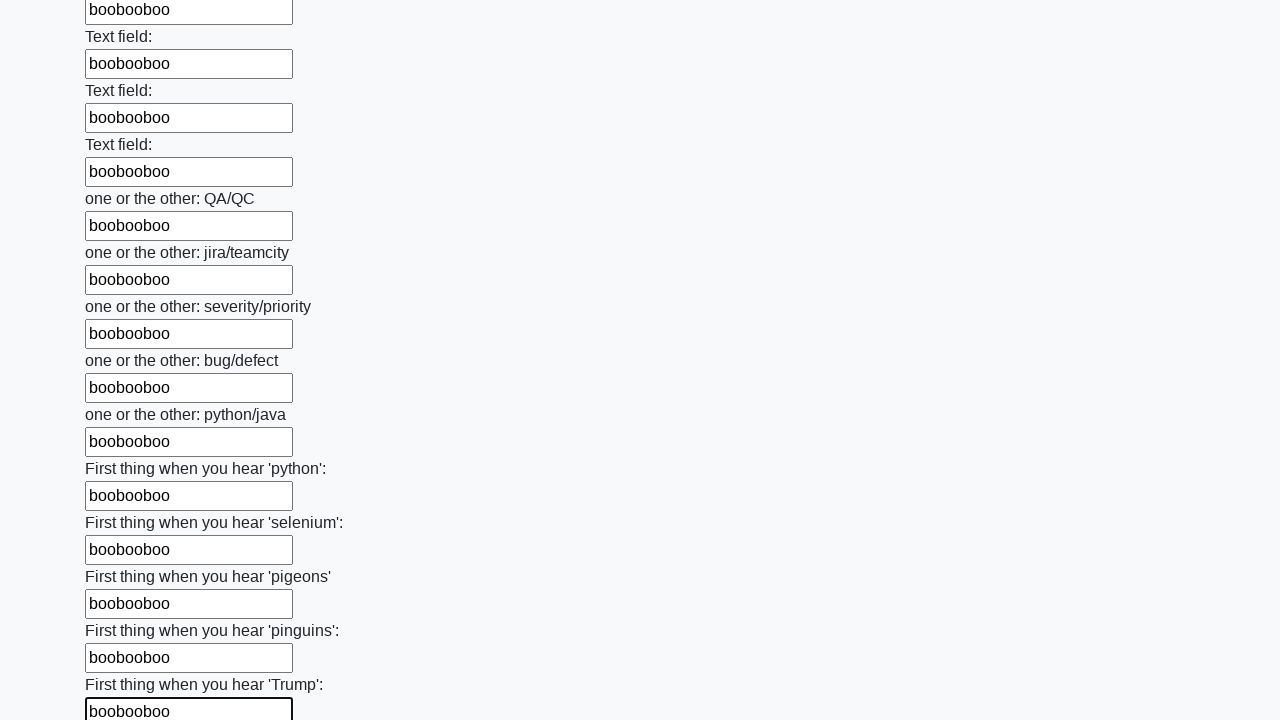

Filled an input field with 'boobooboo' on input >> nth=97
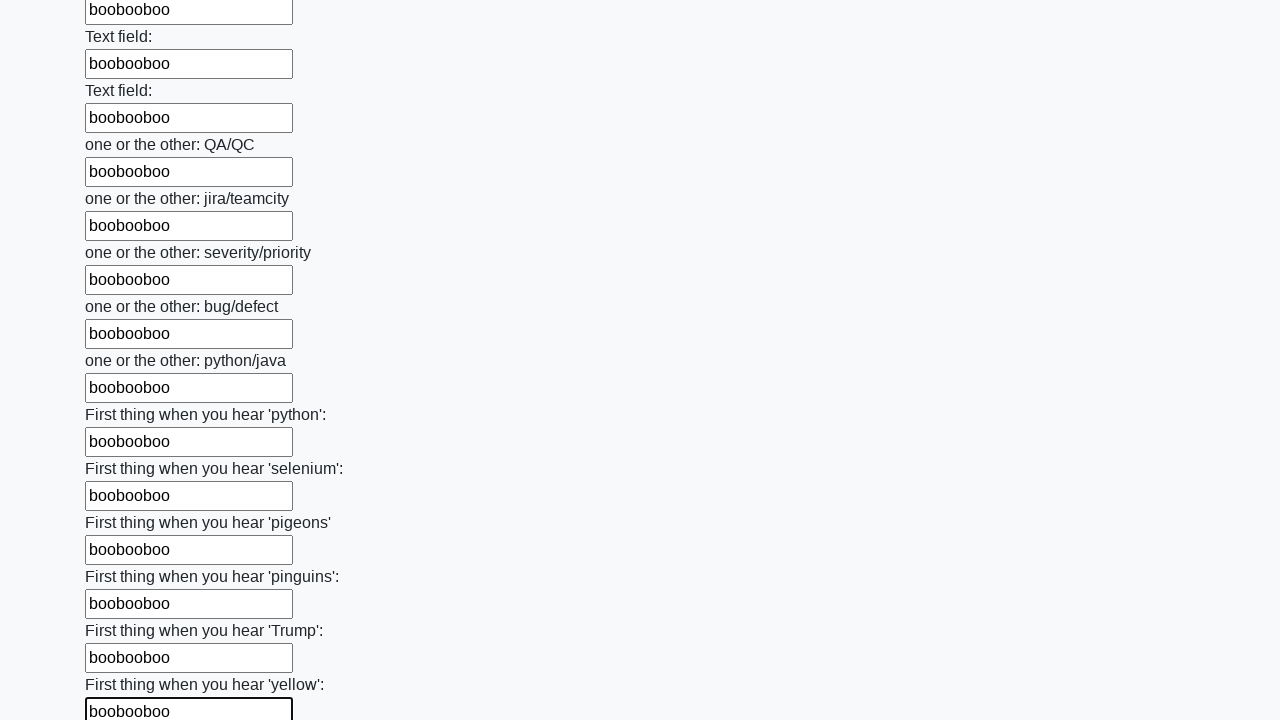

Filled an input field with 'boobooboo' on input >> nth=98
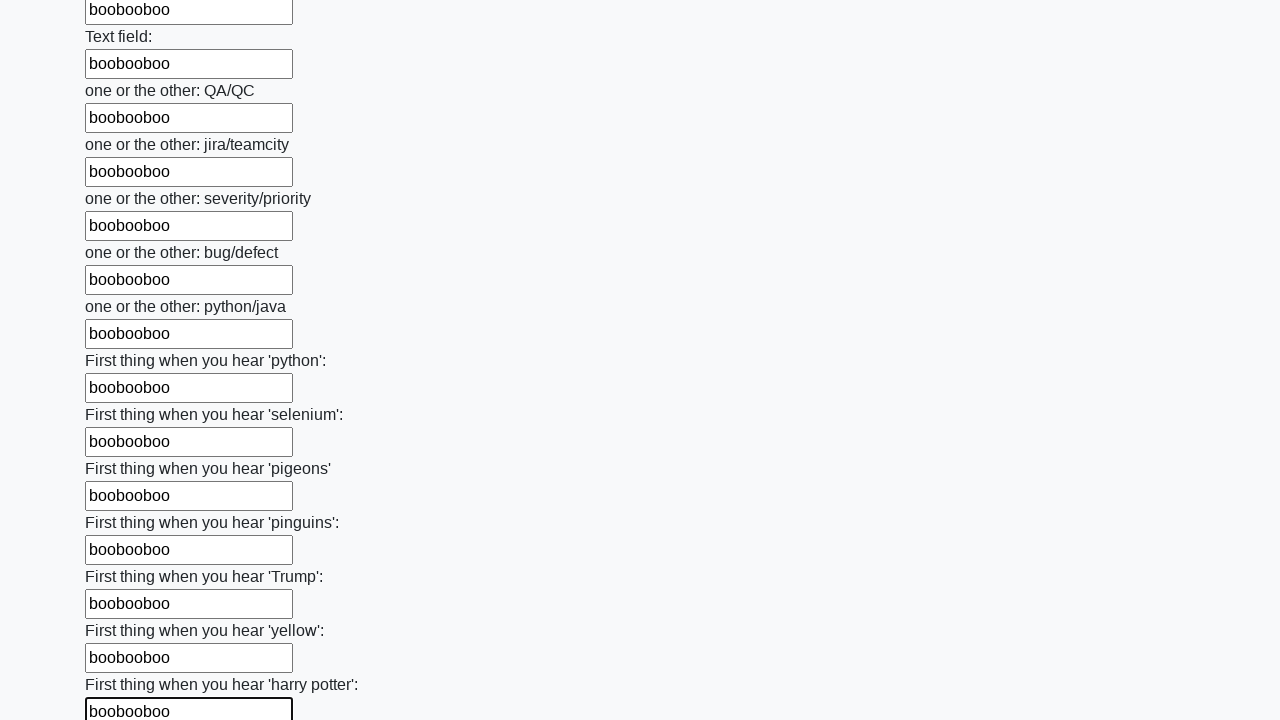

Filled an input field with 'boobooboo' on input >> nth=99
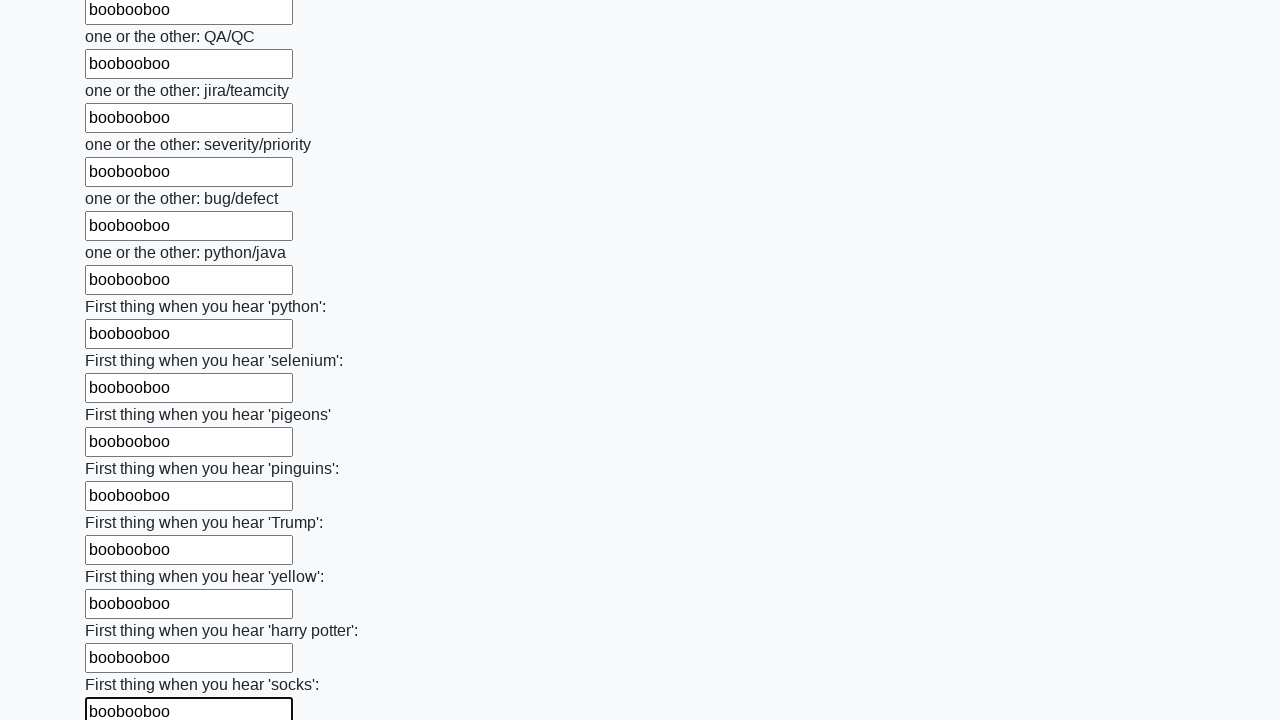

Clicked submit button to submit the form at (123, 611) on button.btn
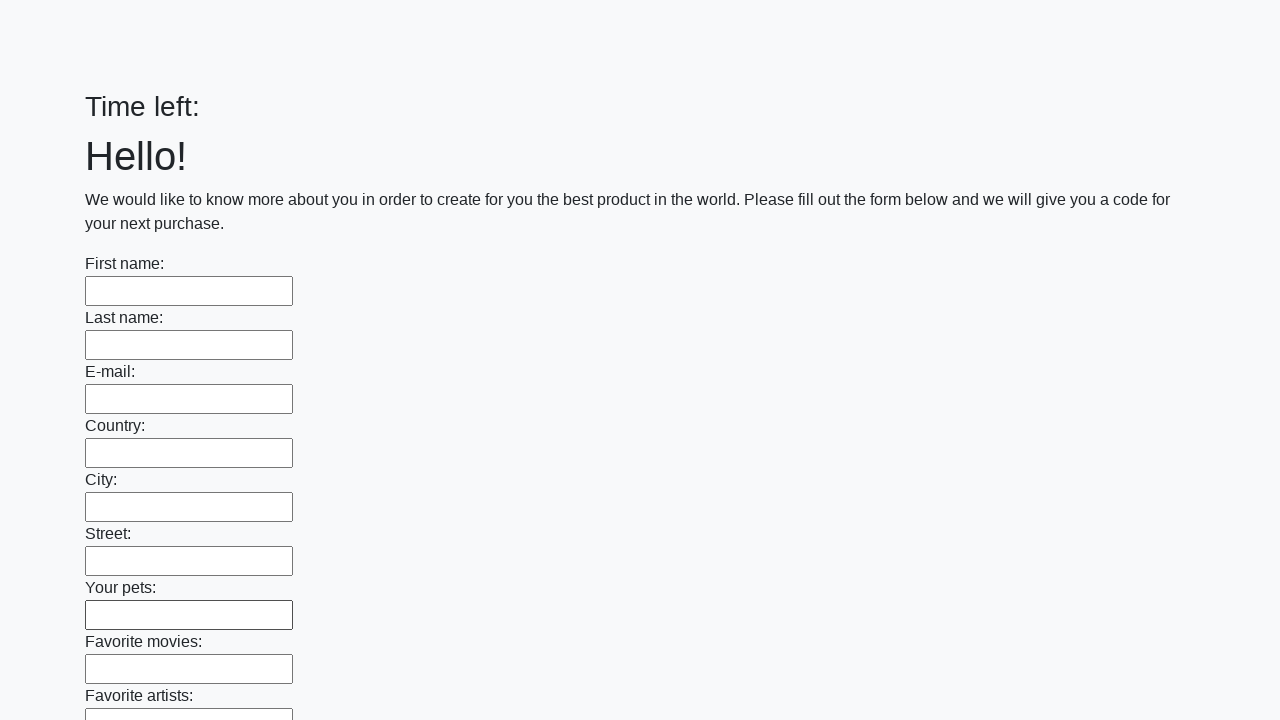

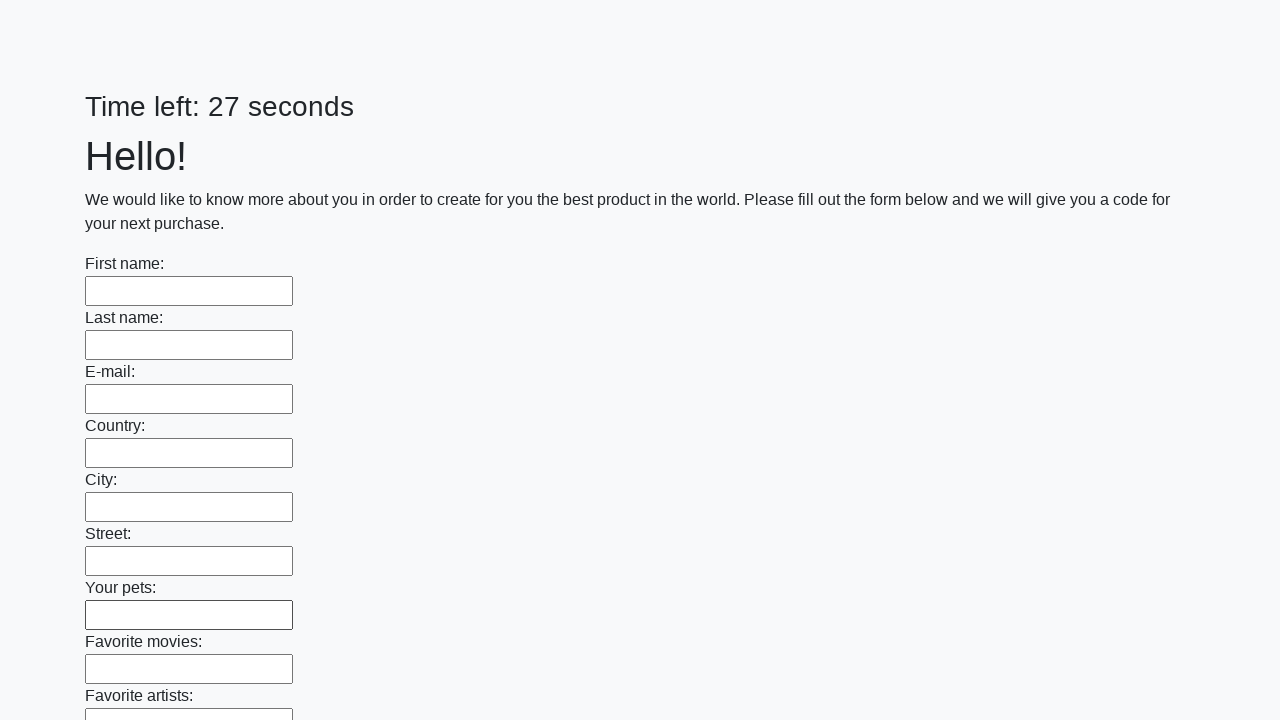